Automates the RPA Challenge by clicking the start button and filling out a form multiple times with different person data (first name, last name, company, role, address, email, phone number) and submitting each entry.

Starting URL: https://rpachallenge.com/

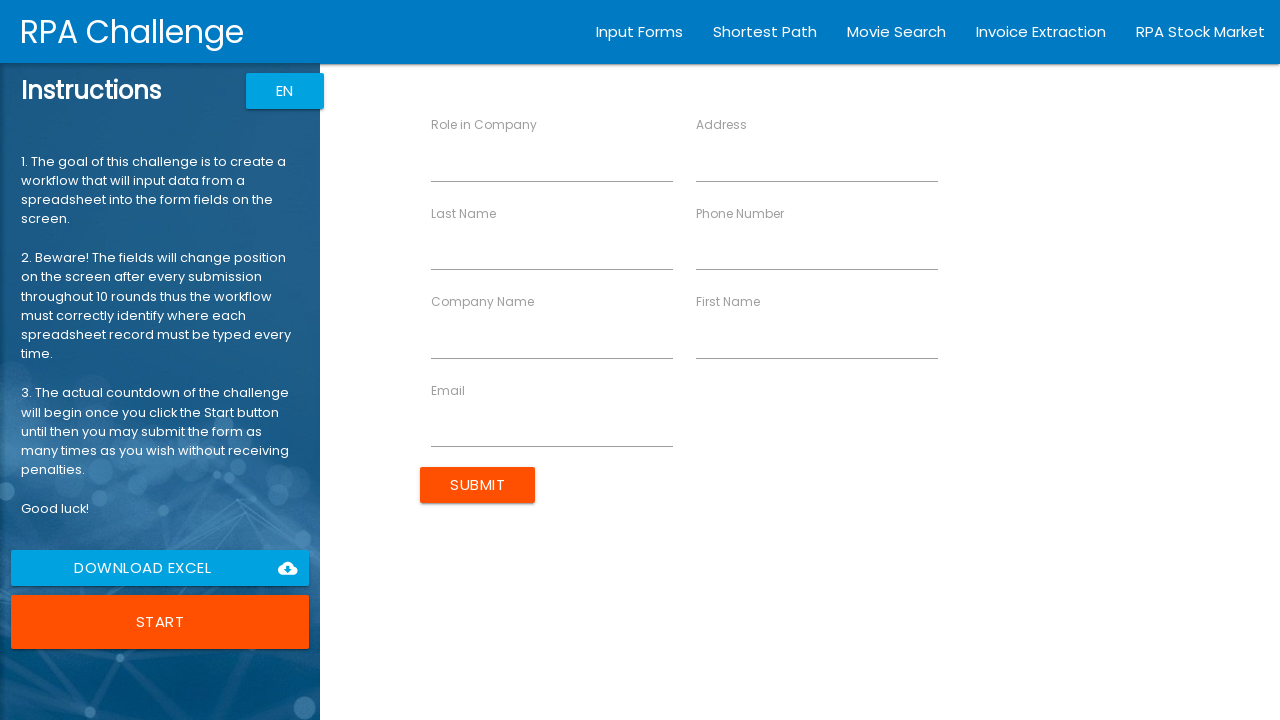

Clicked the Start button to begin RPA Challenge at (160, 622) on xpath=//button[contains(text(), 'Start')]
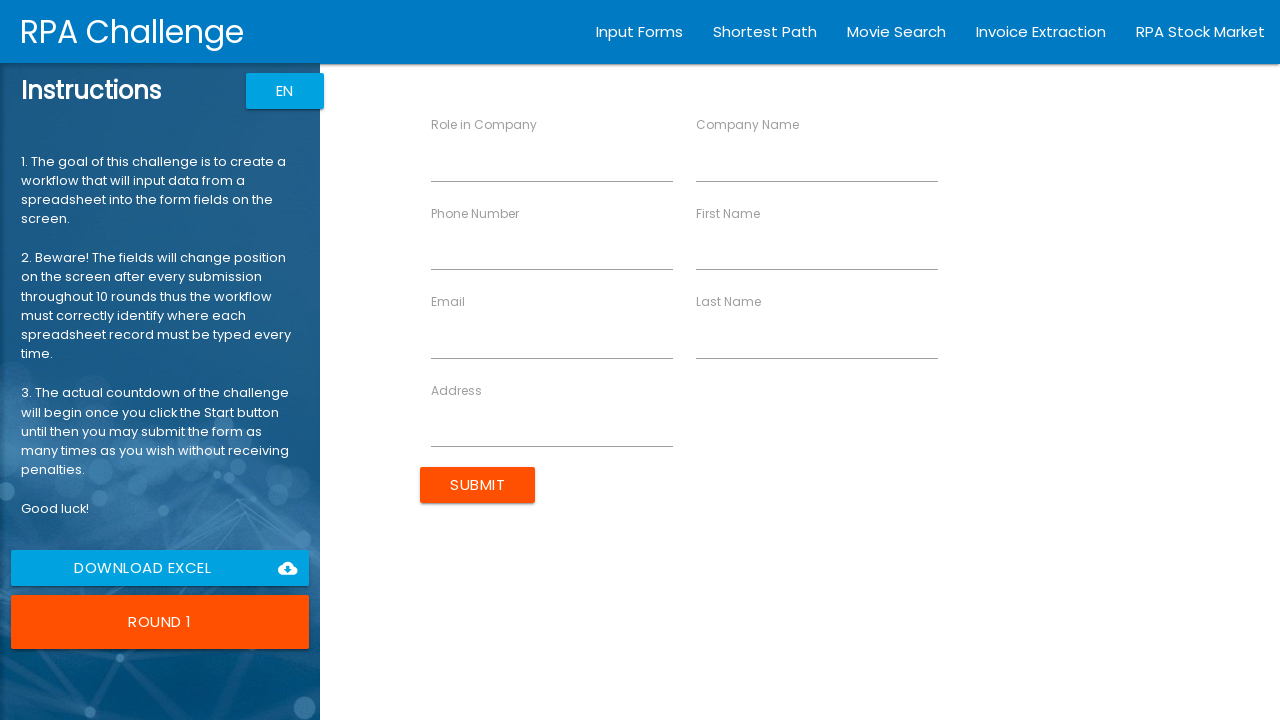

Filled first name field with 'John' on [ng-reflect-name='labelFirstName']
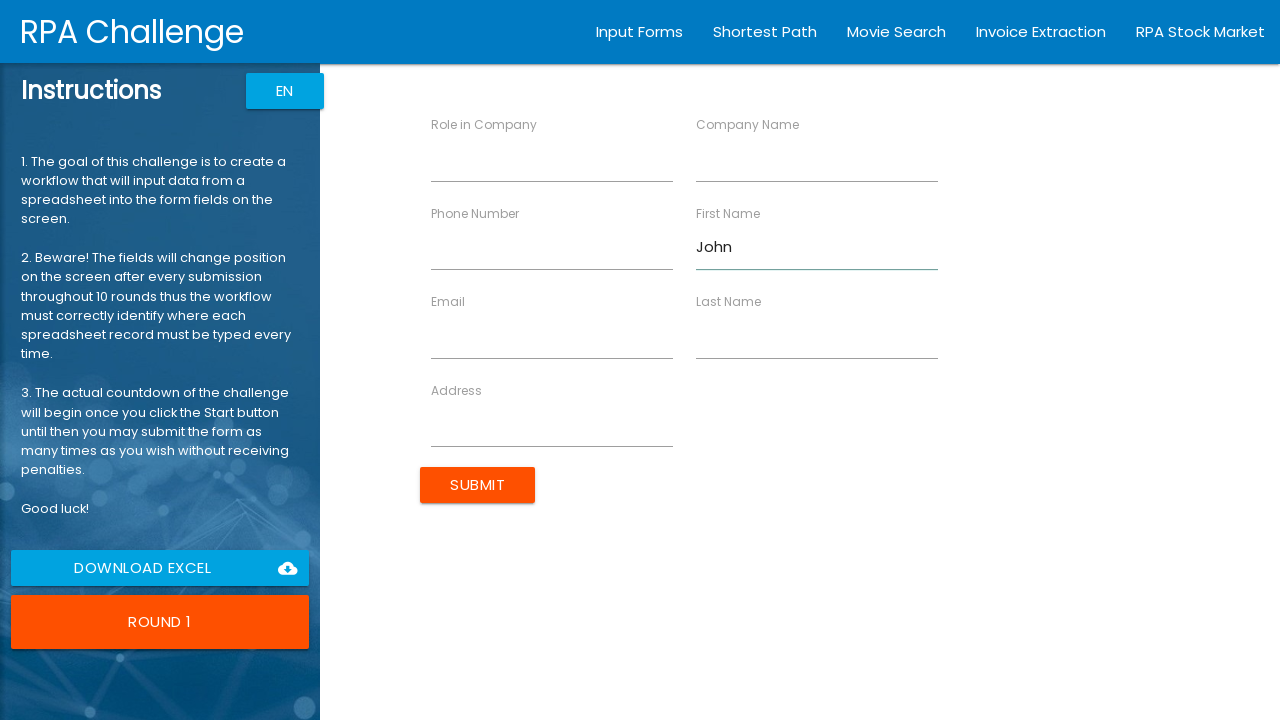

Filled last name field with 'Smith' on [ng-reflect-name='labelLastName']
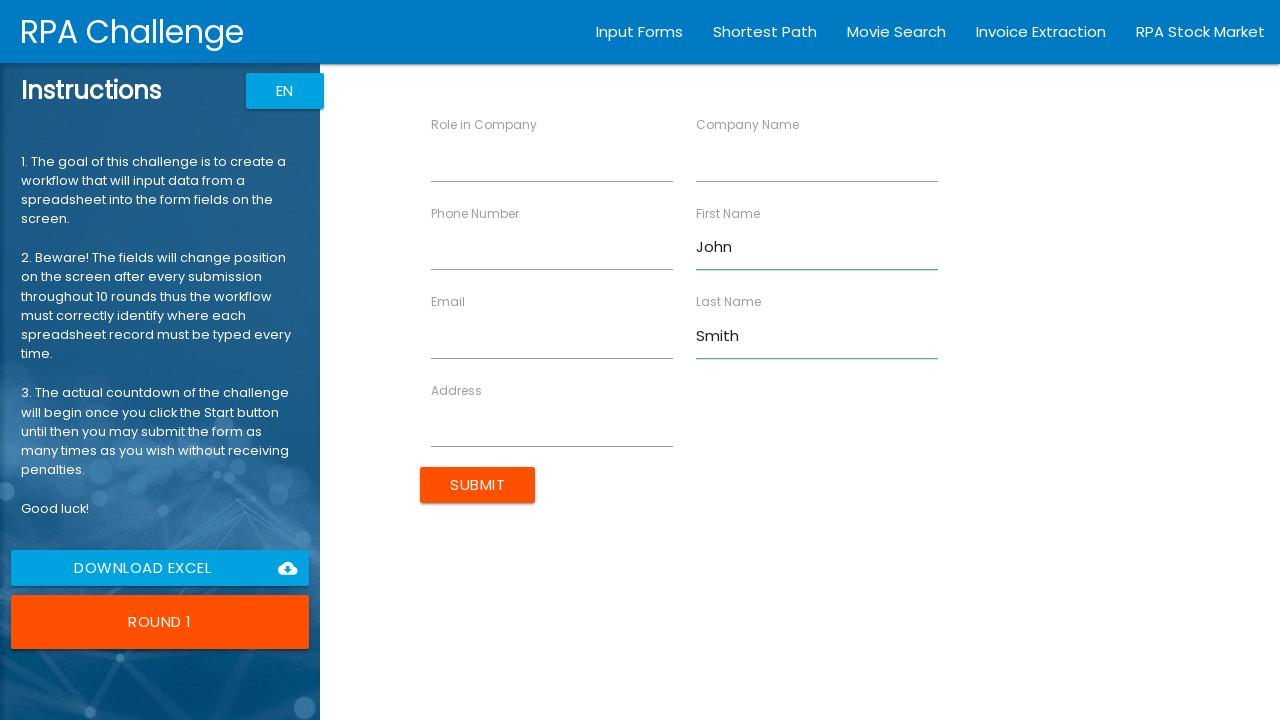

Filled company name field with 'Acme Corp' on [ng-reflect-name='labelCompanyName']
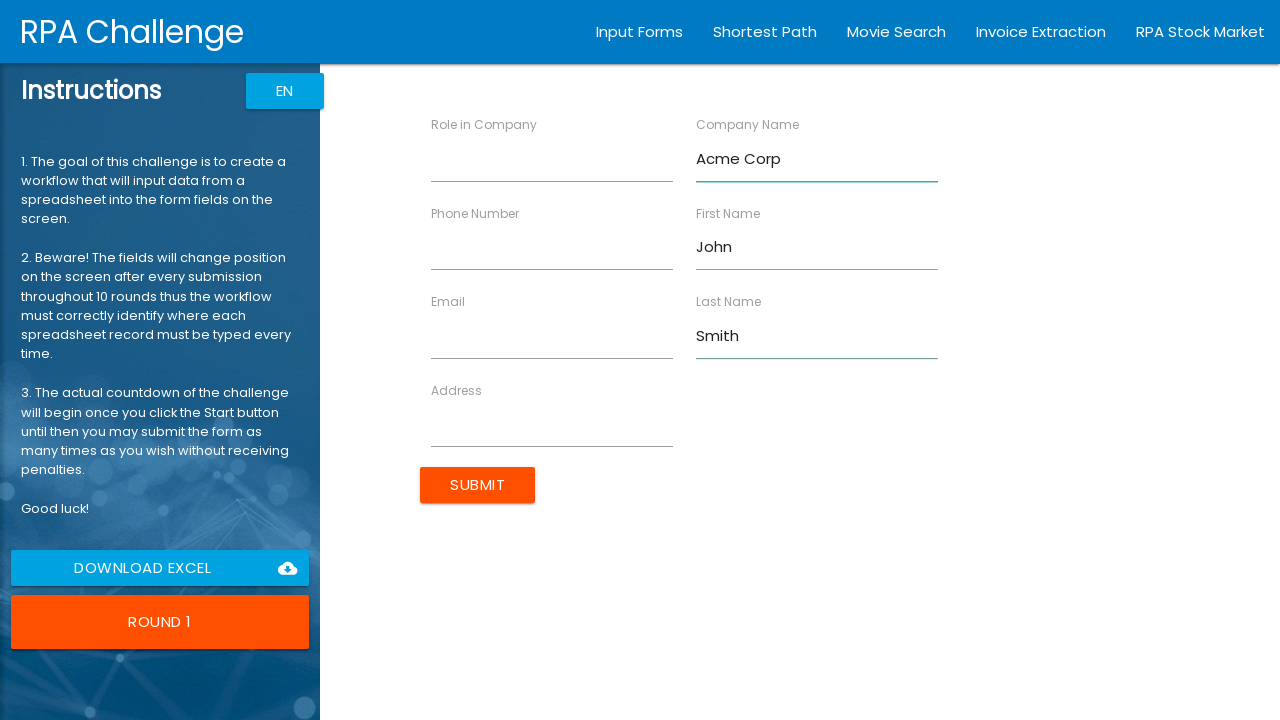

Filled role field with 'Developer' on [ng-reflect-name='labelRole']
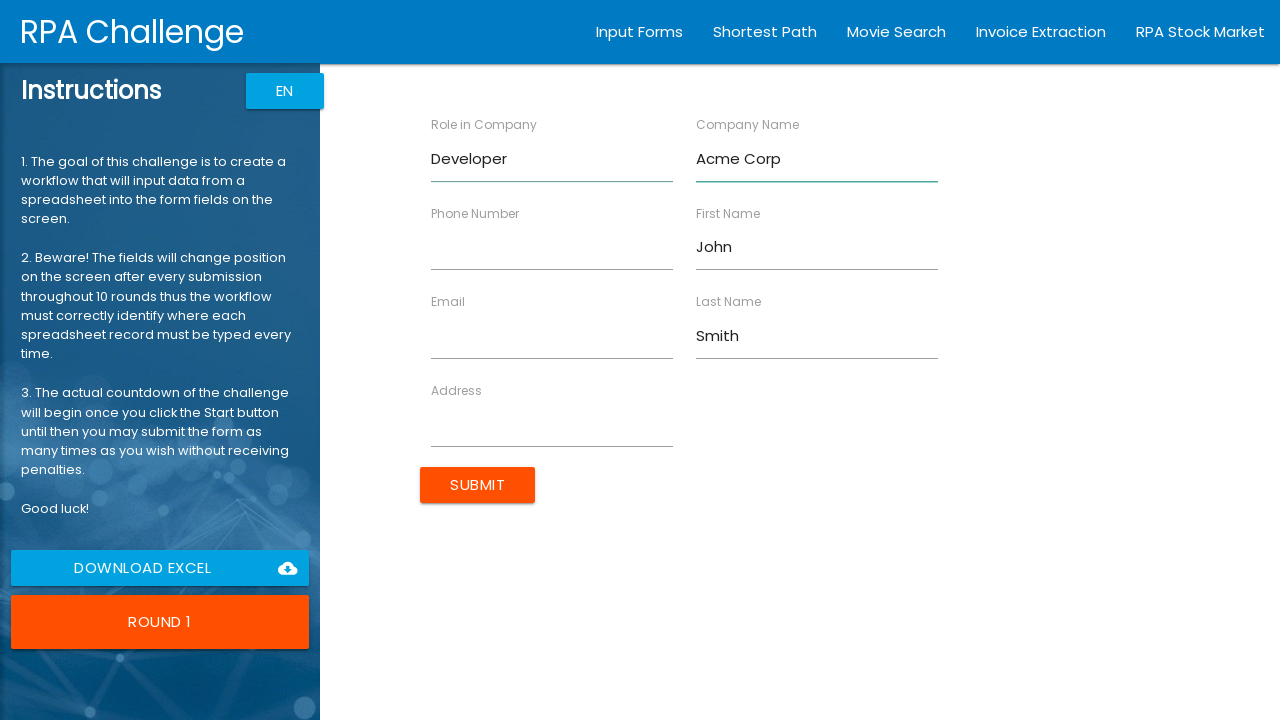

Filled address field with '123 Main St' on [ng-reflect-name='labelAddress']
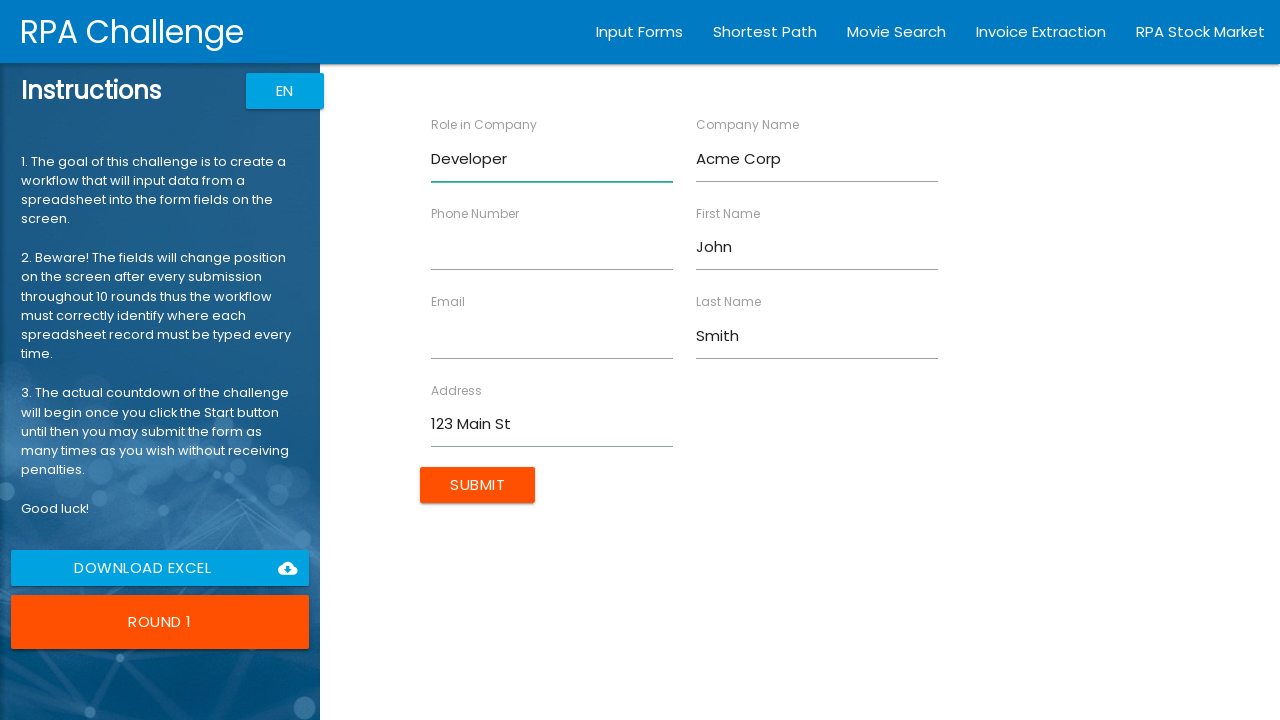

Filled email field with 'john.smith@example.com' on [ng-reflect-name='labelEmail']
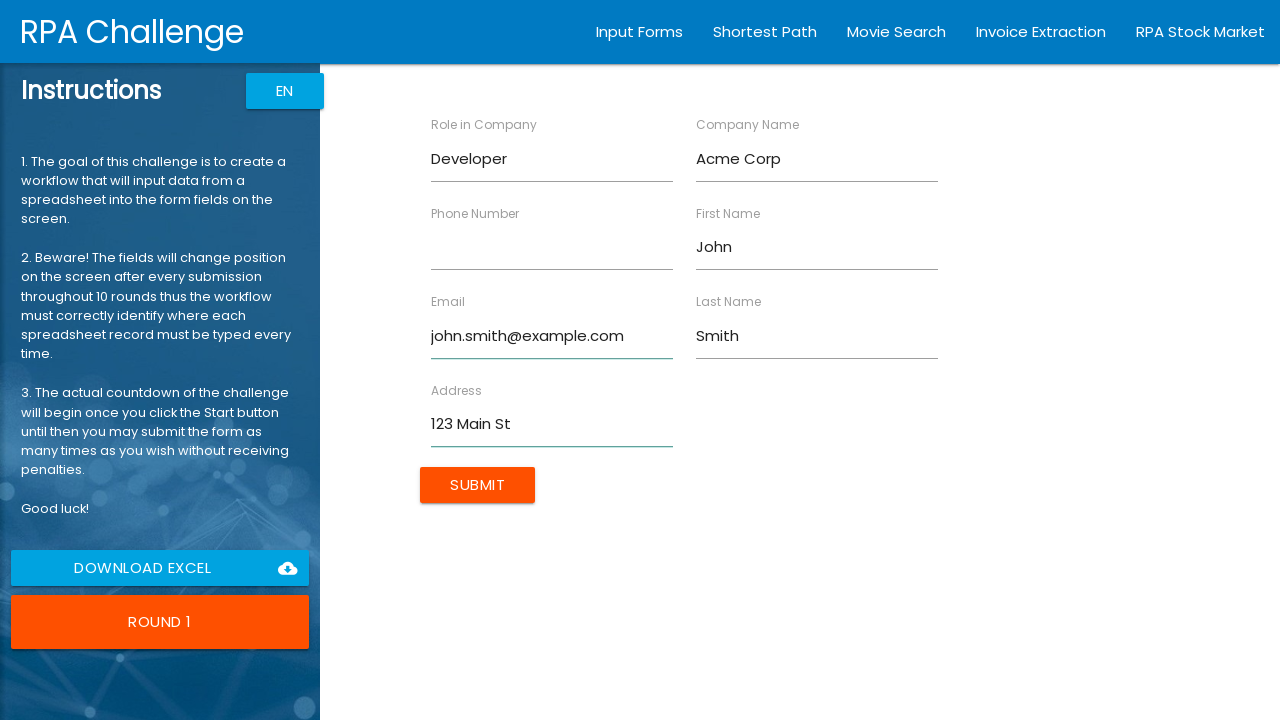

Filled phone number field with '555-0101' on [ng-reflect-name='labelPhone']
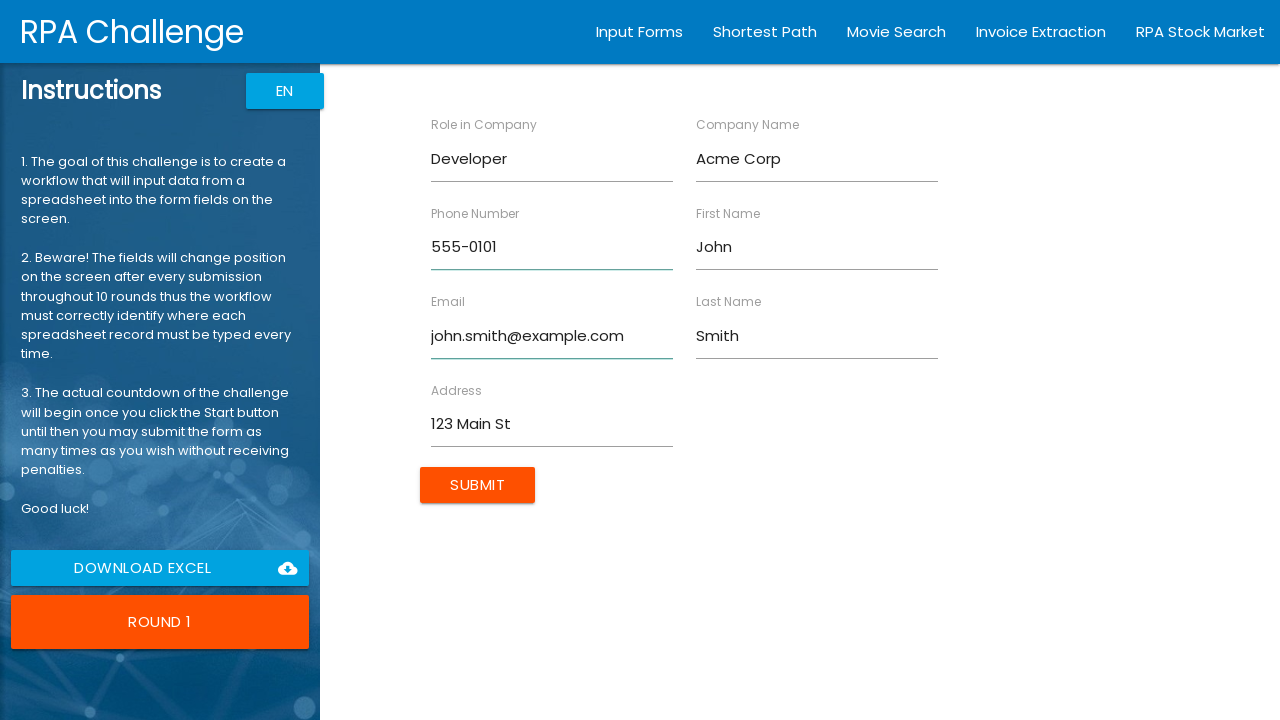

Submitted form for John Smith at (478, 485) on input[type='submit']
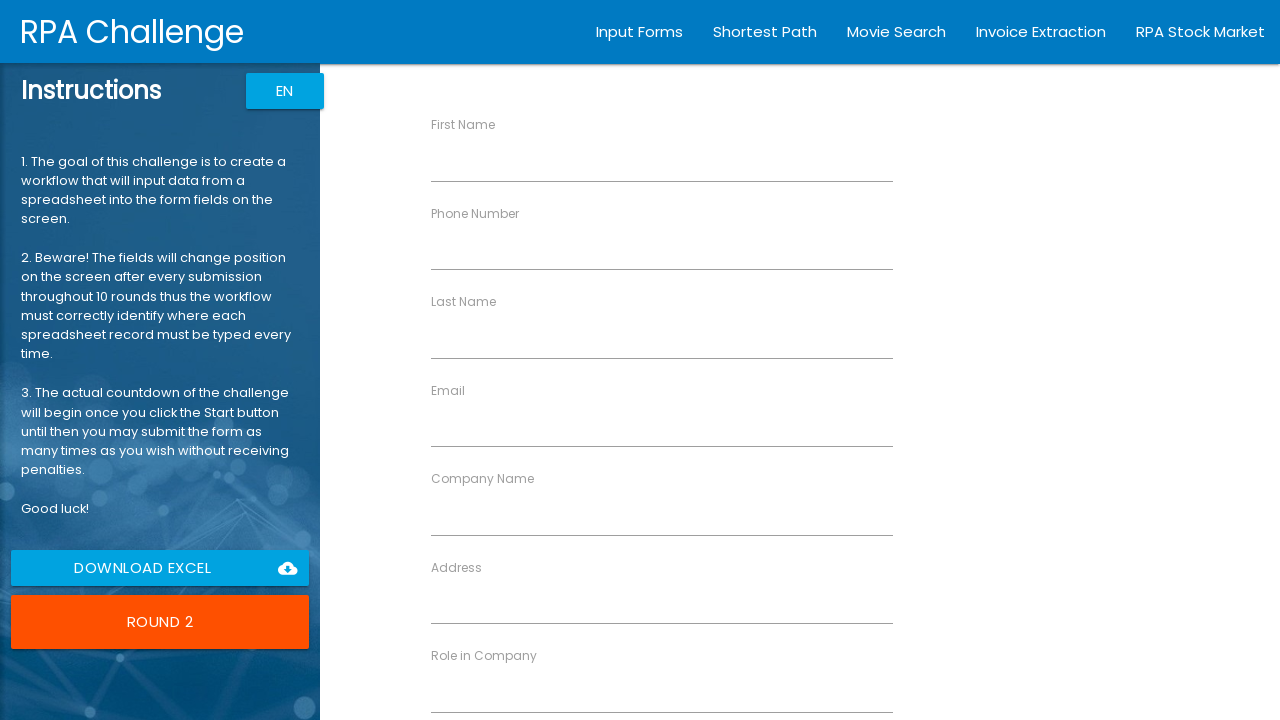

Filled first name field with 'Jane' on [ng-reflect-name='labelFirstName']
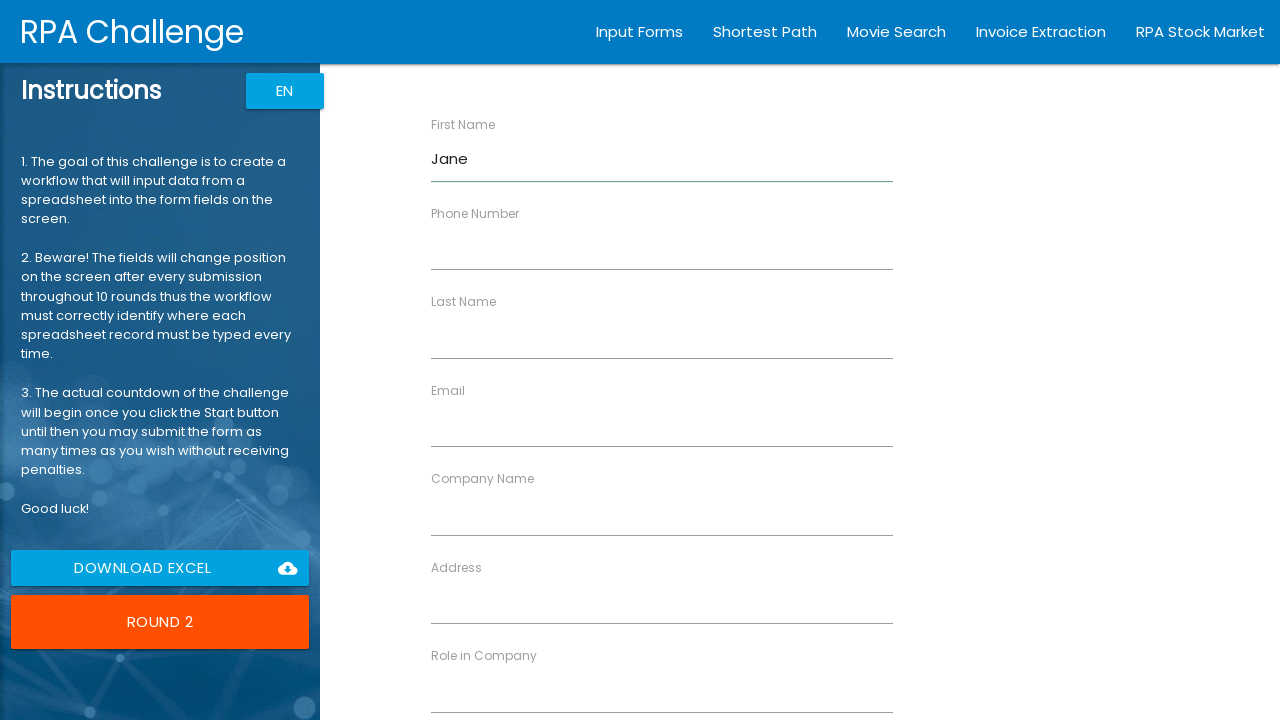

Filled last name field with 'Doe' on [ng-reflect-name='labelLastName']
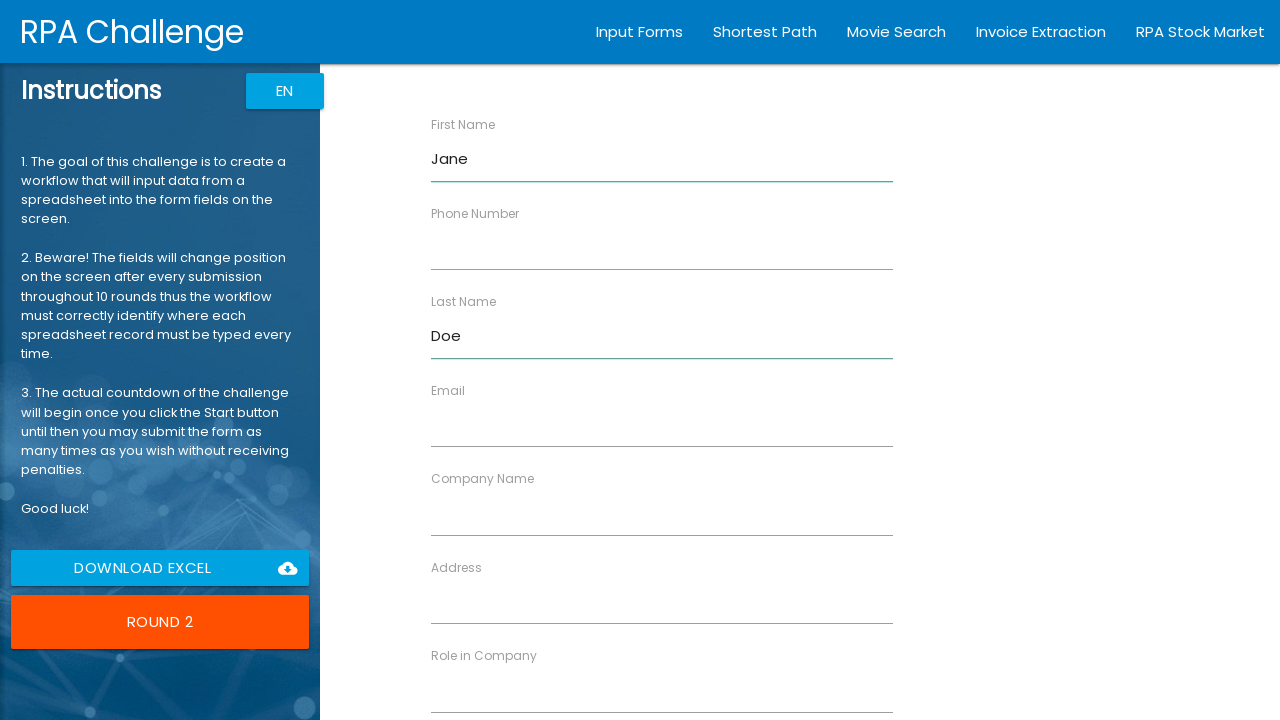

Filled company name field with 'Tech Inc' on [ng-reflect-name='labelCompanyName']
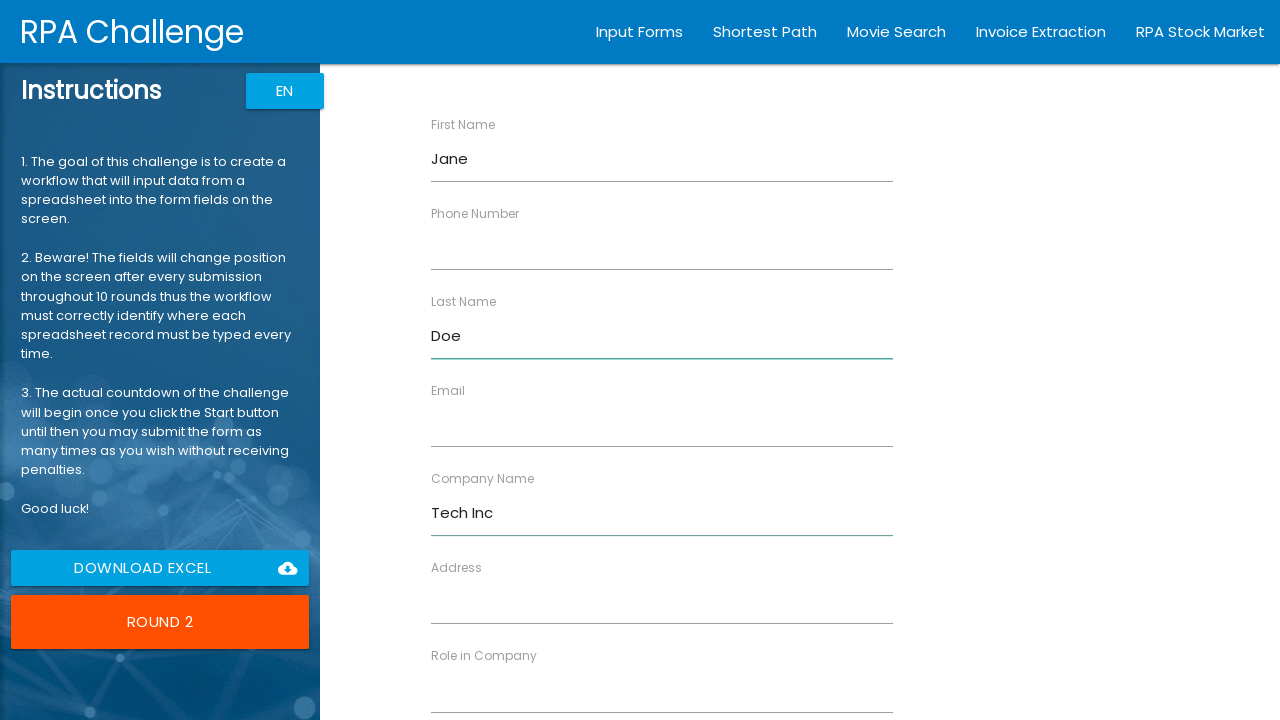

Filled role field with 'Manager' on [ng-reflect-name='labelRole']
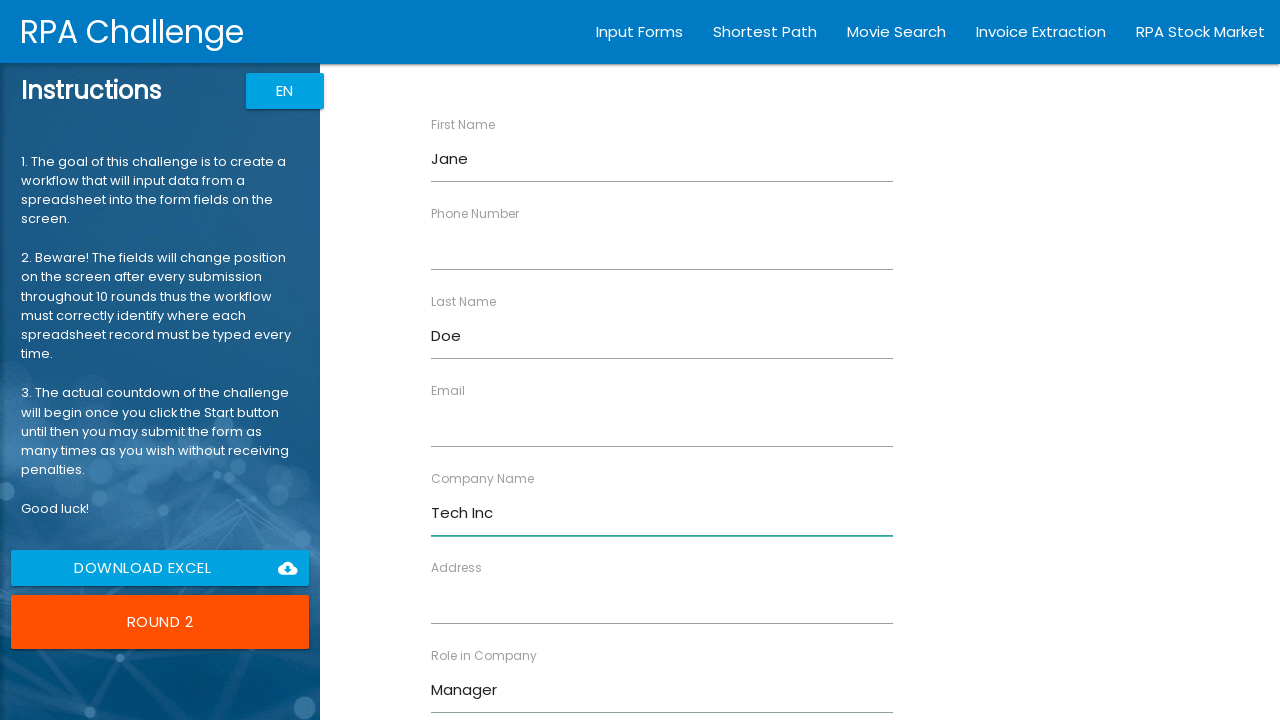

Filled address field with '456 Oak Ave' on [ng-reflect-name='labelAddress']
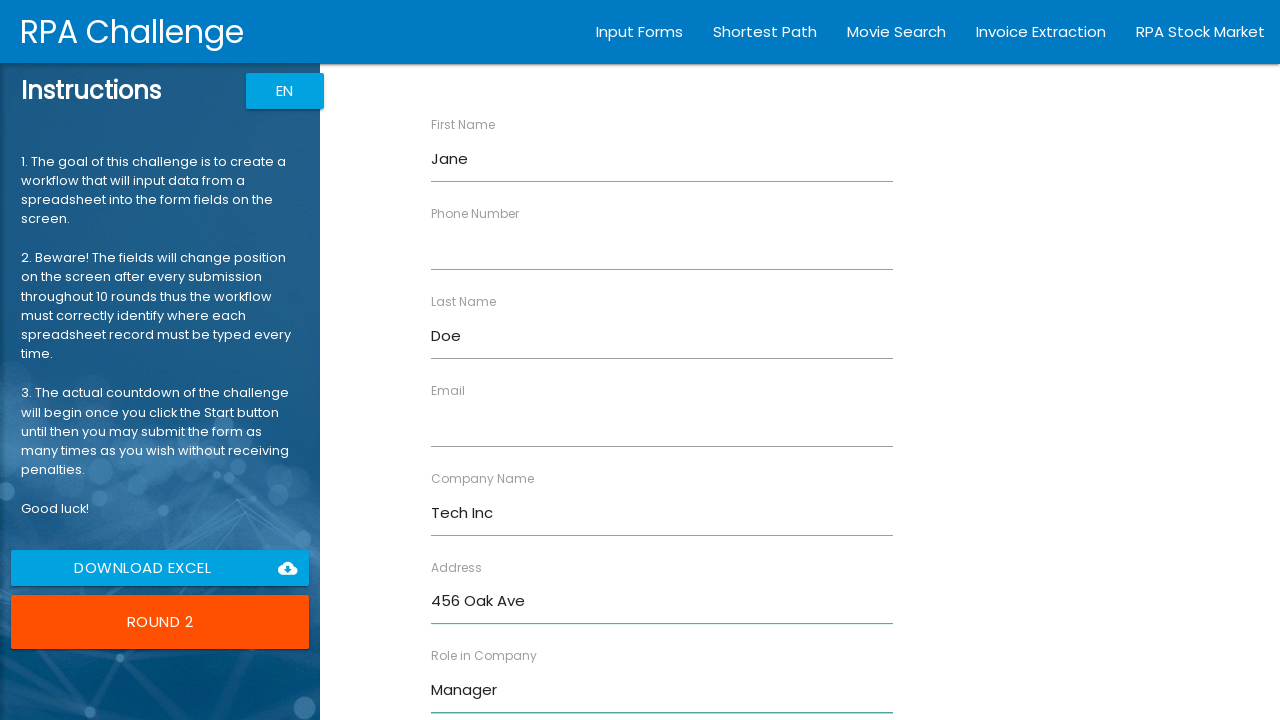

Filled email field with 'jane.doe@example.com' on [ng-reflect-name='labelEmail']
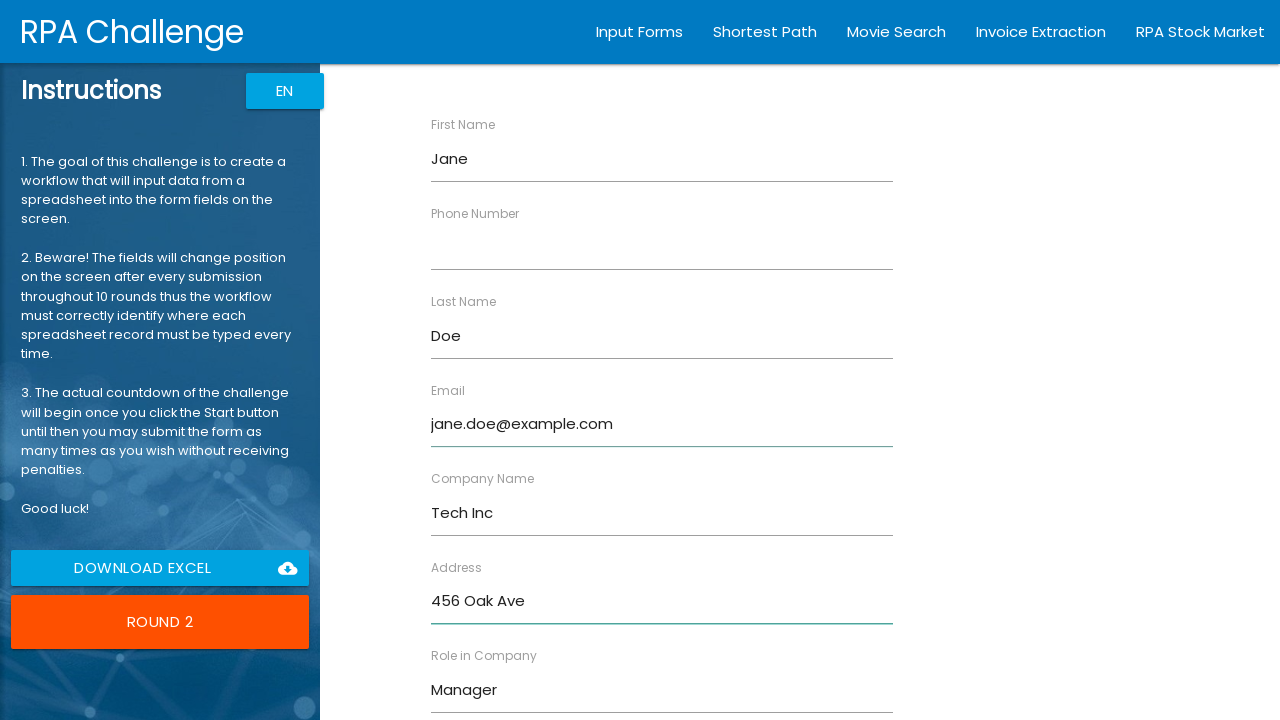

Filled phone number field with '555-0102' on [ng-reflect-name='labelPhone']
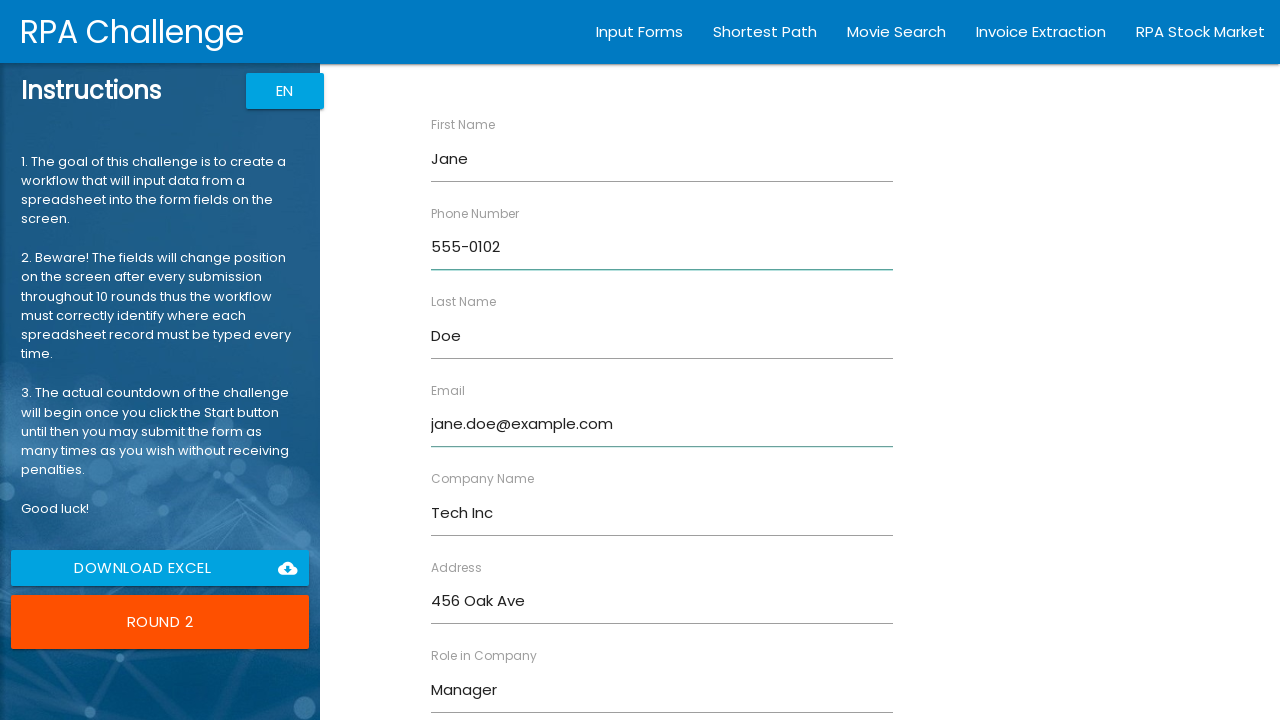

Submitted form for Jane Doe at (478, 688) on input[type='submit']
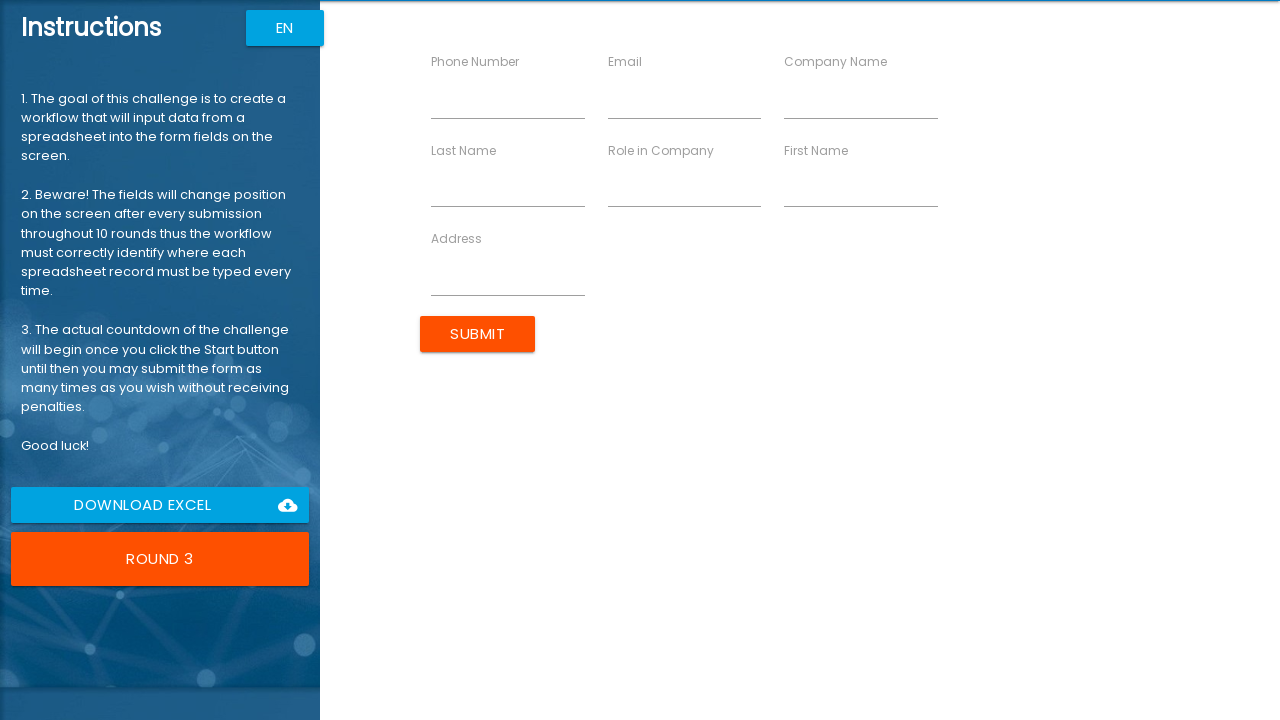

Filled first name field with 'Michael' on [ng-reflect-name='labelFirstName']
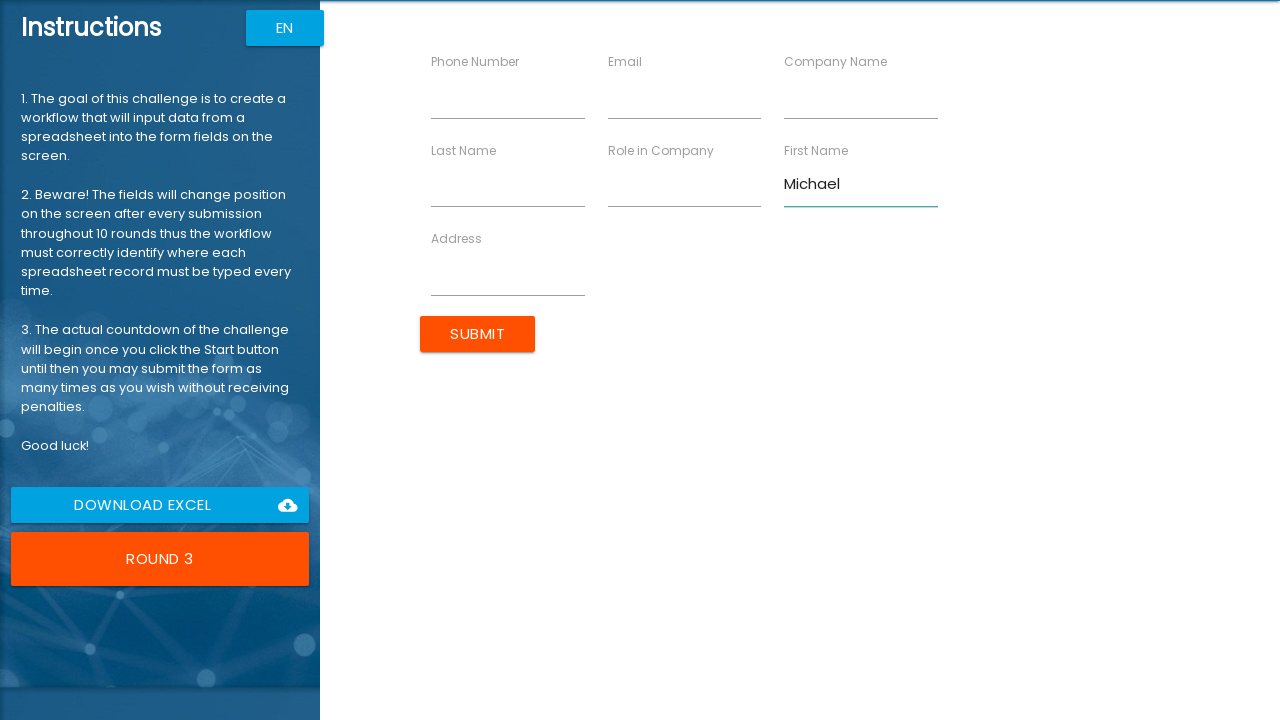

Filled last name field with 'Johnson' on [ng-reflect-name='labelLastName']
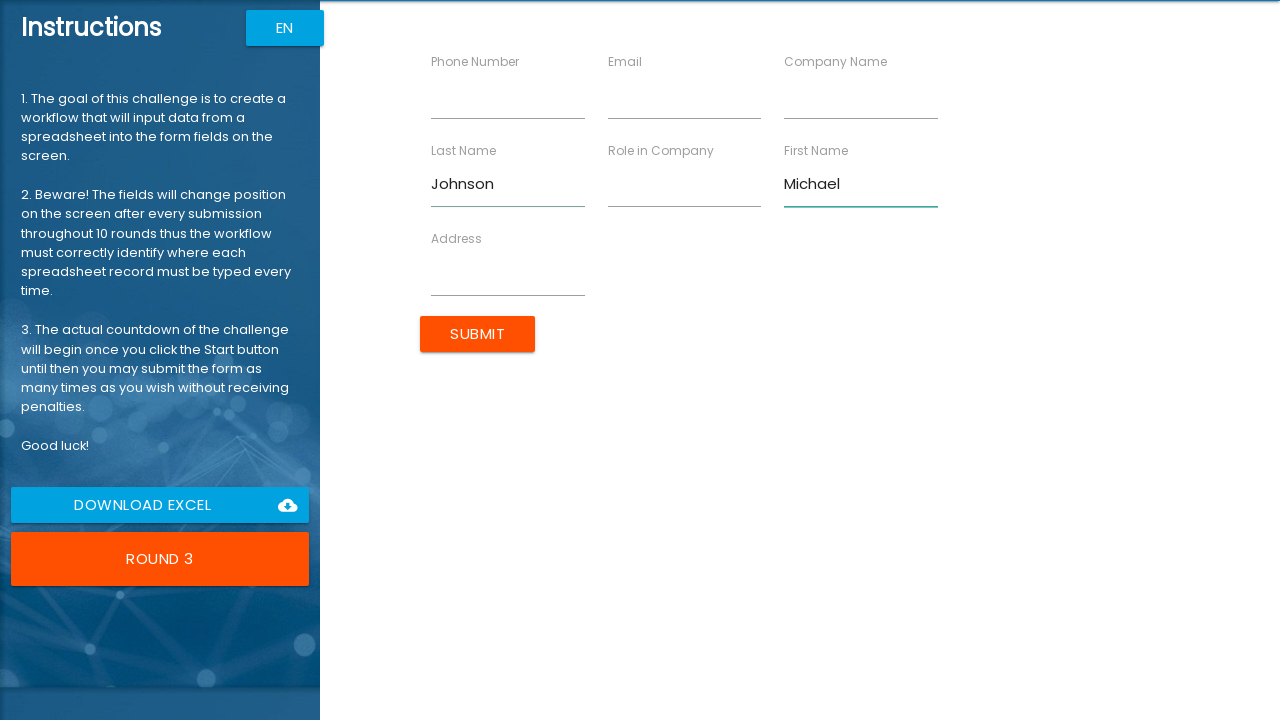

Filled company name field with 'Global Ltd' on [ng-reflect-name='labelCompanyName']
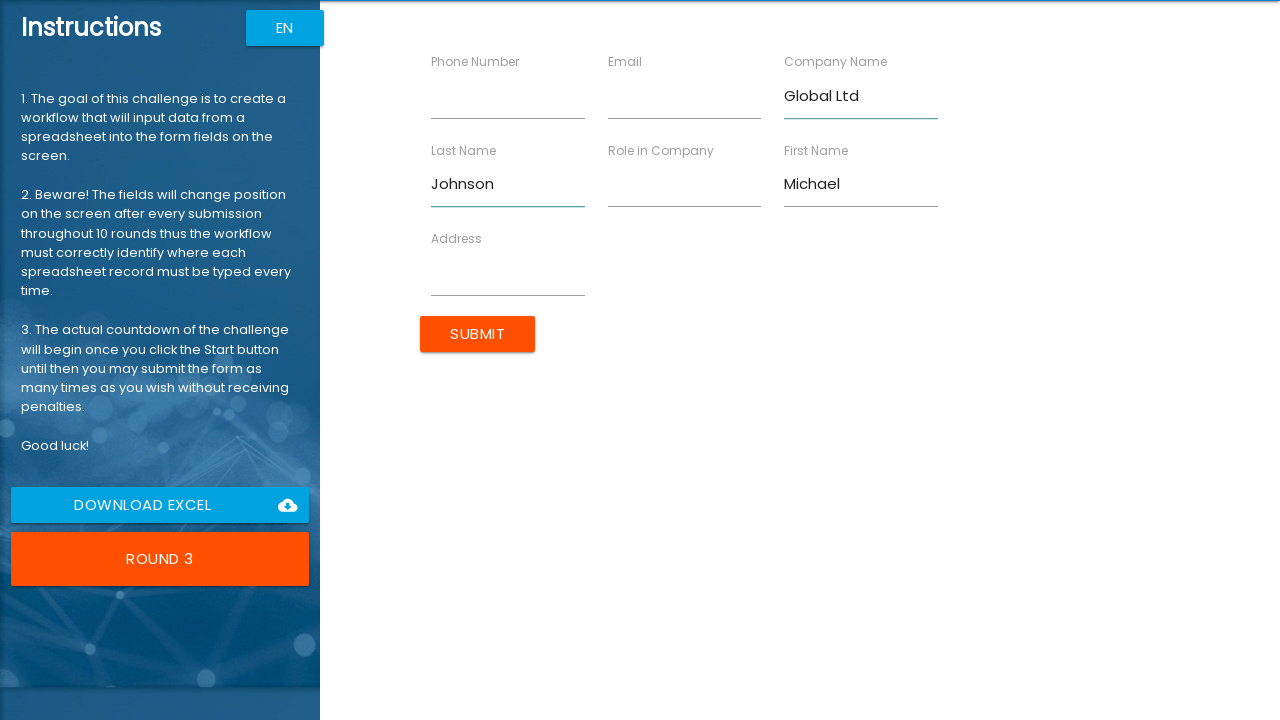

Filled role field with 'Analyst' on [ng-reflect-name='labelRole']
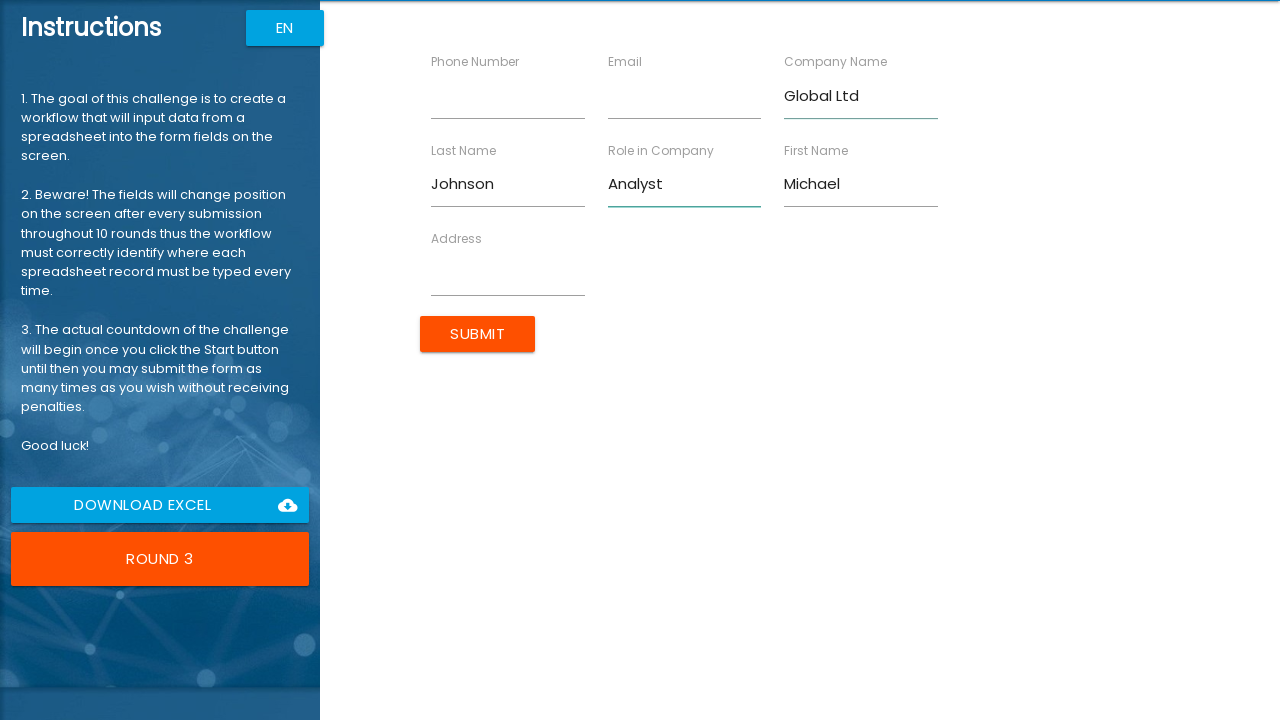

Filled address field with '789 Pine Rd' on [ng-reflect-name='labelAddress']
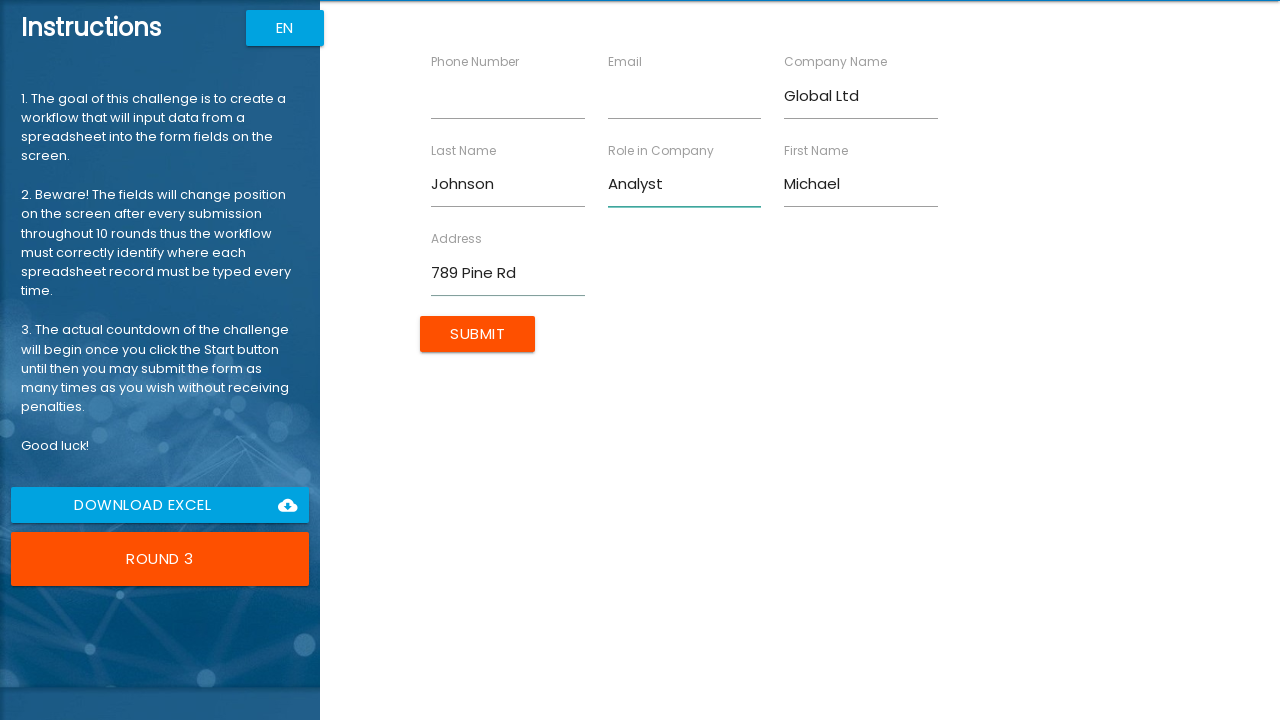

Filled email field with 'm.johnson@example.com' on [ng-reflect-name='labelEmail']
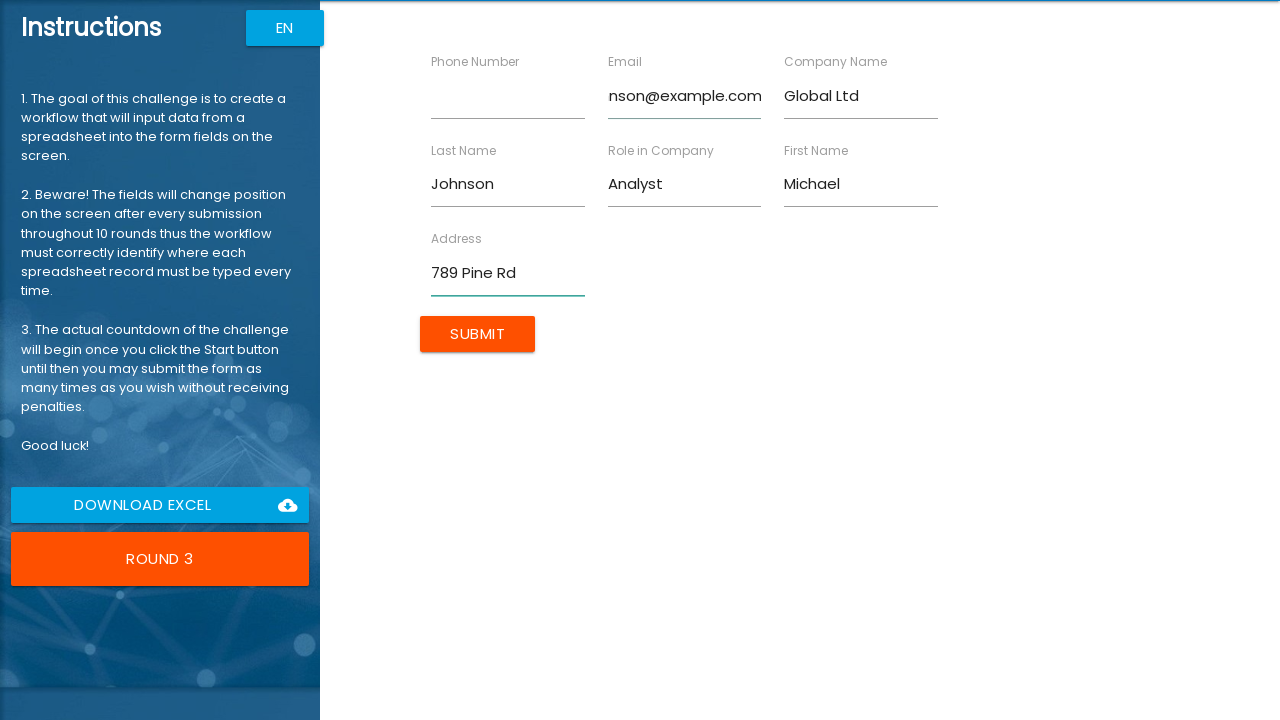

Filled phone number field with '555-0103' on [ng-reflect-name='labelPhone']
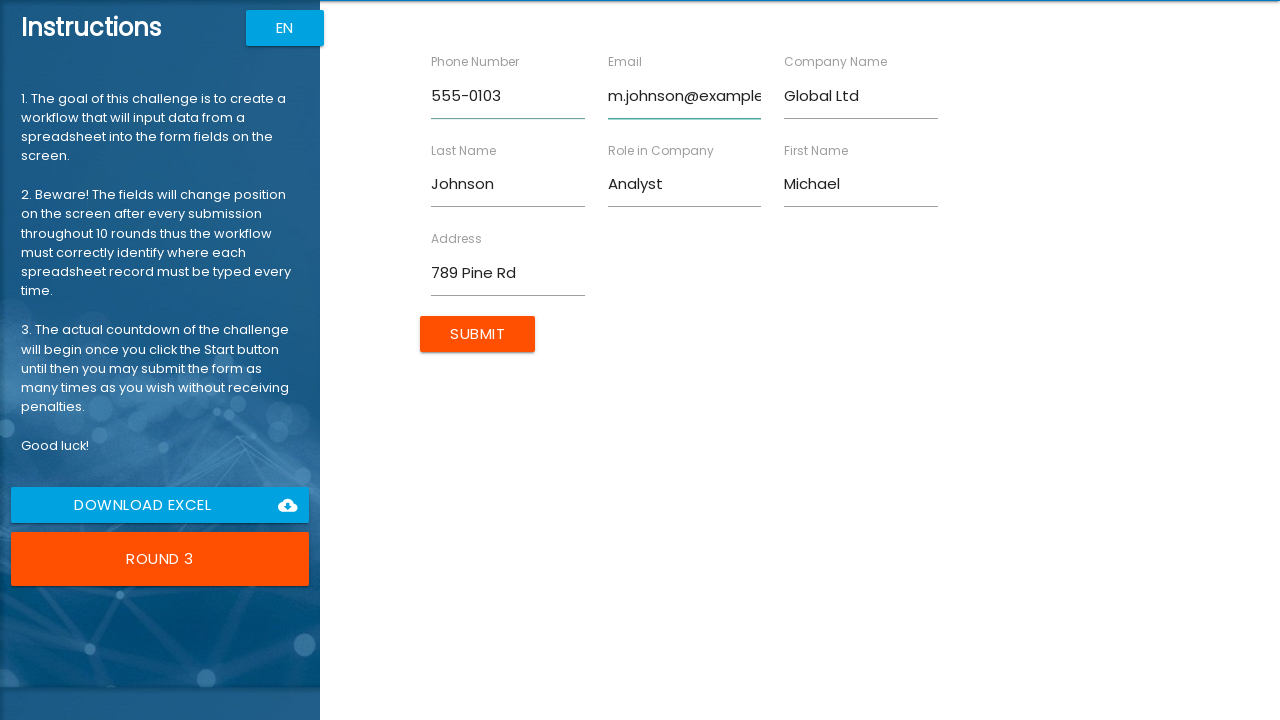

Submitted form for Michael Johnson at (478, 334) on input[type='submit']
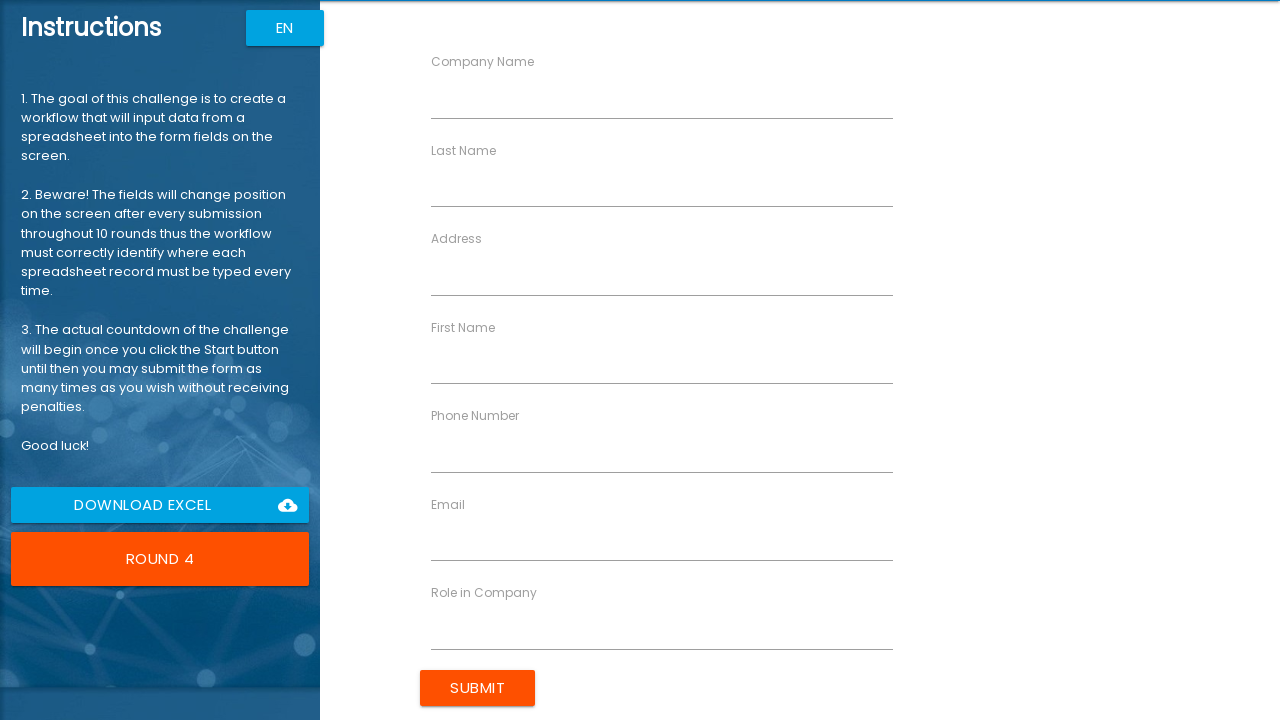

Filled first name field with 'Emily' on [ng-reflect-name='labelFirstName']
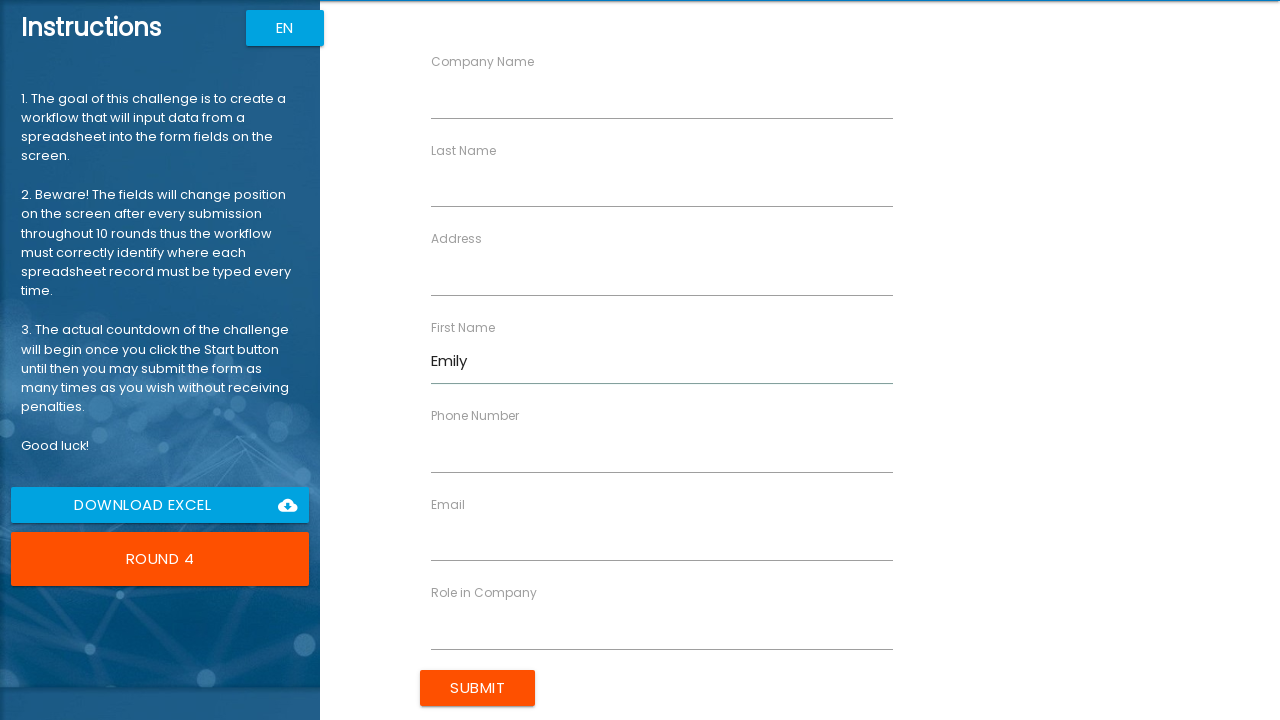

Filled last name field with 'Brown' on [ng-reflect-name='labelLastName']
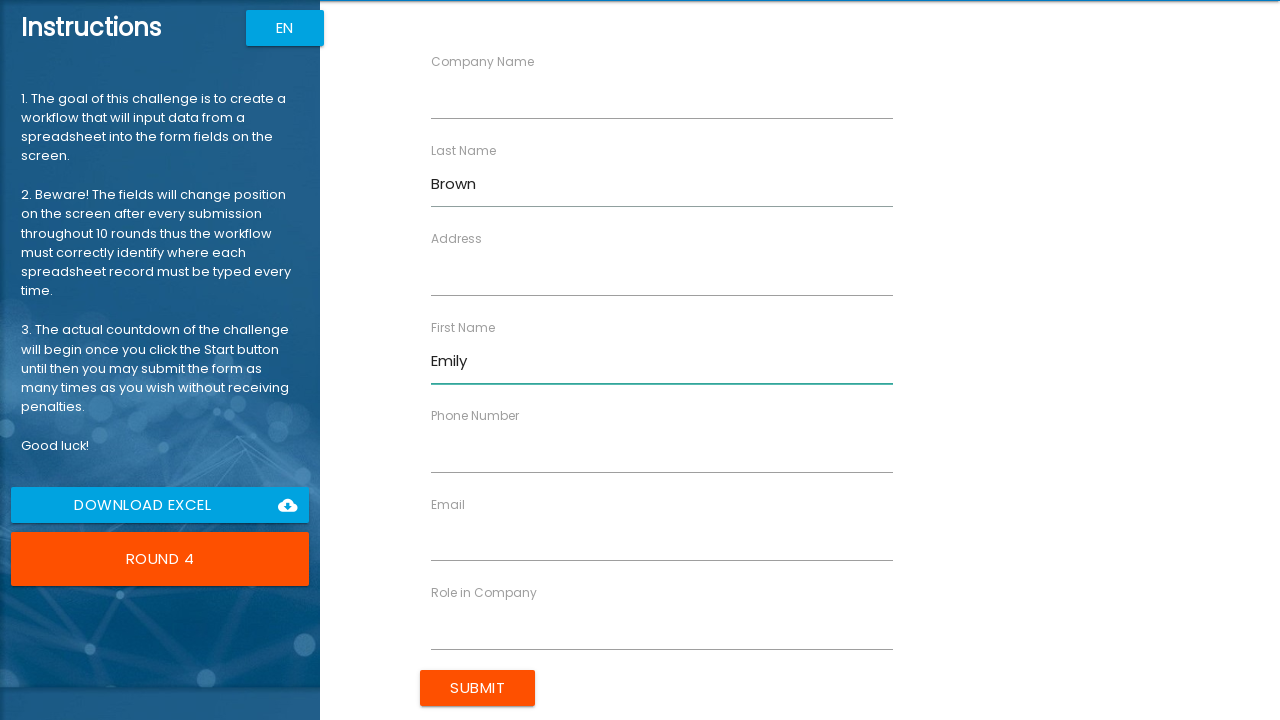

Filled company name field with 'StartUp Co' on [ng-reflect-name='labelCompanyName']
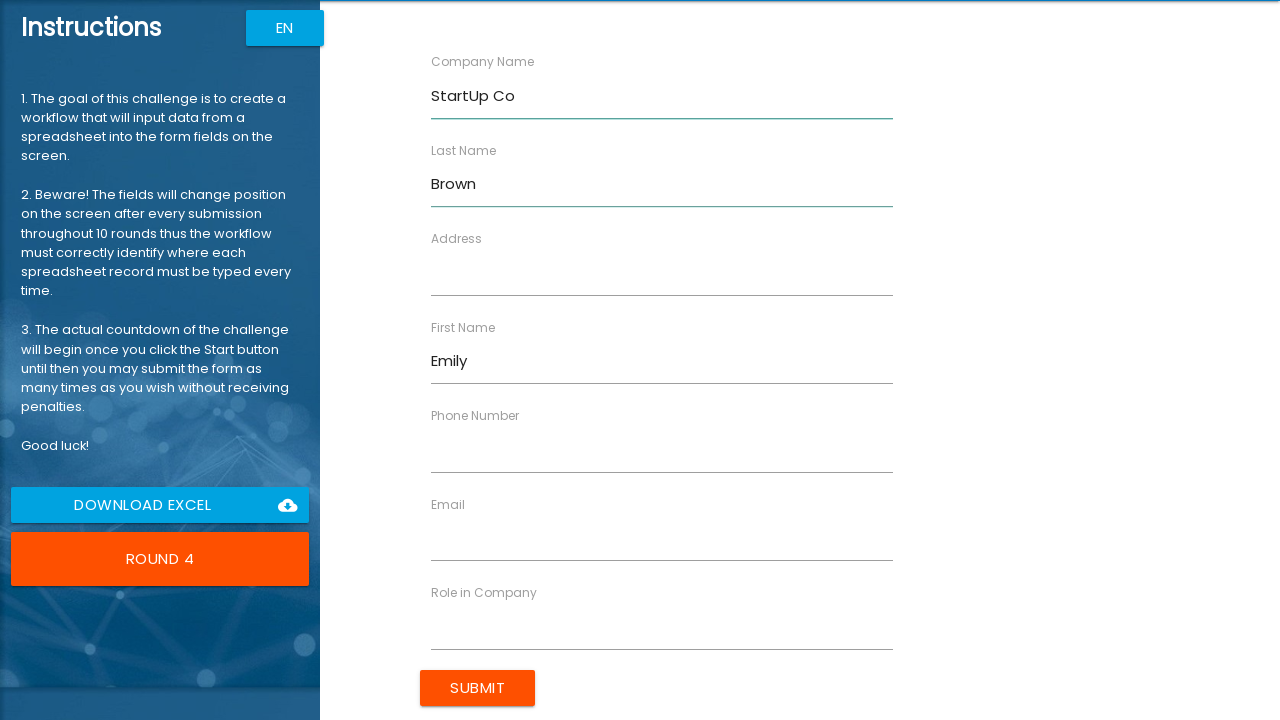

Filled role field with 'Designer' on [ng-reflect-name='labelRole']
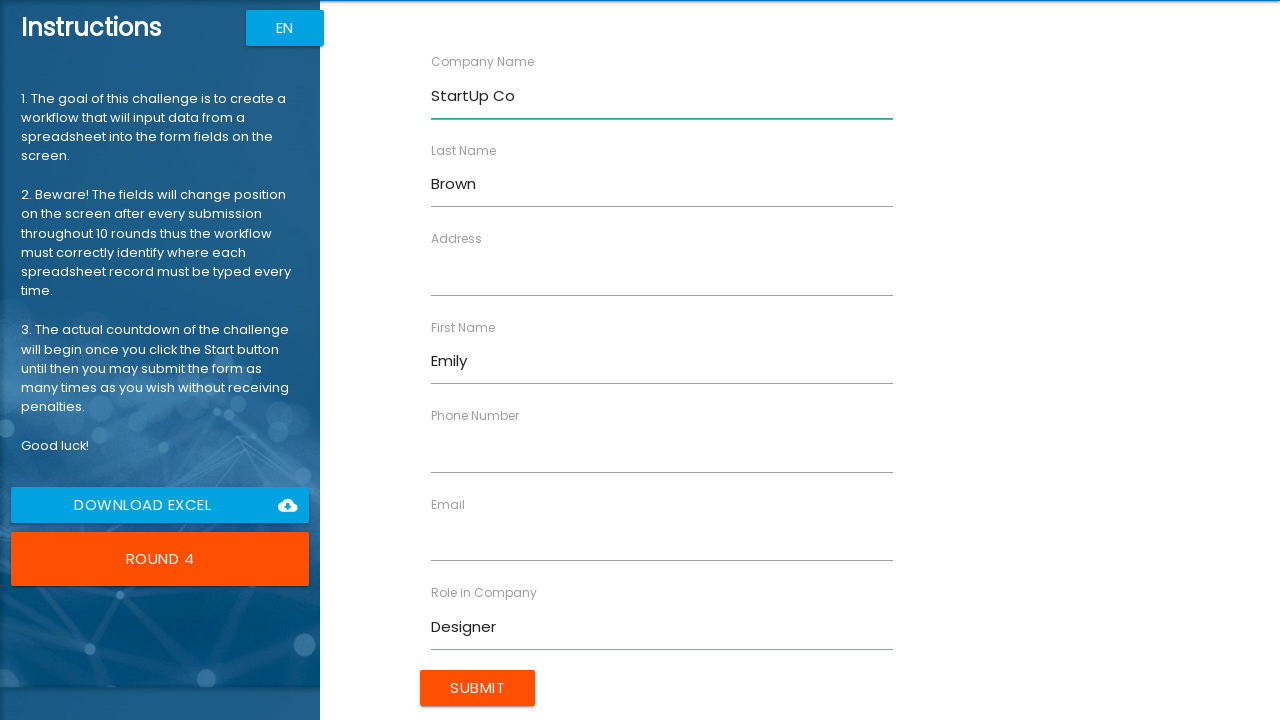

Filled address field with '321 Elm St' on [ng-reflect-name='labelAddress']
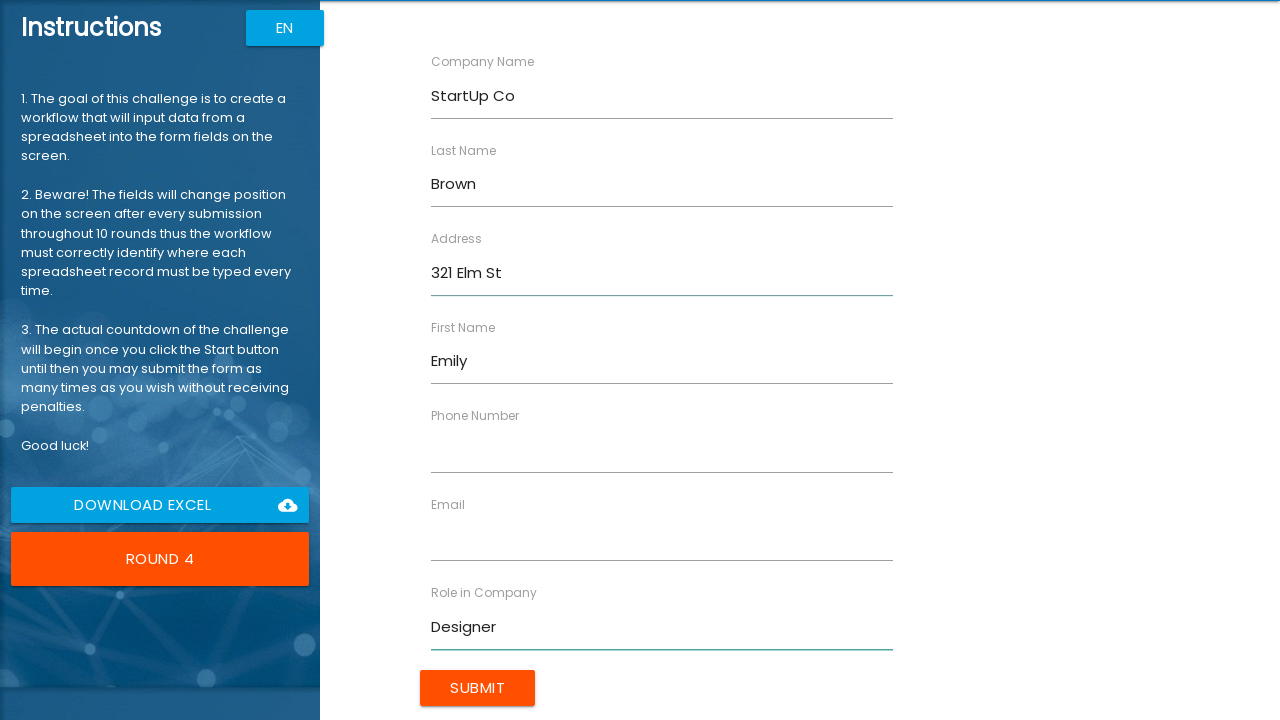

Filled email field with 'emily.b@example.com' on [ng-reflect-name='labelEmail']
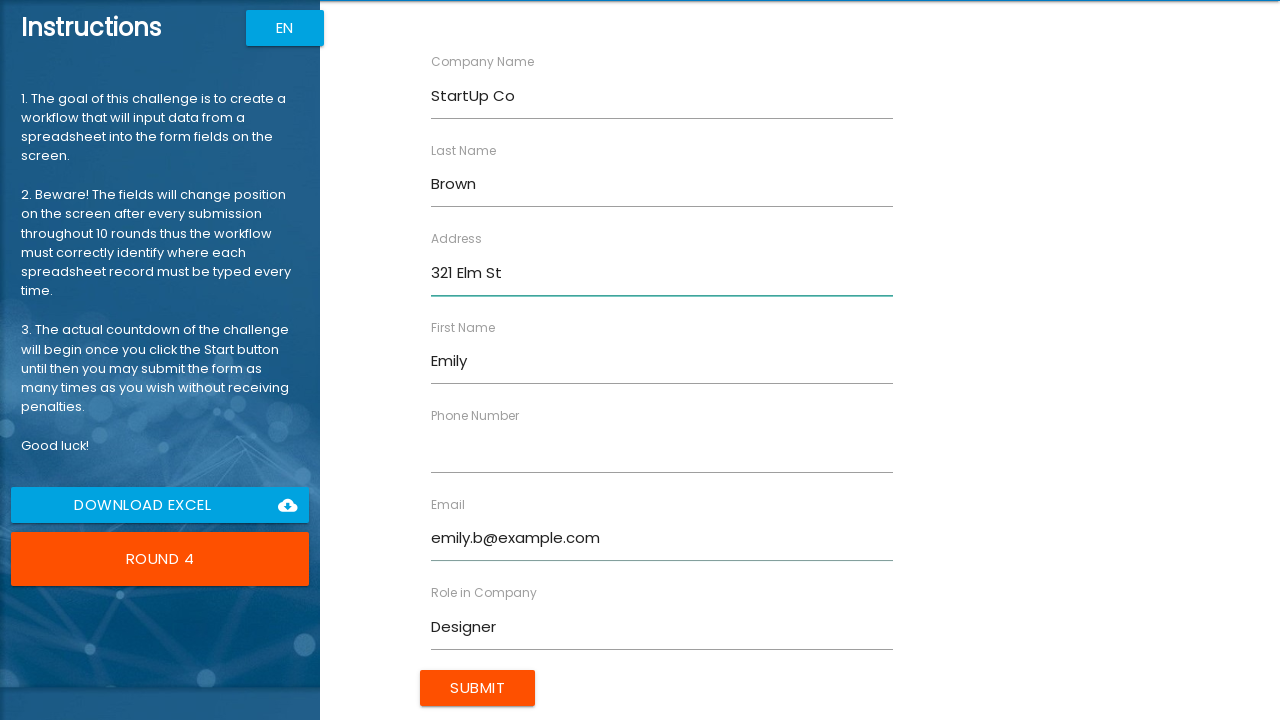

Filled phone number field with '555-0104' on [ng-reflect-name='labelPhone']
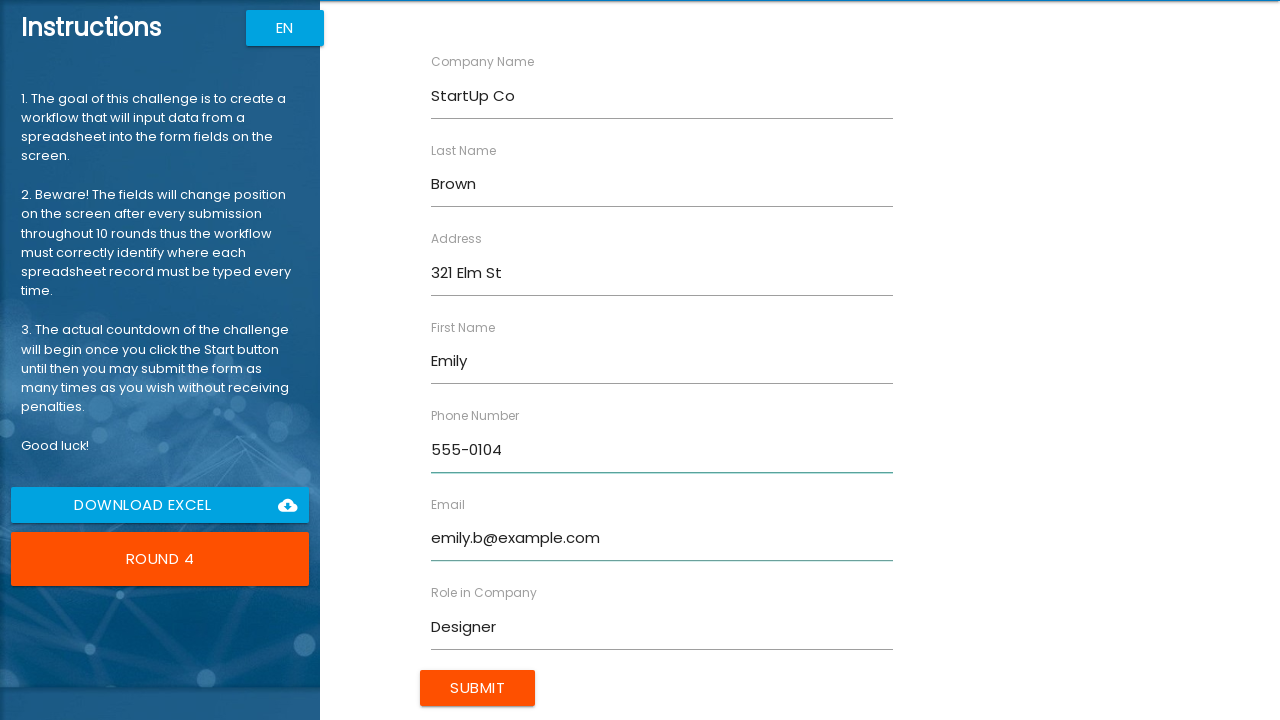

Submitted form for Emily Brown at (478, 688) on input[type='submit']
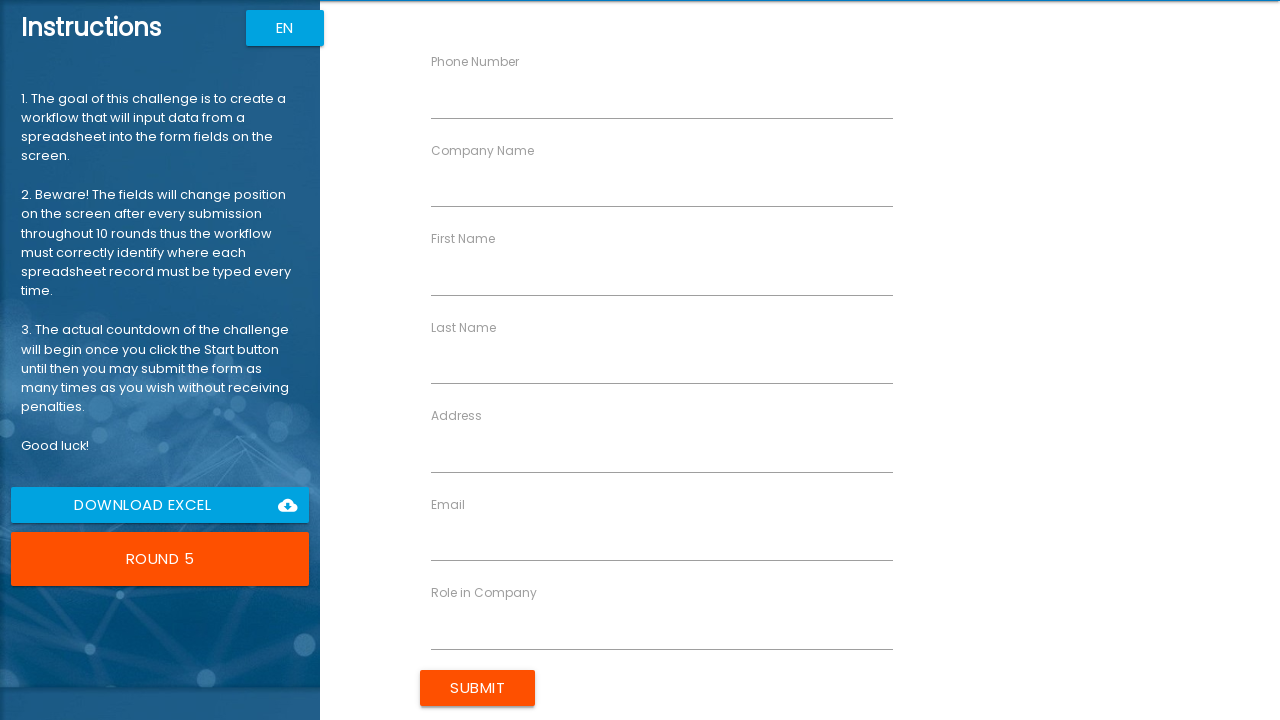

Filled first name field with 'David' on [ng-reflect-name='labelFirstName']
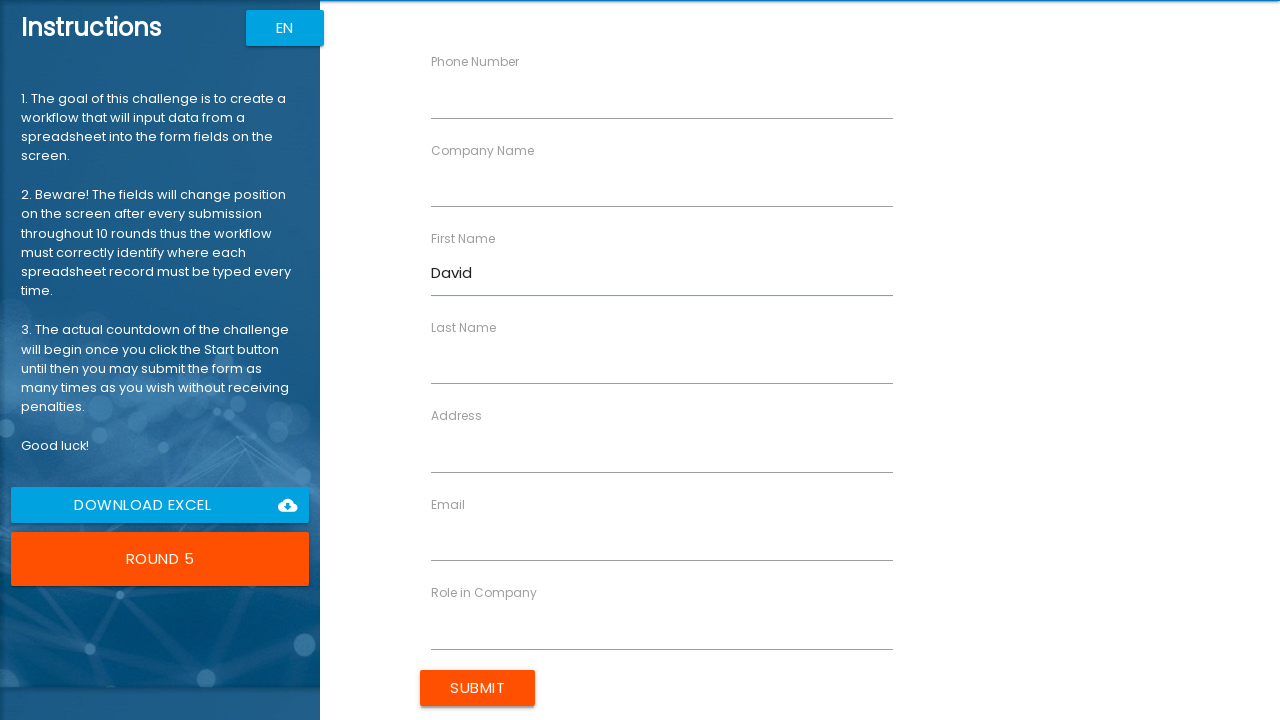

Filled last name field with 'Wilson' on [ng-reflect-name='labelLastName']
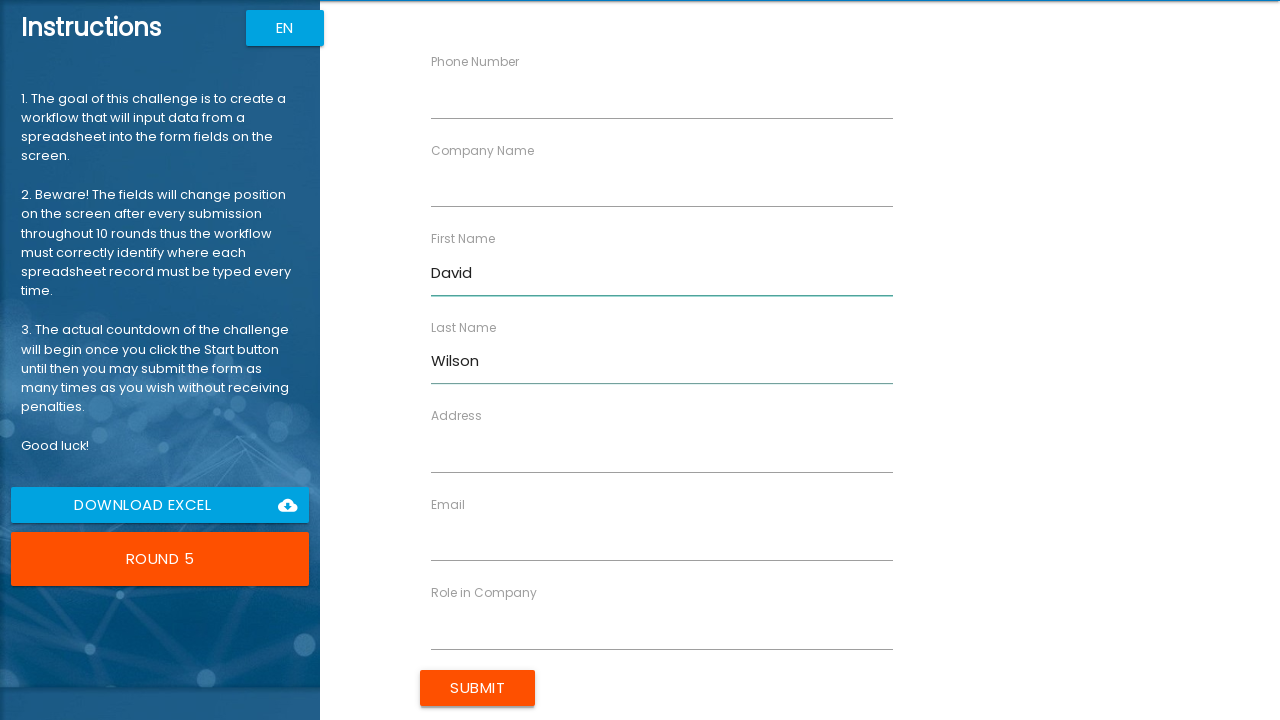

Filled company name field with 'Finance Plus' on [ng-reflect-name='labelCompanyName']
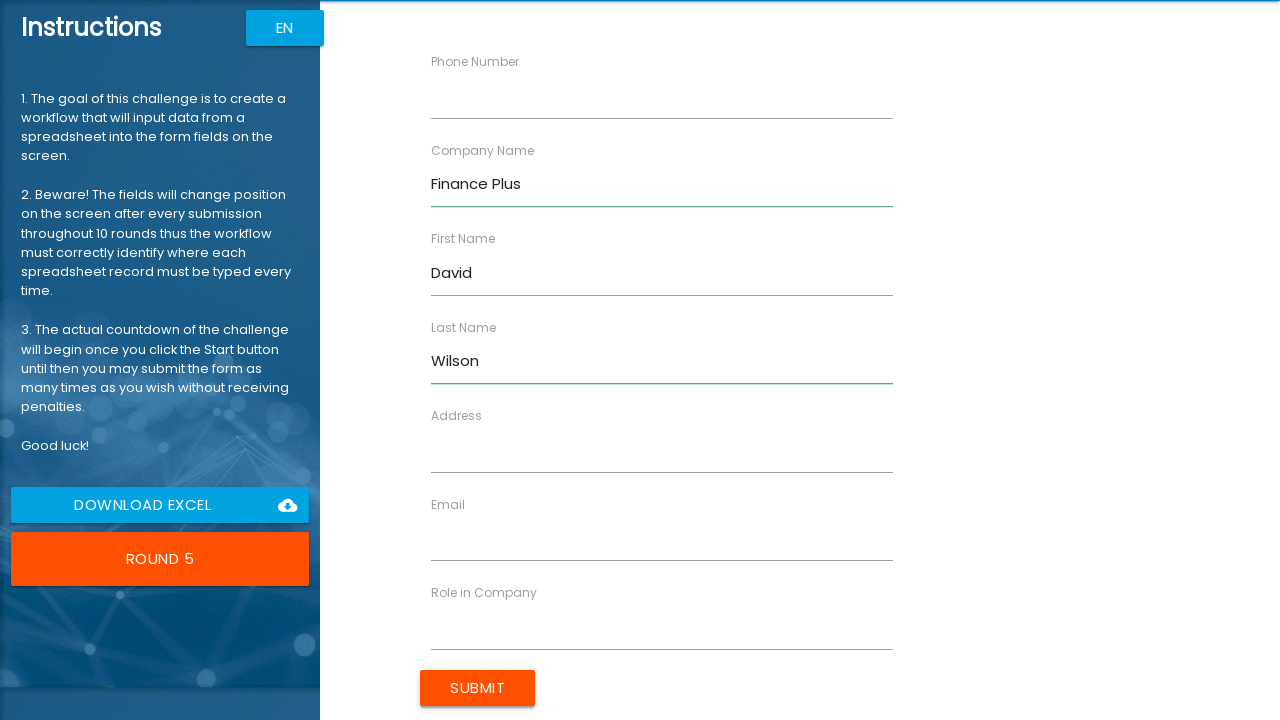

Filled role field with 'Accountant' on [ng-reflect-name='labelRole']
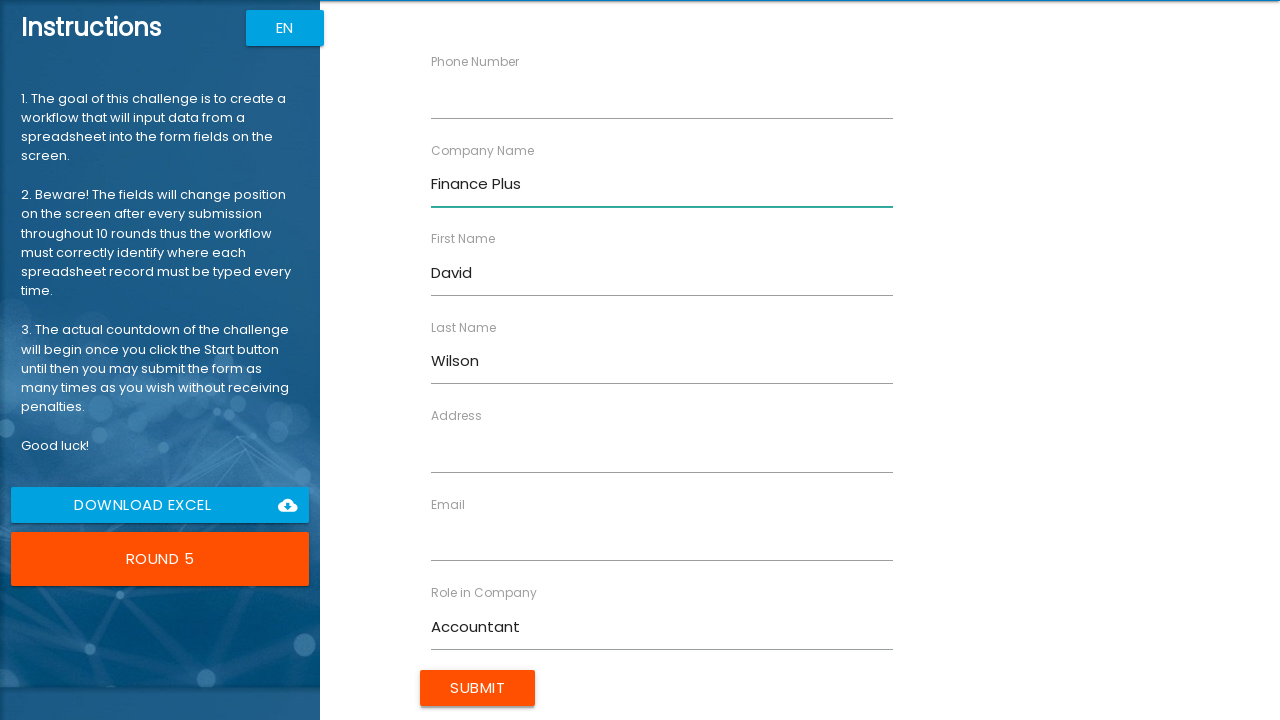

Filled address field with '654 Maple Dr' on [ng-reflect-name='labelAddress']
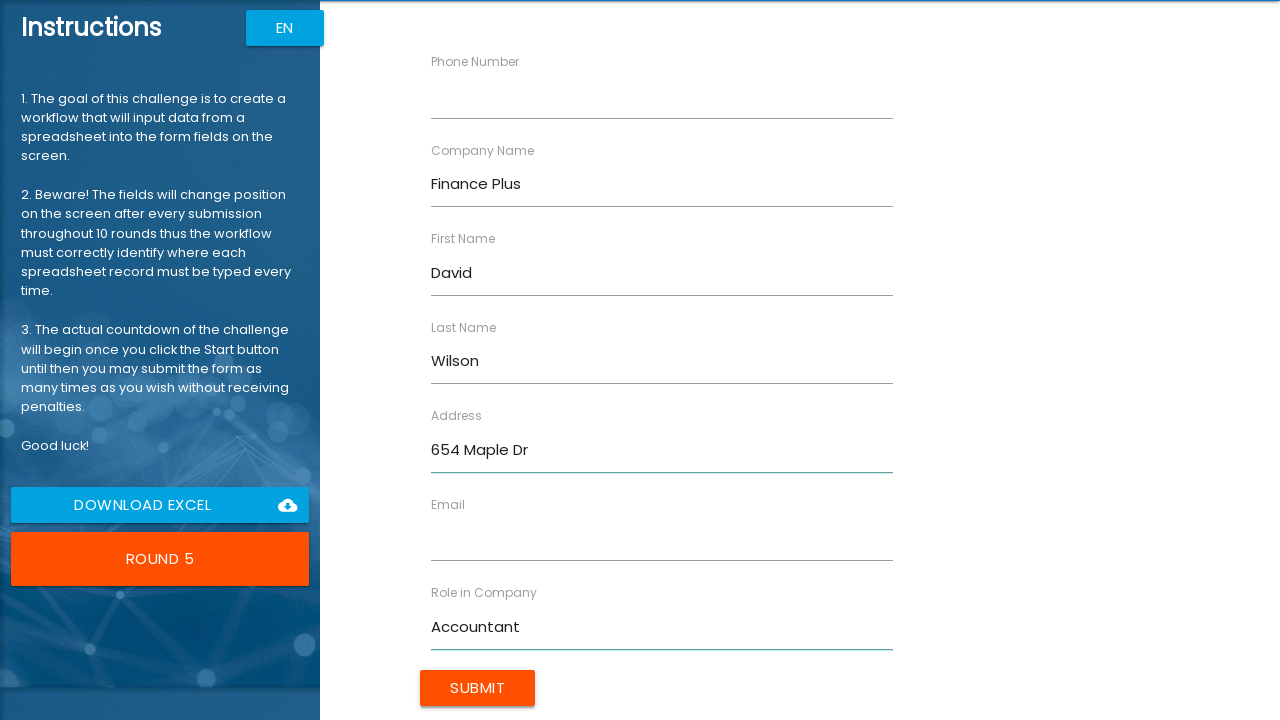

Filled email field with 'd.wilson@example.com' on [ng-reflect-name='labelEmail']
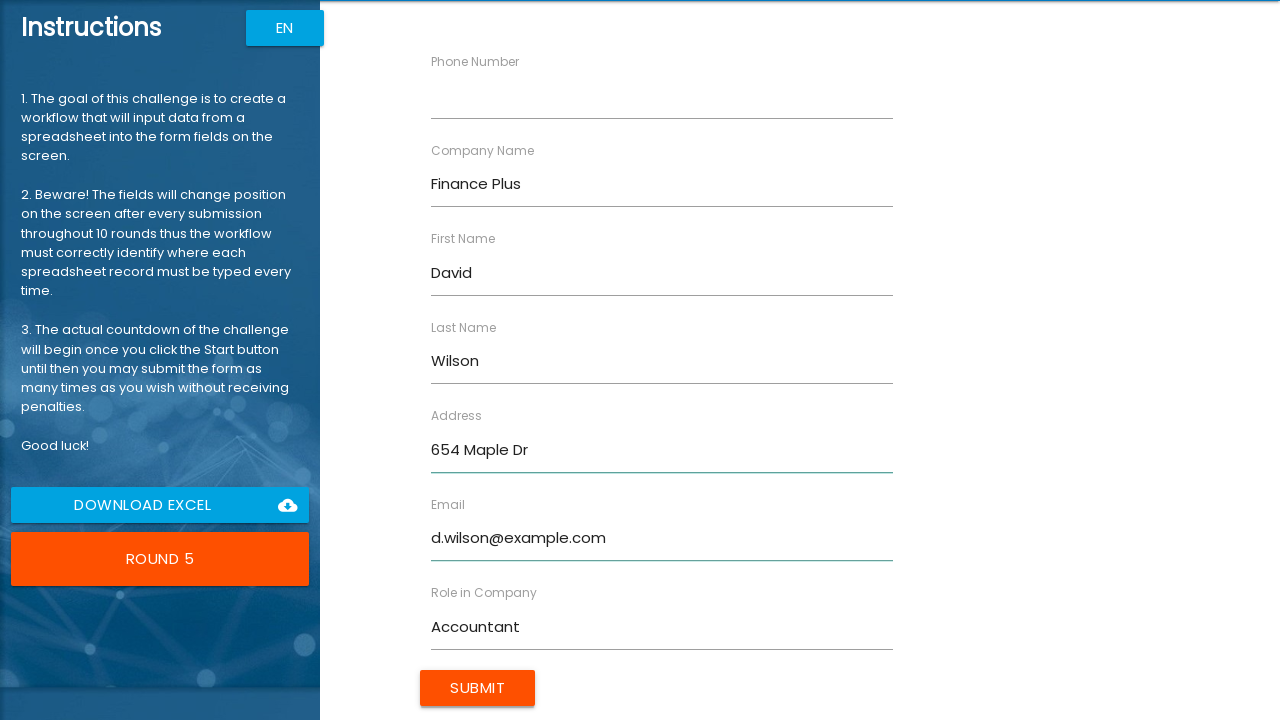

Filled phone number field with '555-0105' on [ng-reflect-name='labelPhone']
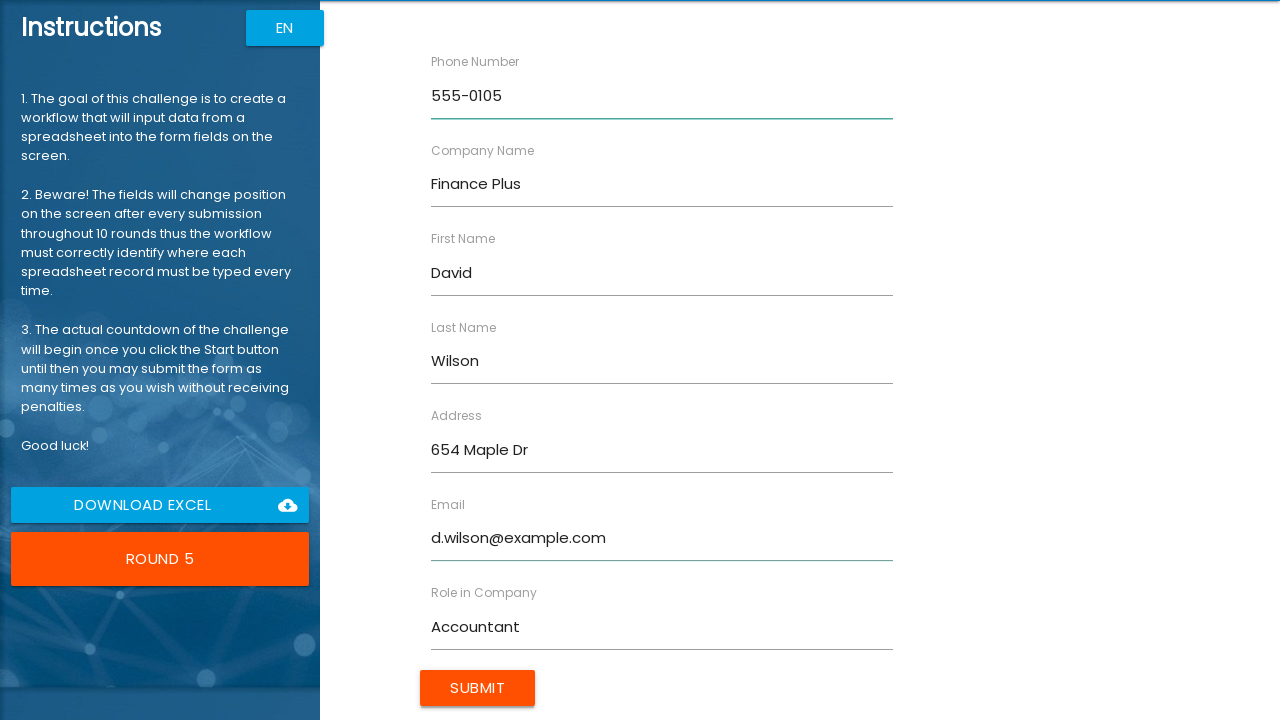

Submitted form for David Wilson at (478, 688) on input[type='submit']
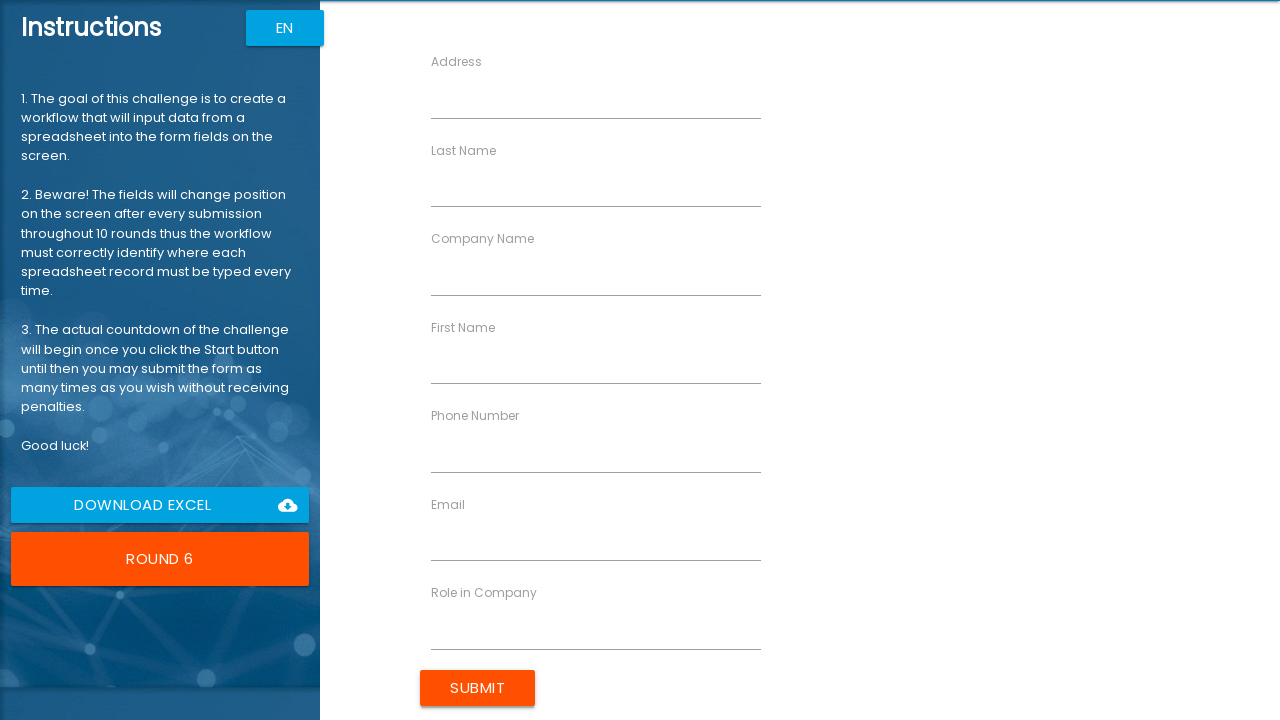

Filled first name field with 'Sarah' on [ng-reflect-name='labelFirstName']
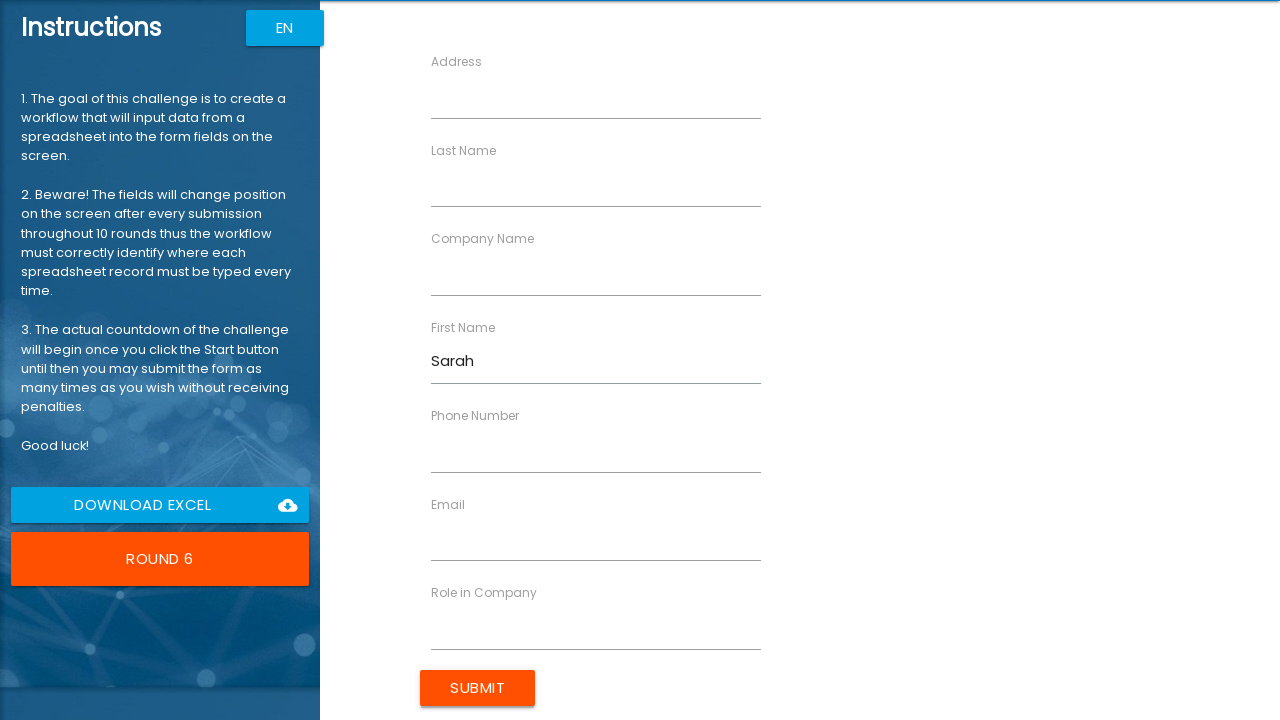

Filled last name field with 'Taylor' on [ng-reflect-name='labelLastName']
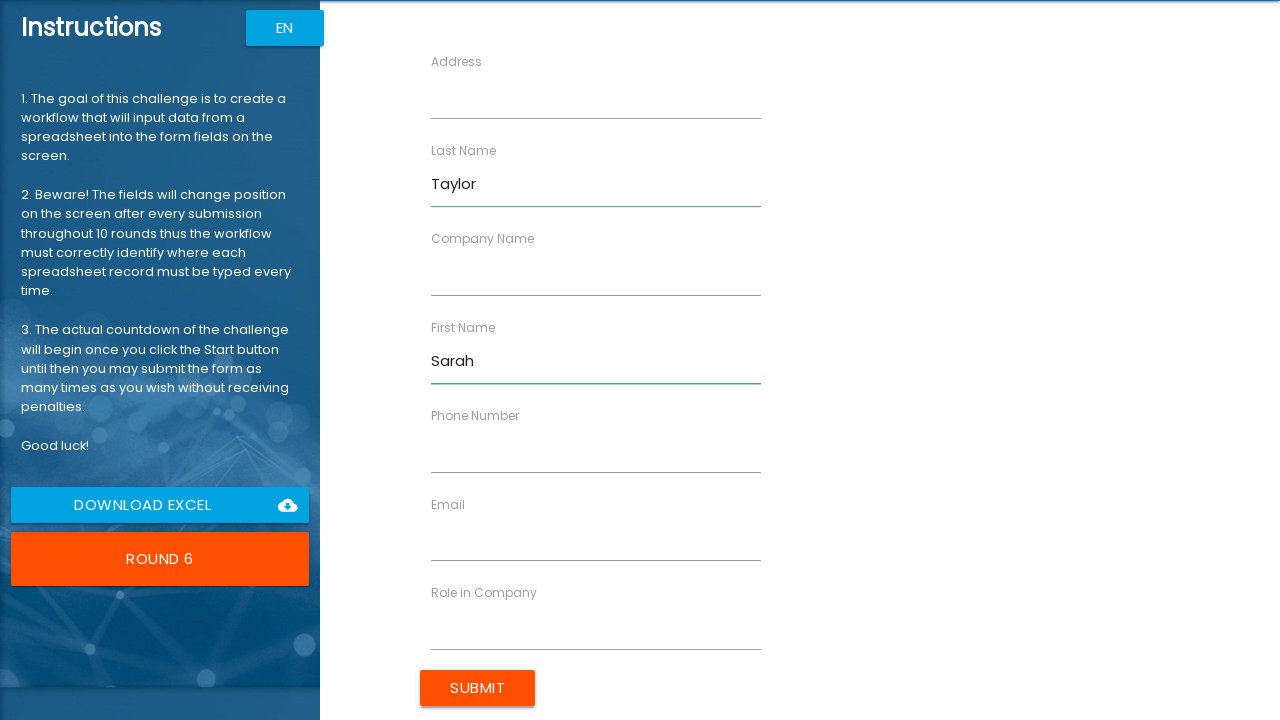

Filled company name field with 'Media Group' on [ng-reflect-name='labelCompanyName']
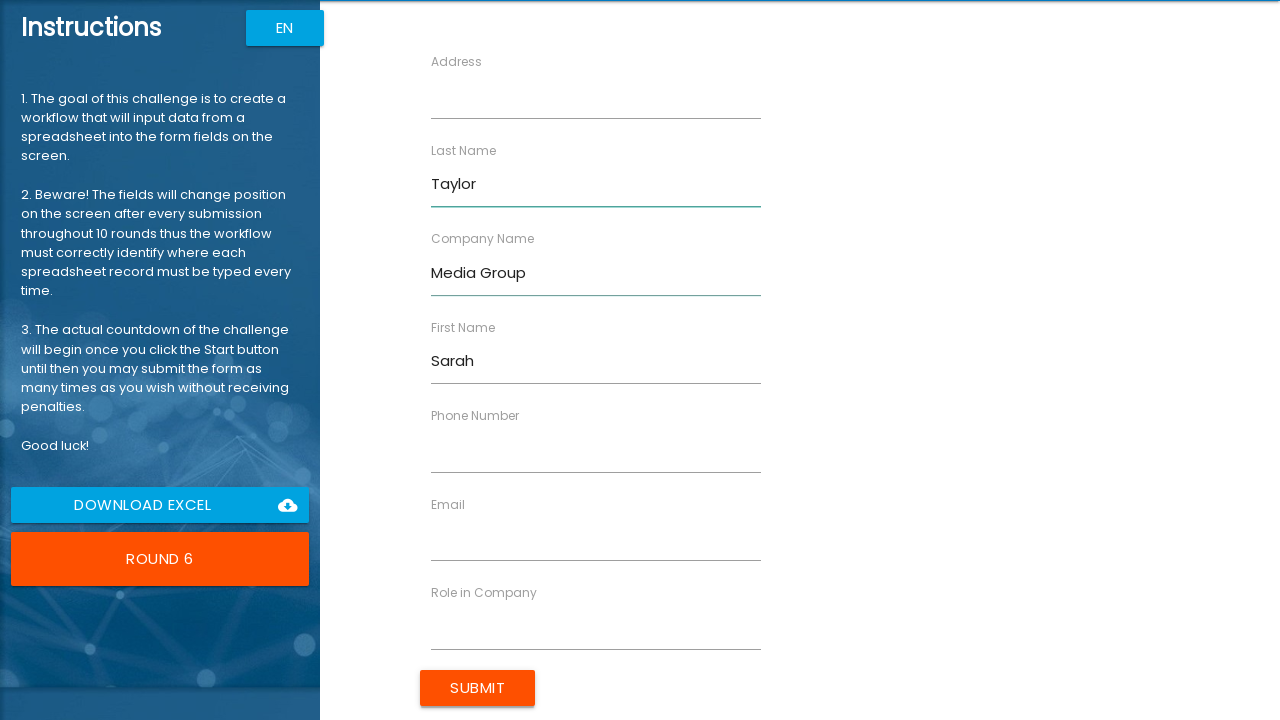

Filled role field with 'Editor' on [ng-reflect-name='labelRole']
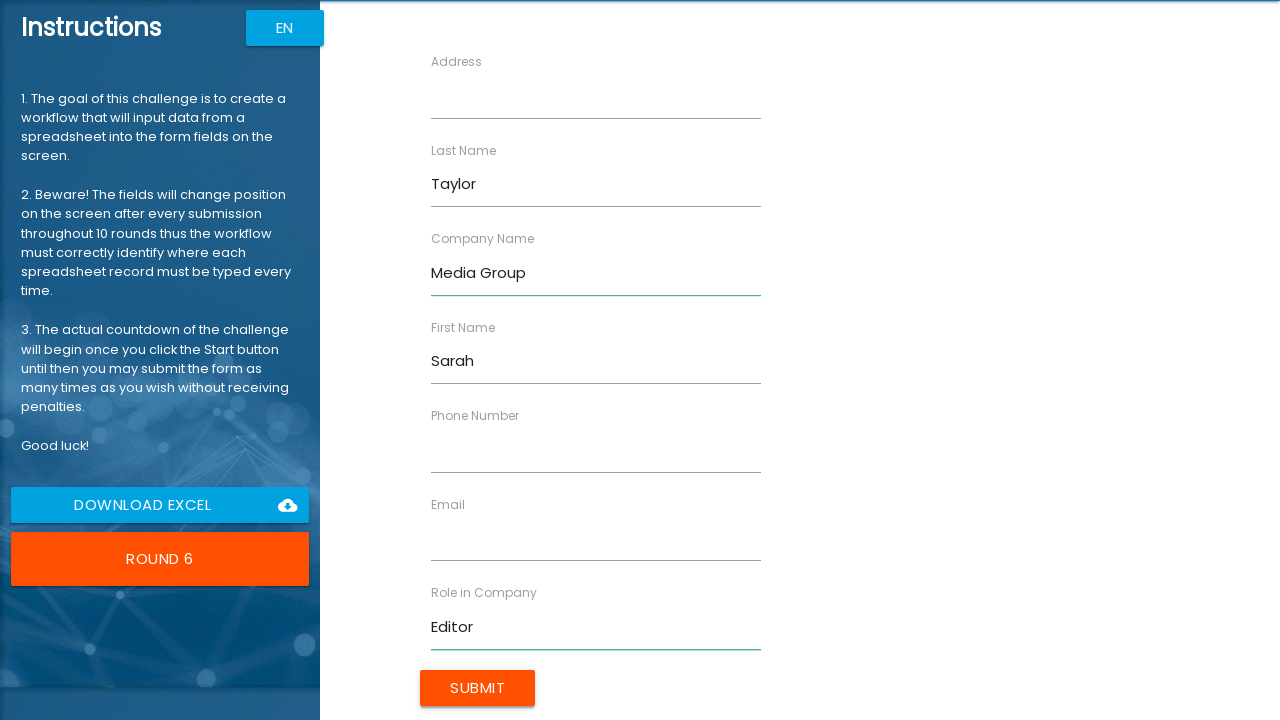

Filled address field with '987 Cedar Ln' on [ng-reflect-name='labelAddress']
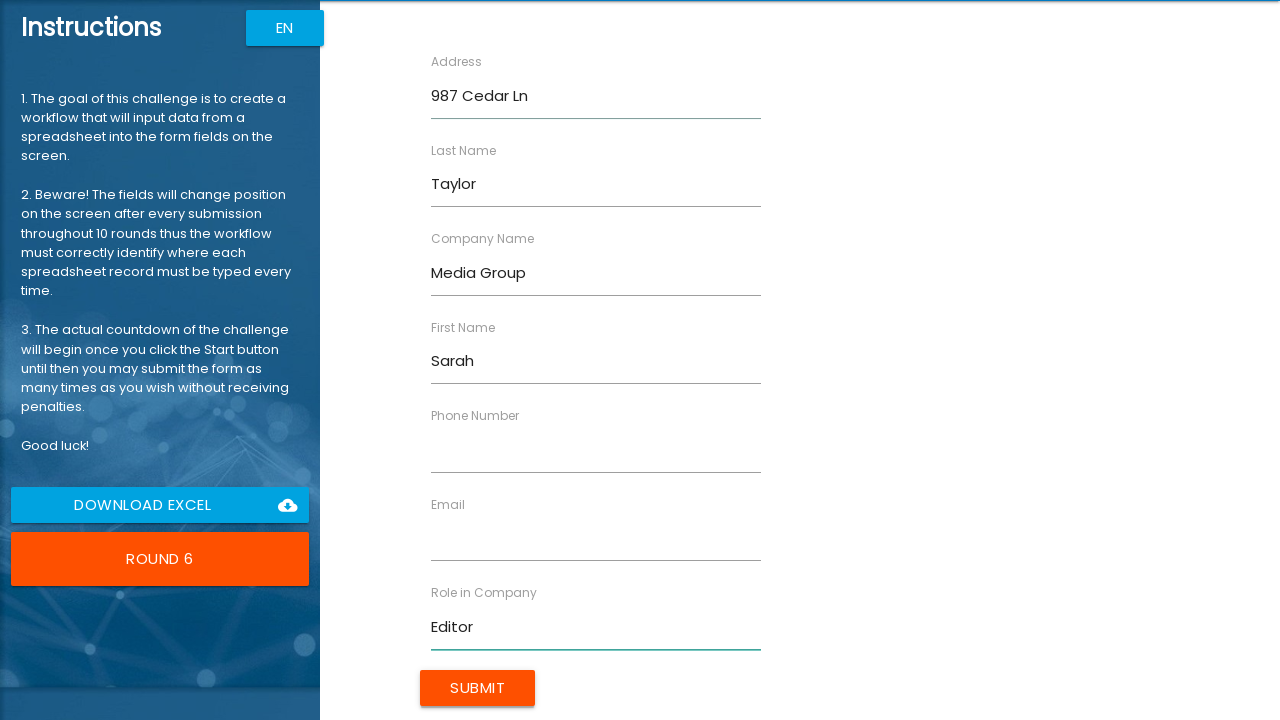

Filled email field with 'sarah.t@example.com' on [ng-reflect-name='labelEmail']
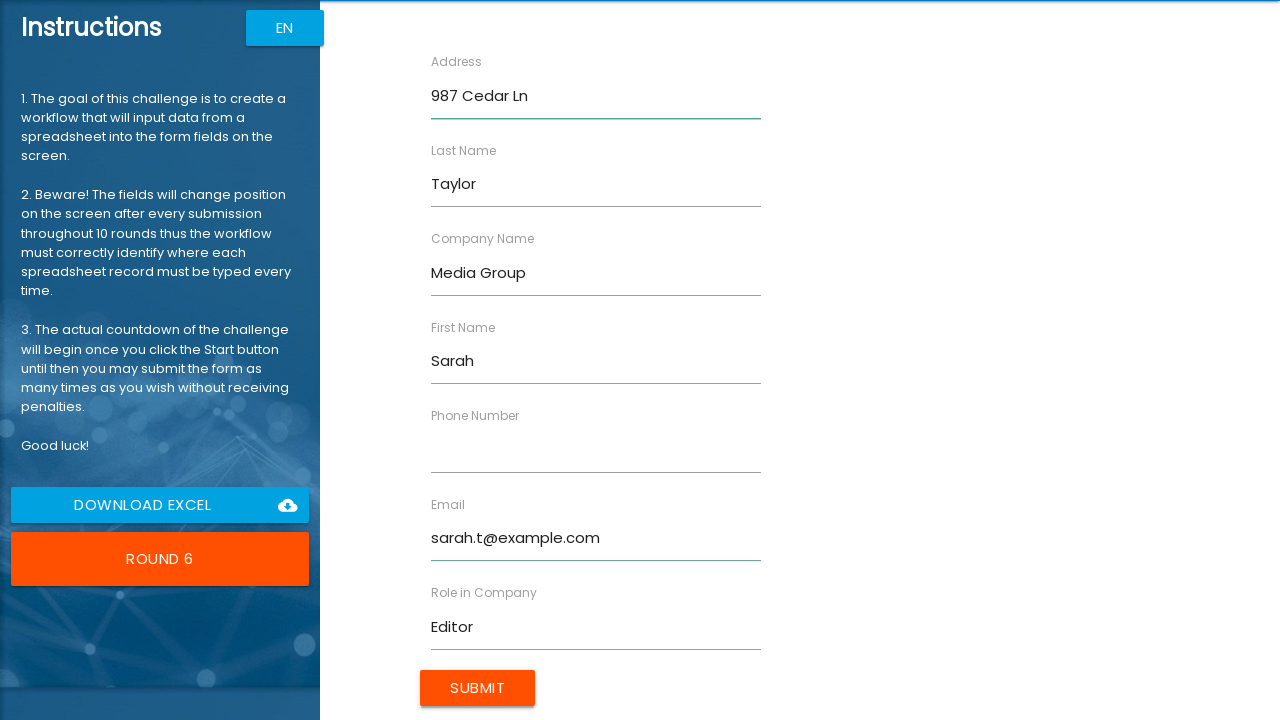

Filled phone number field with '555-0106' on [ng-reflect-name='labelPhone']
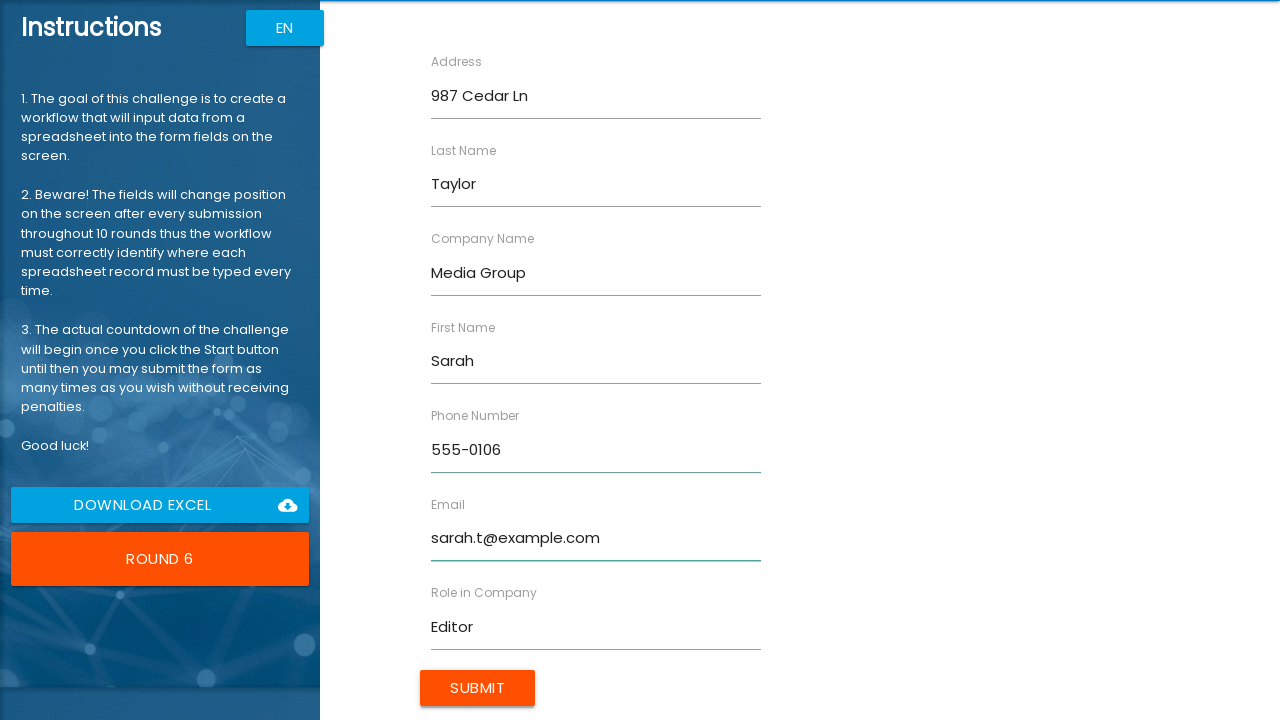

Submitted form for Sarah Taylor at (478, 688) on input[type='submit']
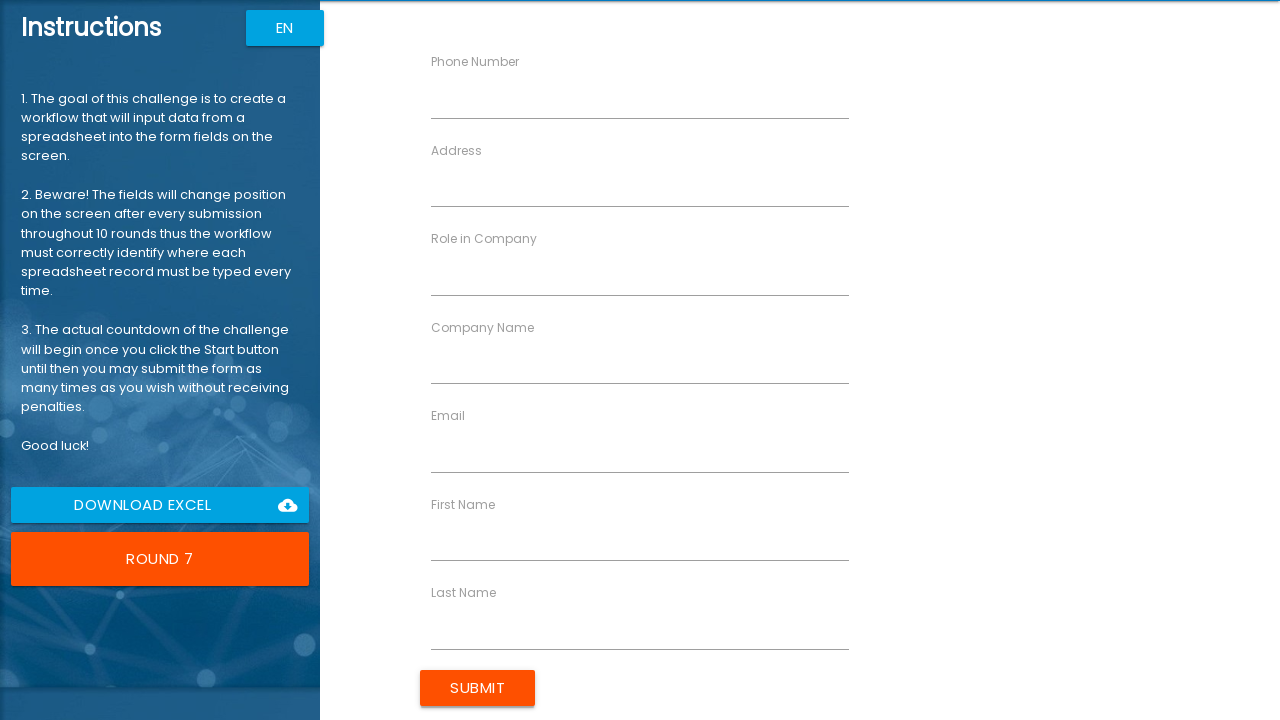

Filled first name field with 'Robert' on [ng-reflect-name='labelFirstName']
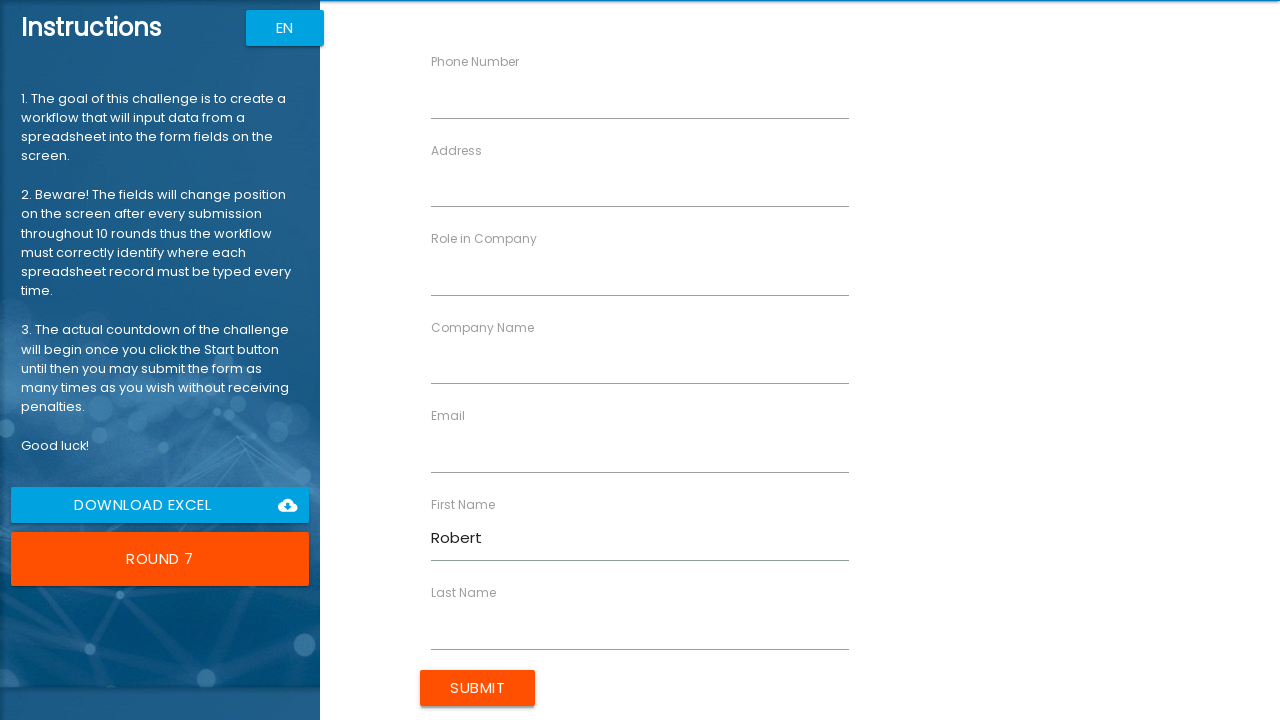

Filled last name field with 'Anderson' on [ng-reflect-name='labelLastName']
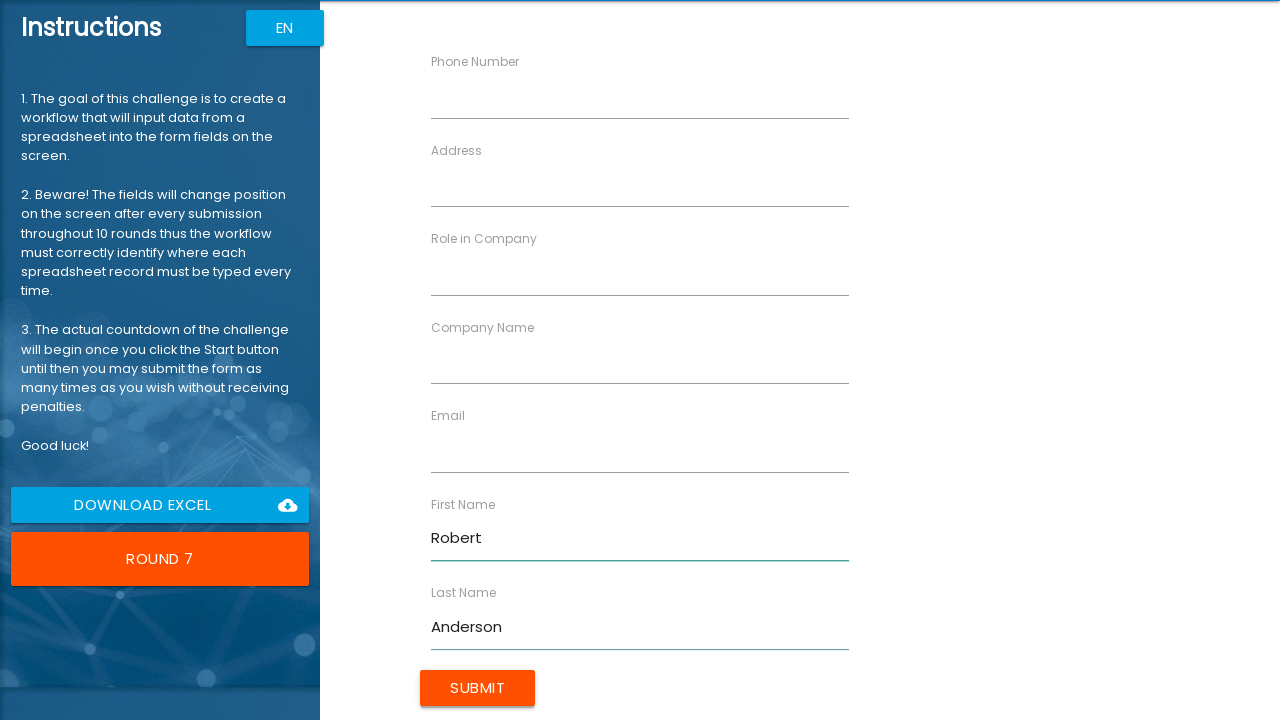

Filled company name field with 'Health Systems' on [ng-reflect-name='labelCompanyName']
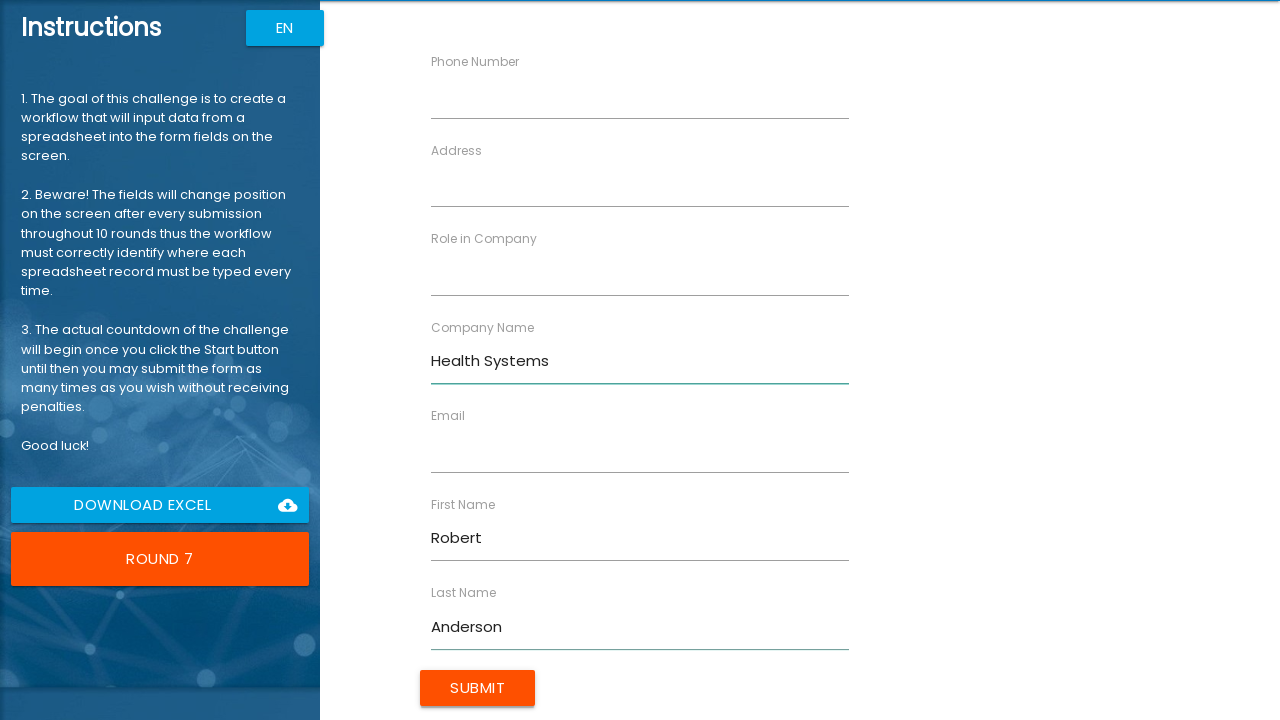

Filled role field with 'Consultant' on [ng-reflect-name='labelRole']
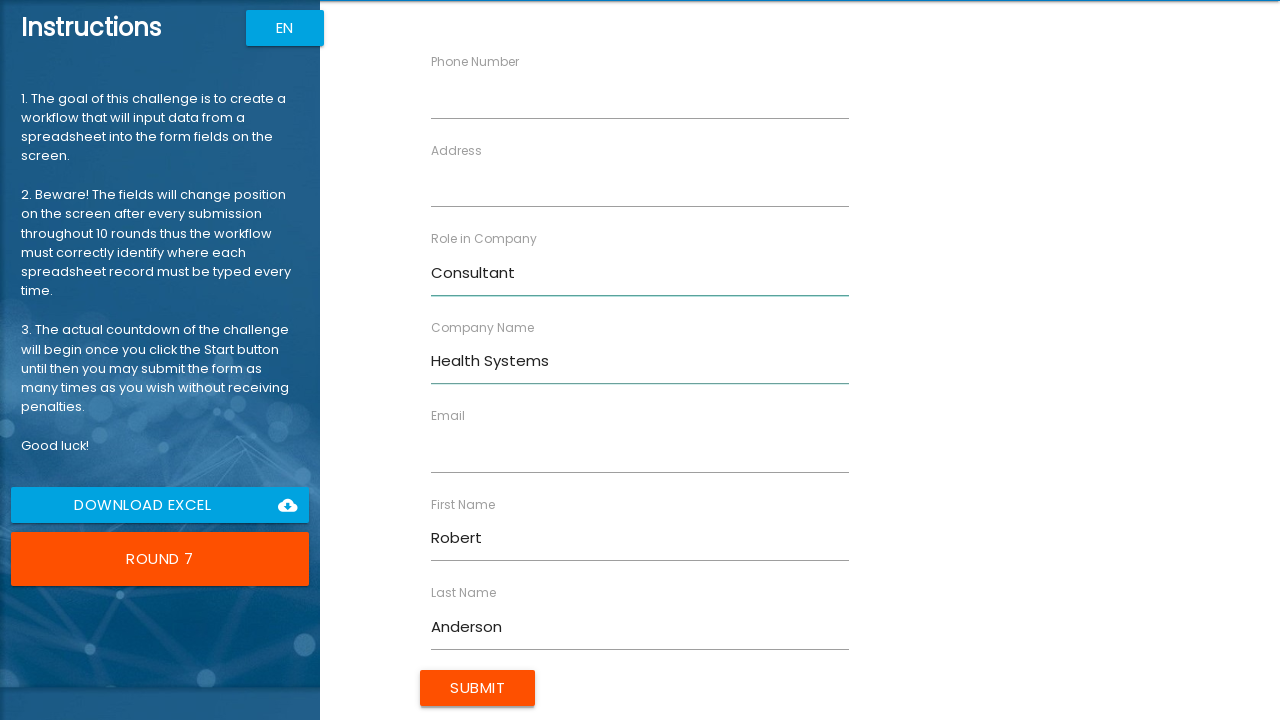

Filled address field with '147 Birch Blvd' on [ng-reflect-name='labelAddress']
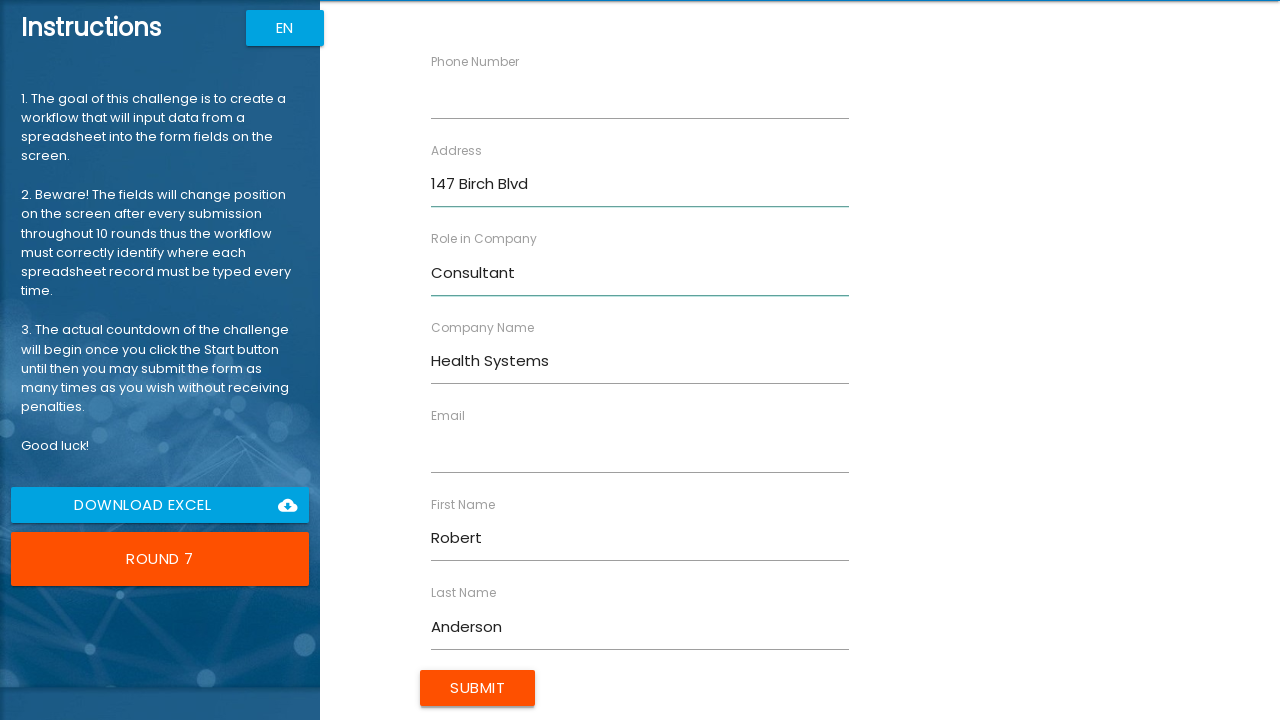

Filled email field with 'r.anderson@example.com' on [ng-reflect-name='labelEmail']
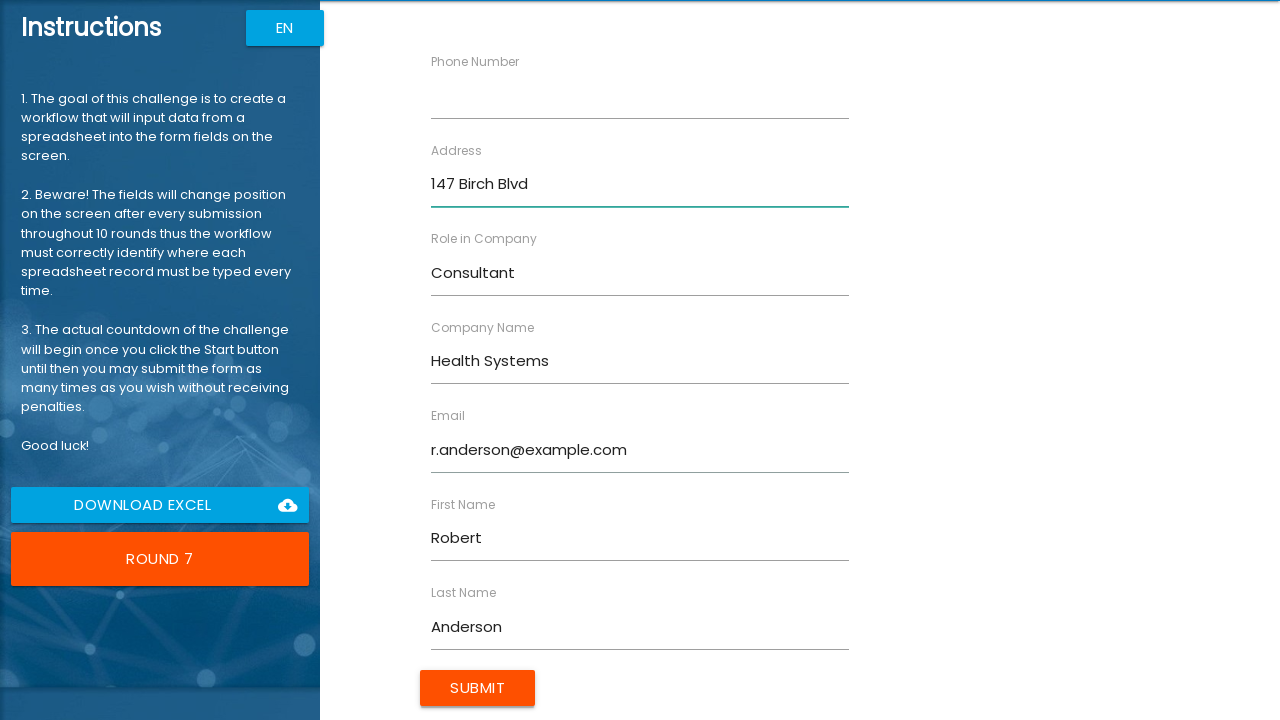

Filled phone number field with '555-0107' on [ng-reflect-name='labelPhone']
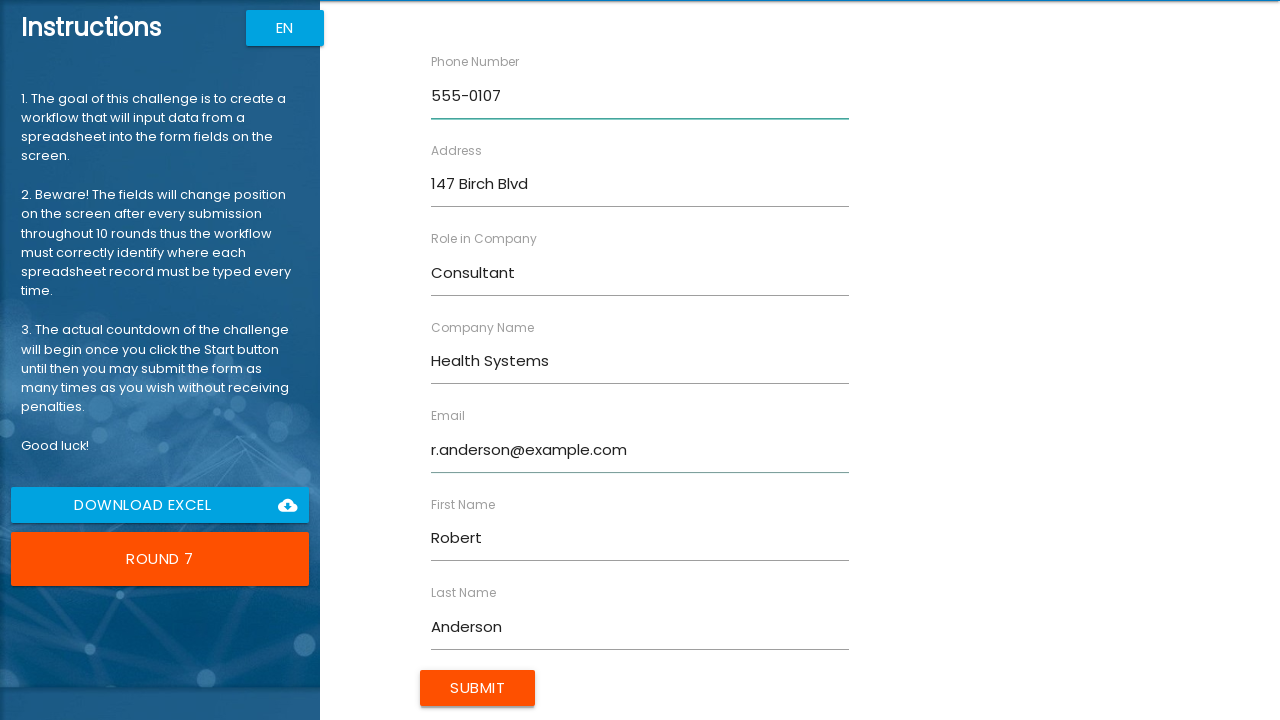

Submitted form for Robert Anderson at (478, 688) on input[type='submit']
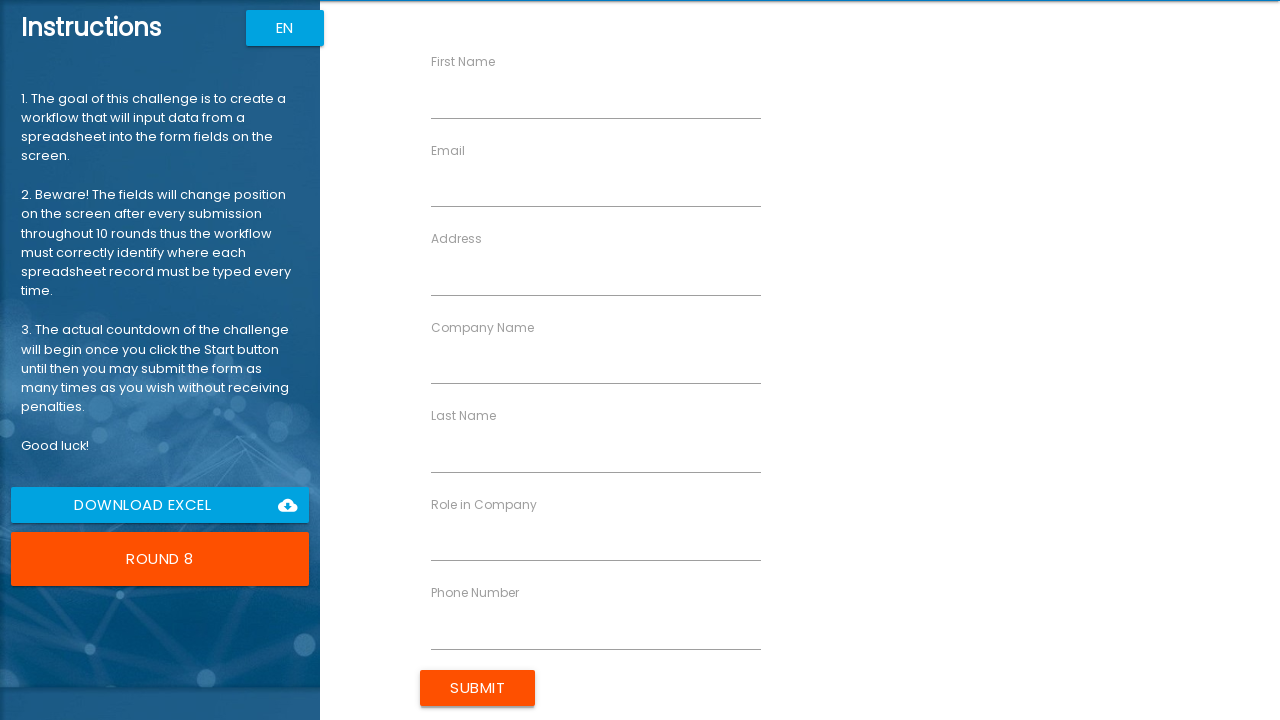

Filled first name field with 'Lisa' on [ng-reflect-name='labelFirstName']
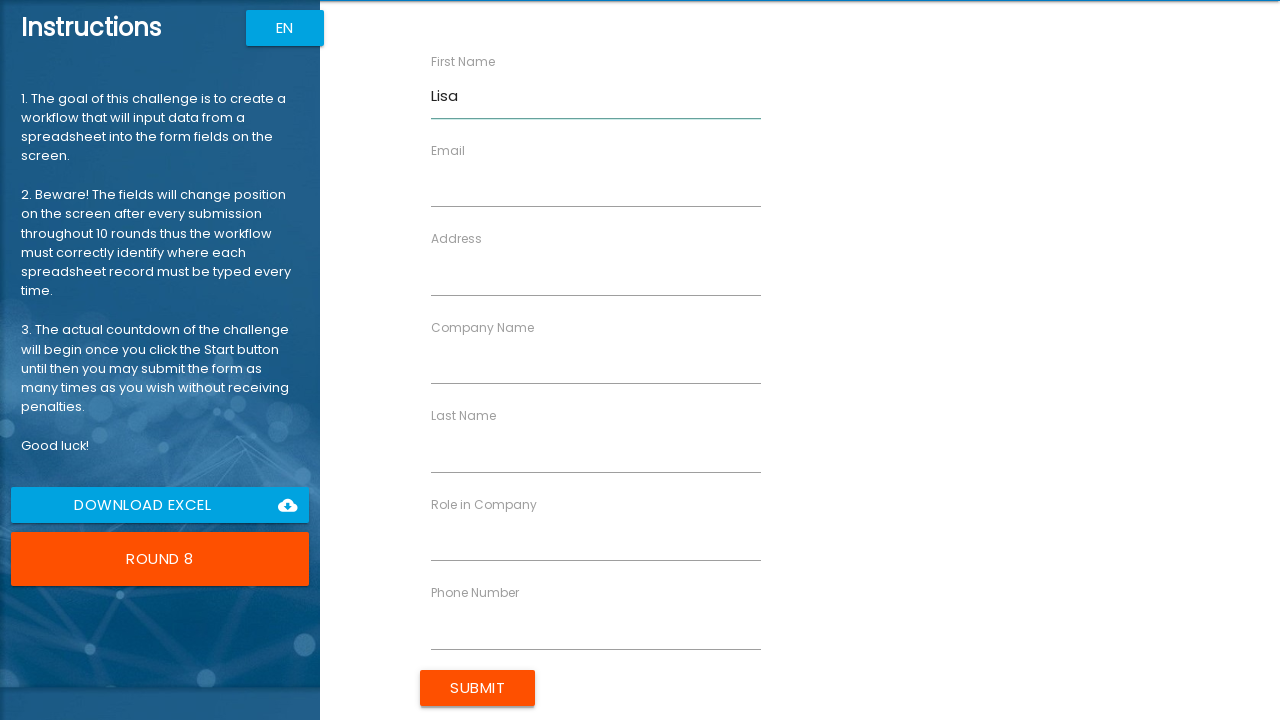

Filled last name field with 'Martinez' on [ng-reflect-name='labelLastName']
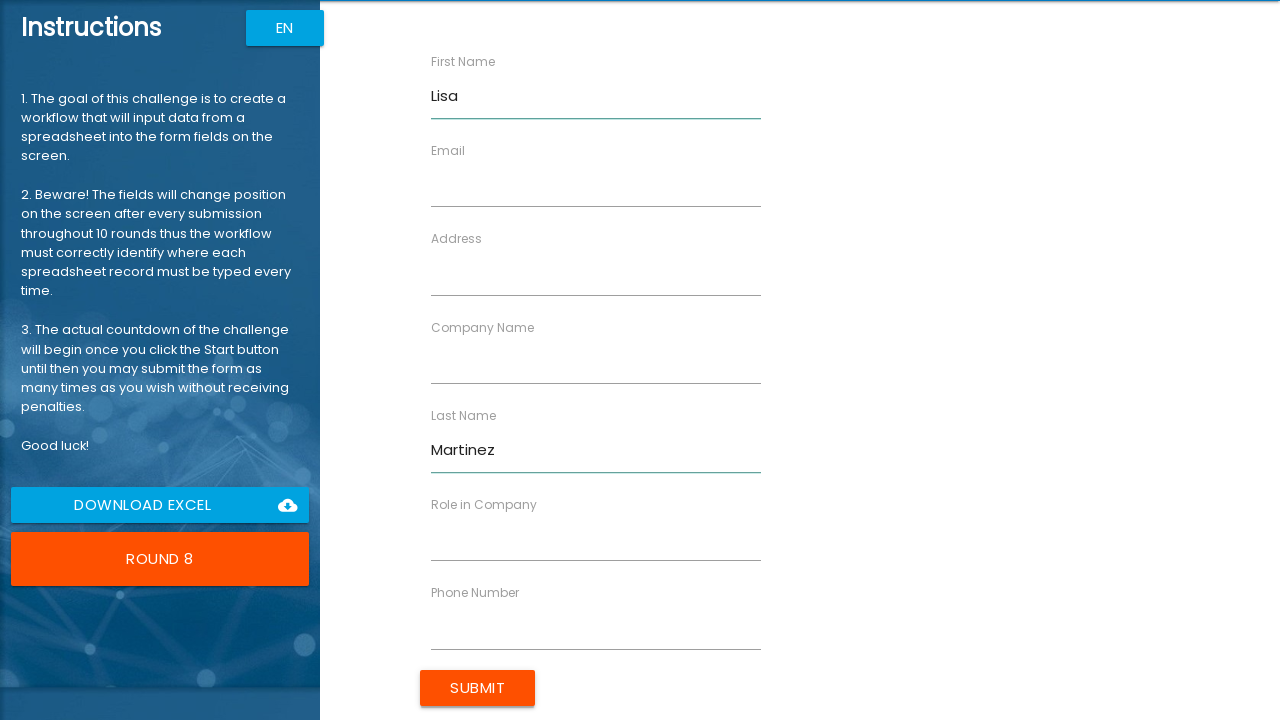

Filled company name field with 'Edu Learn' on [ng-reflect-name='labelCompanyName']
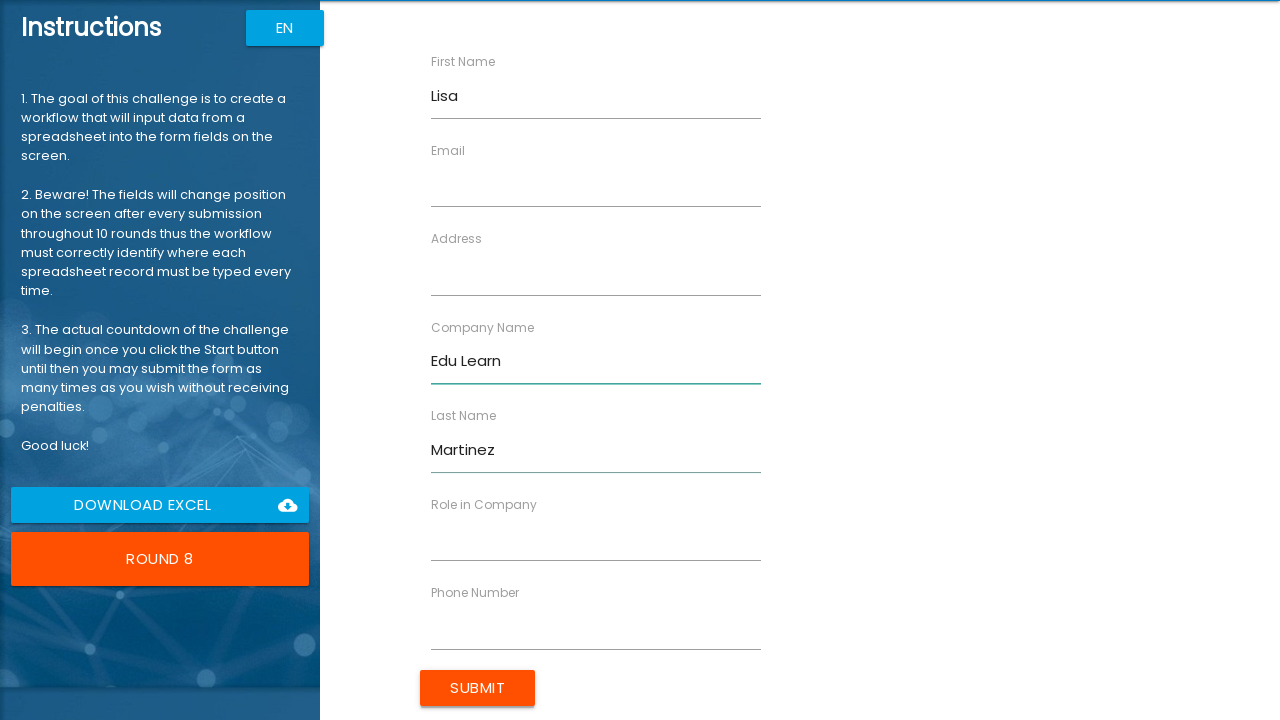

Filled role field with 'Trainer' on [ng-reflect-name='labelRole']
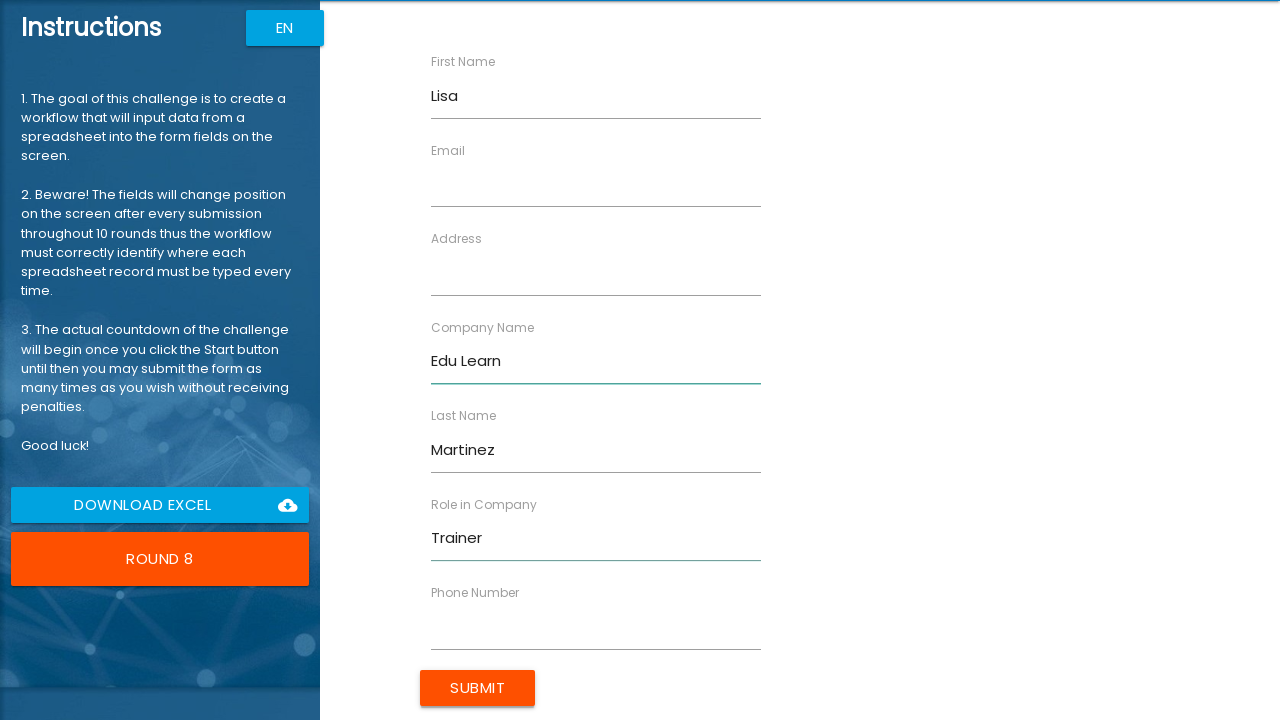

Filled address field with '258 Spruce Way' on [ng-reflect-name='labelAddress']
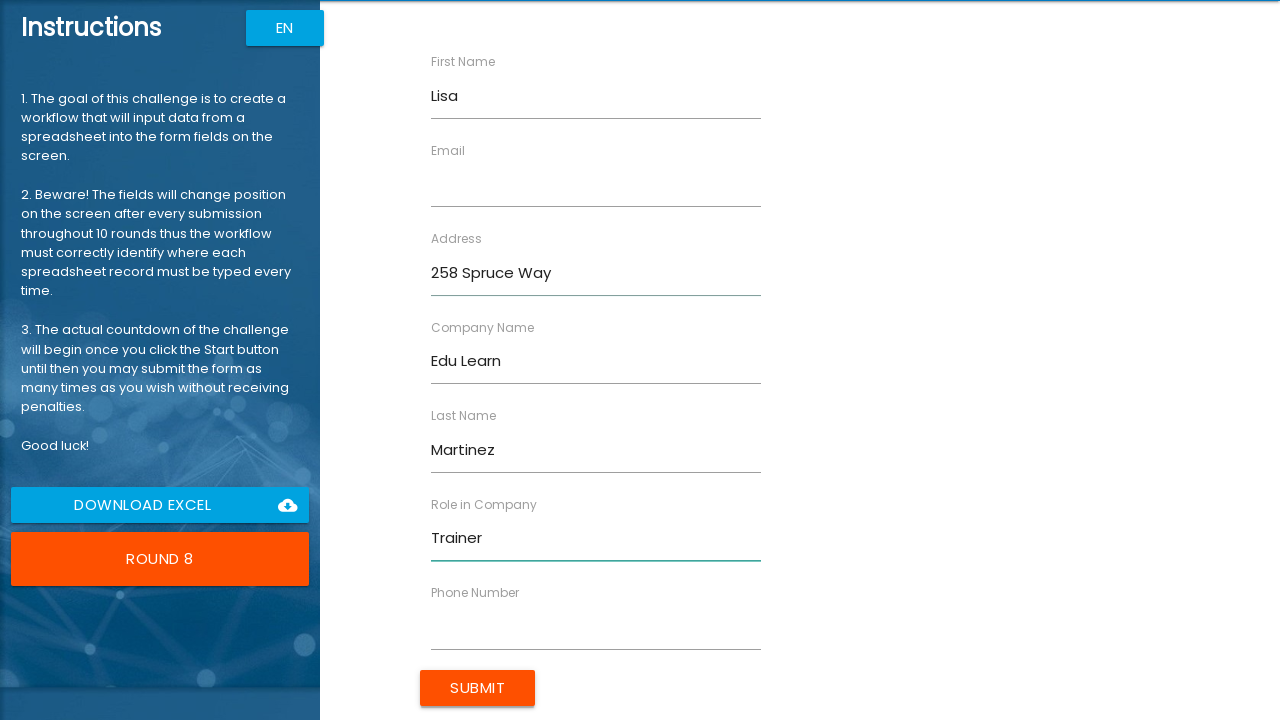

Filled email field with 'lisa.m@example.com' on [ng-reflect-name='labelEmail']
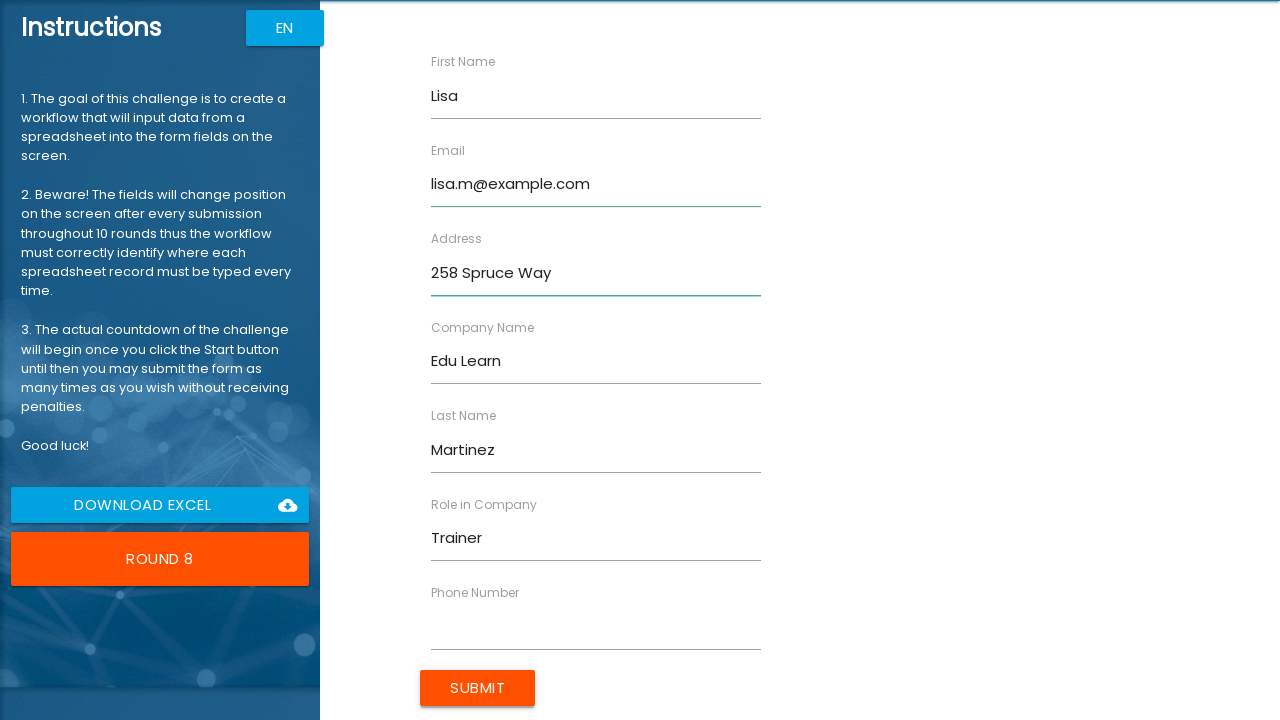

Filled phone number field with '555-0108' on [ng-reflect-name='labelPhone']
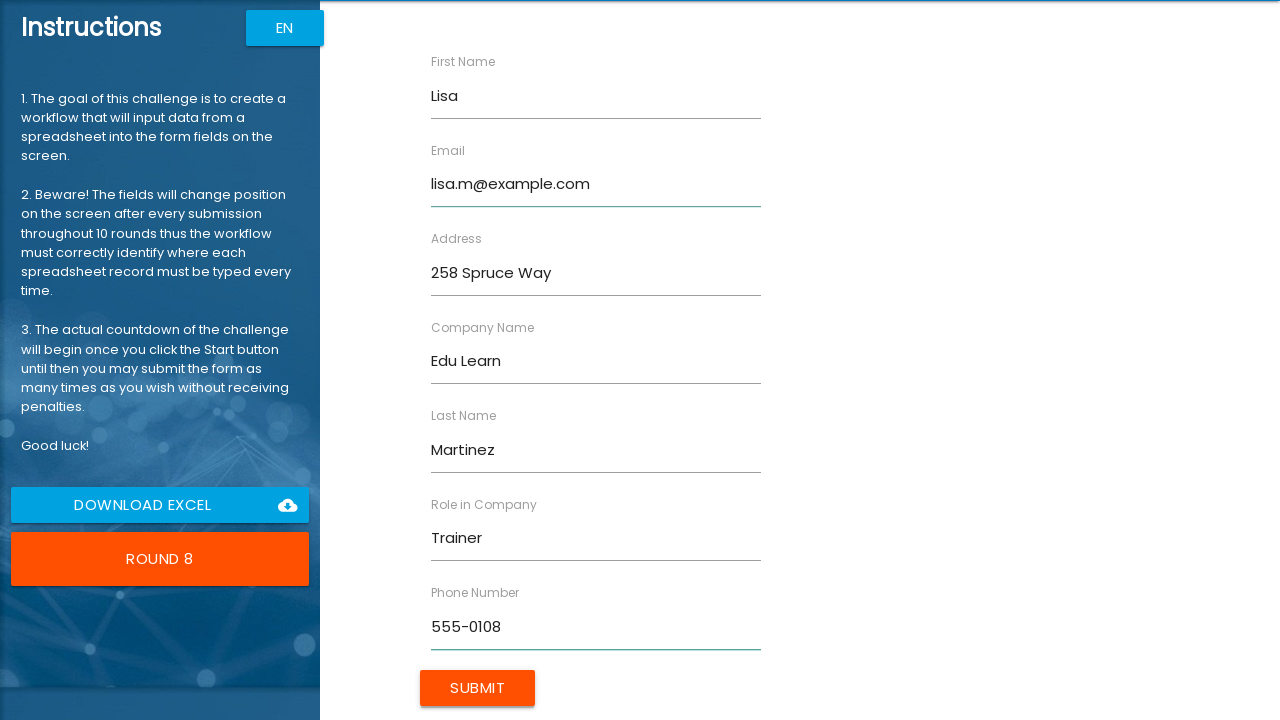

Submitted form for Lisa Martinez at (478, 688) on input[type='submit']
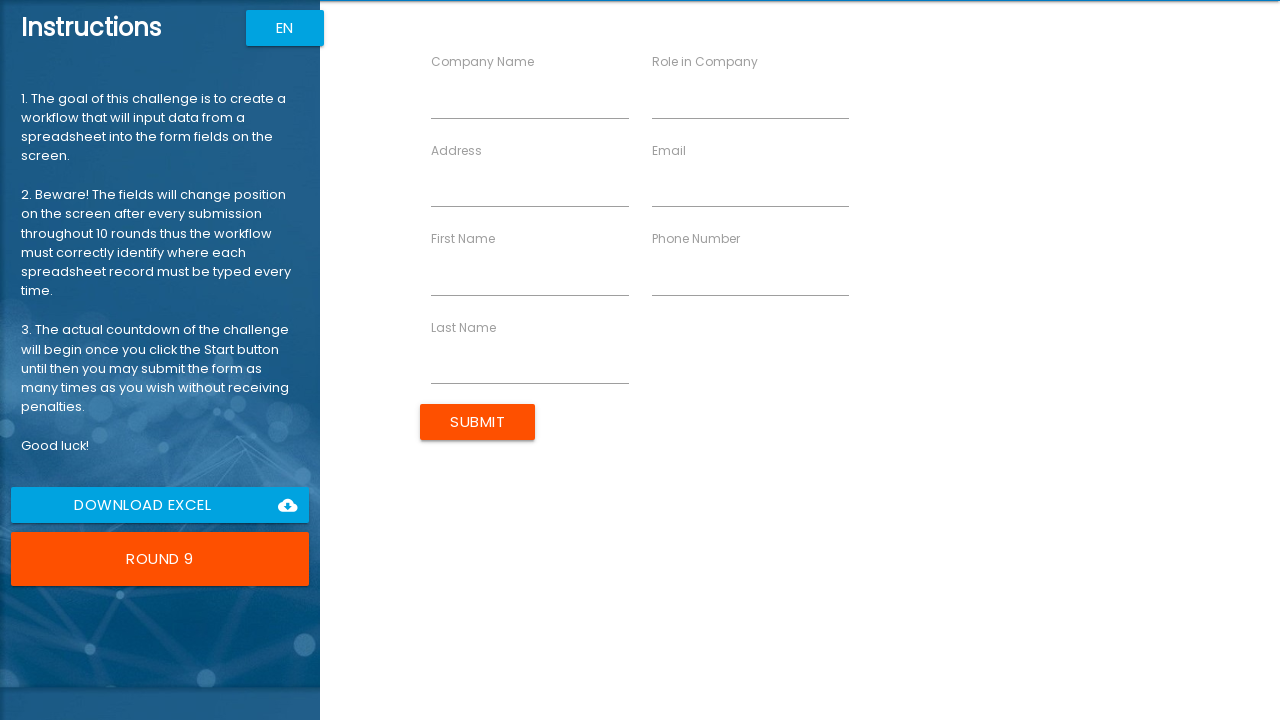

Filled first name field with 'James' on [ng-reflect-name='labelFirstName']
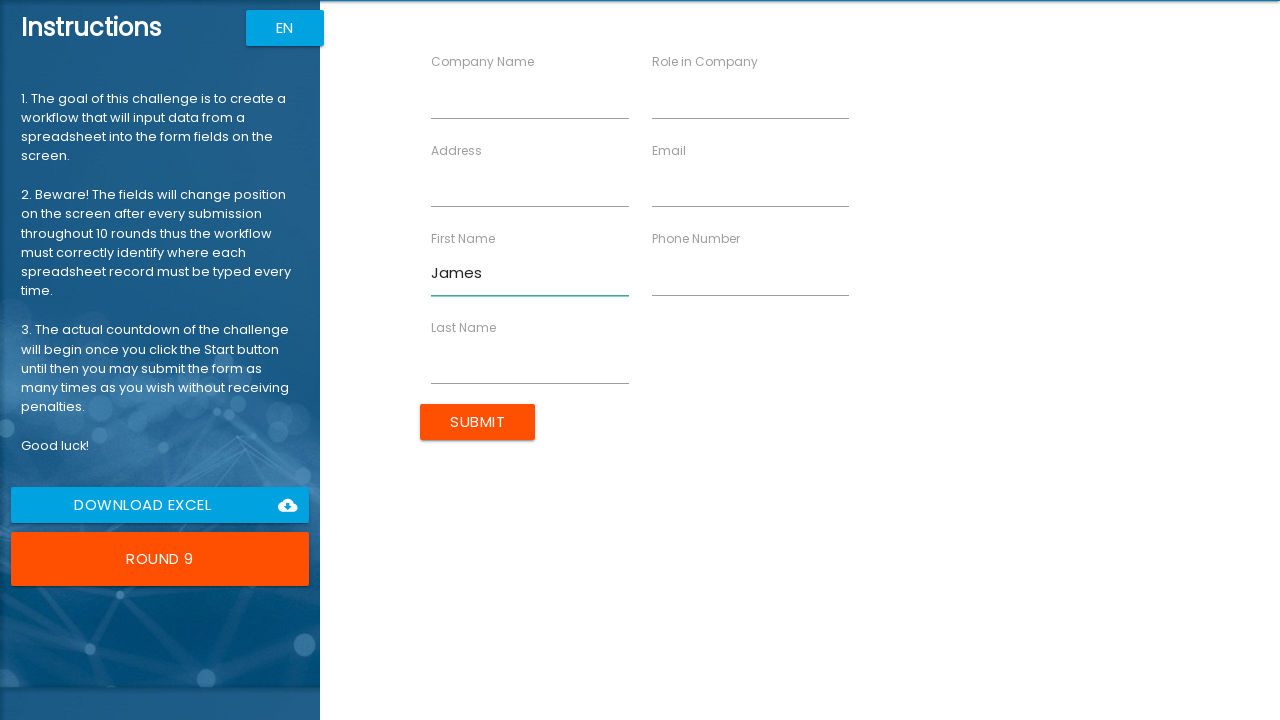

Filled last name field with 'Garcia' on [ng-reflect-name='labelLastName']
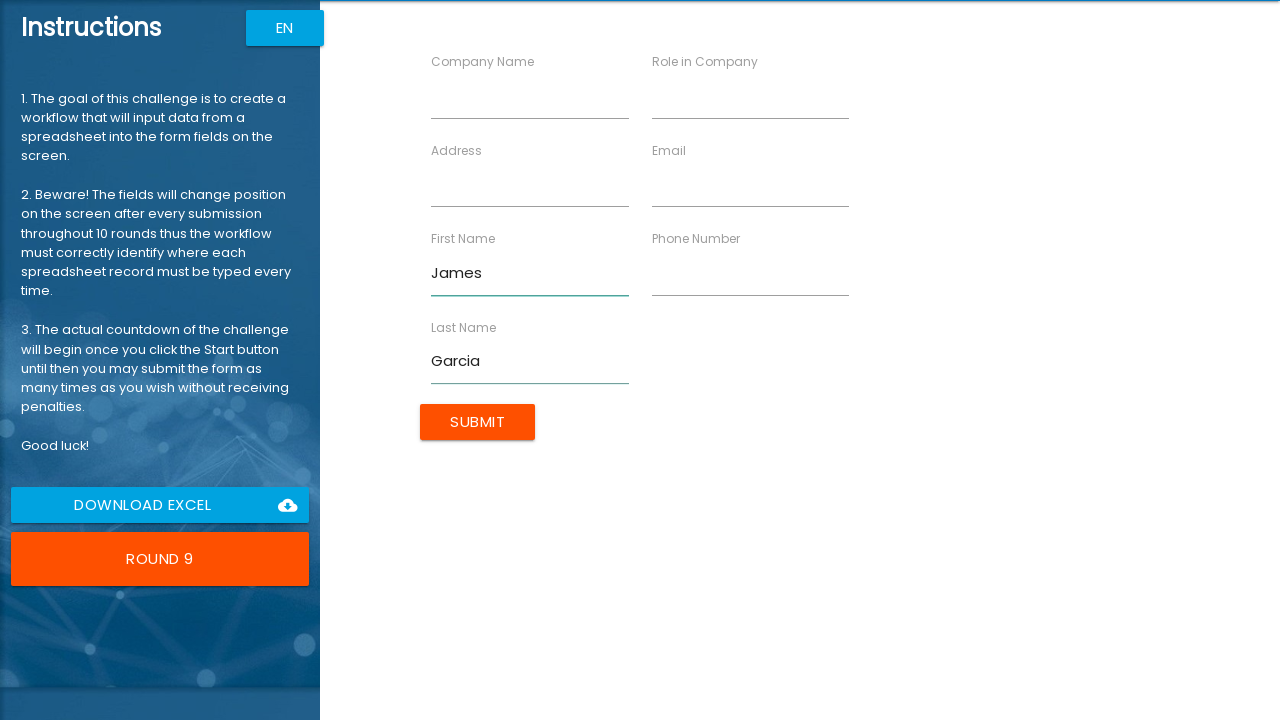

Filled company name field with 'Auto Parts' on [ng-reflect-name='labelCompanyName']
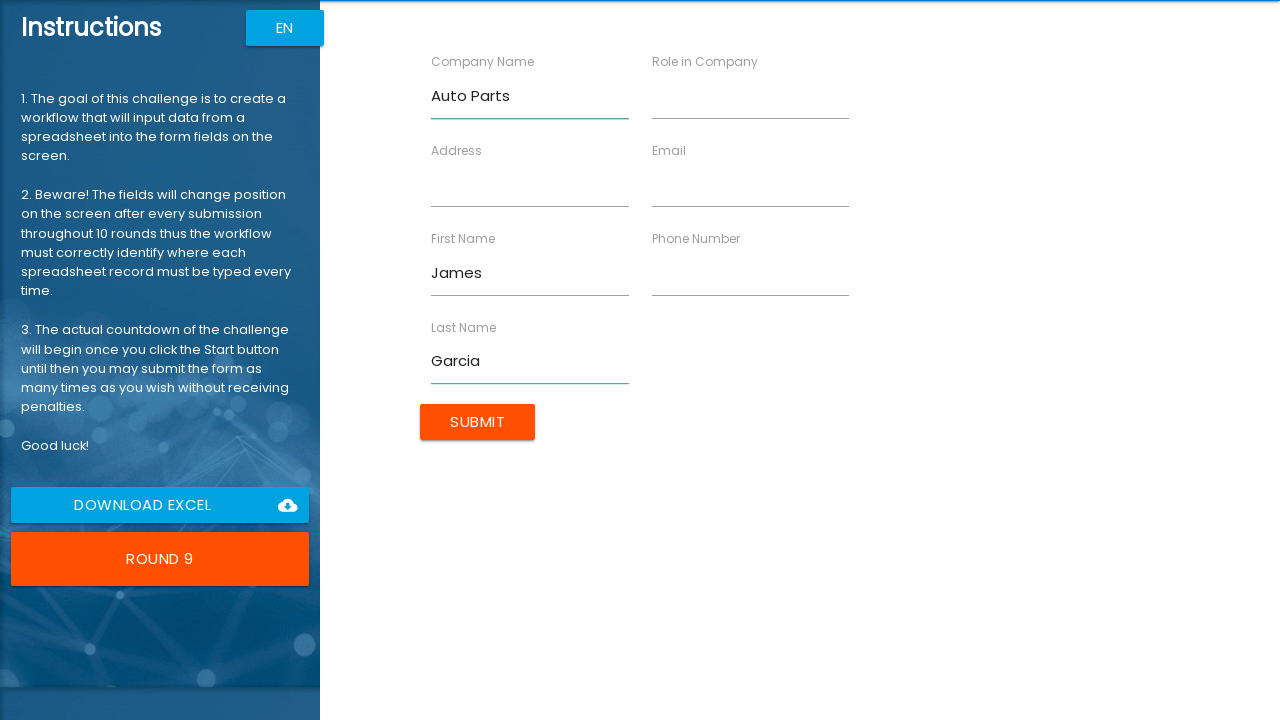

Filled role field with 'Sales Rep' on [ng-reflect-name='labelRole']
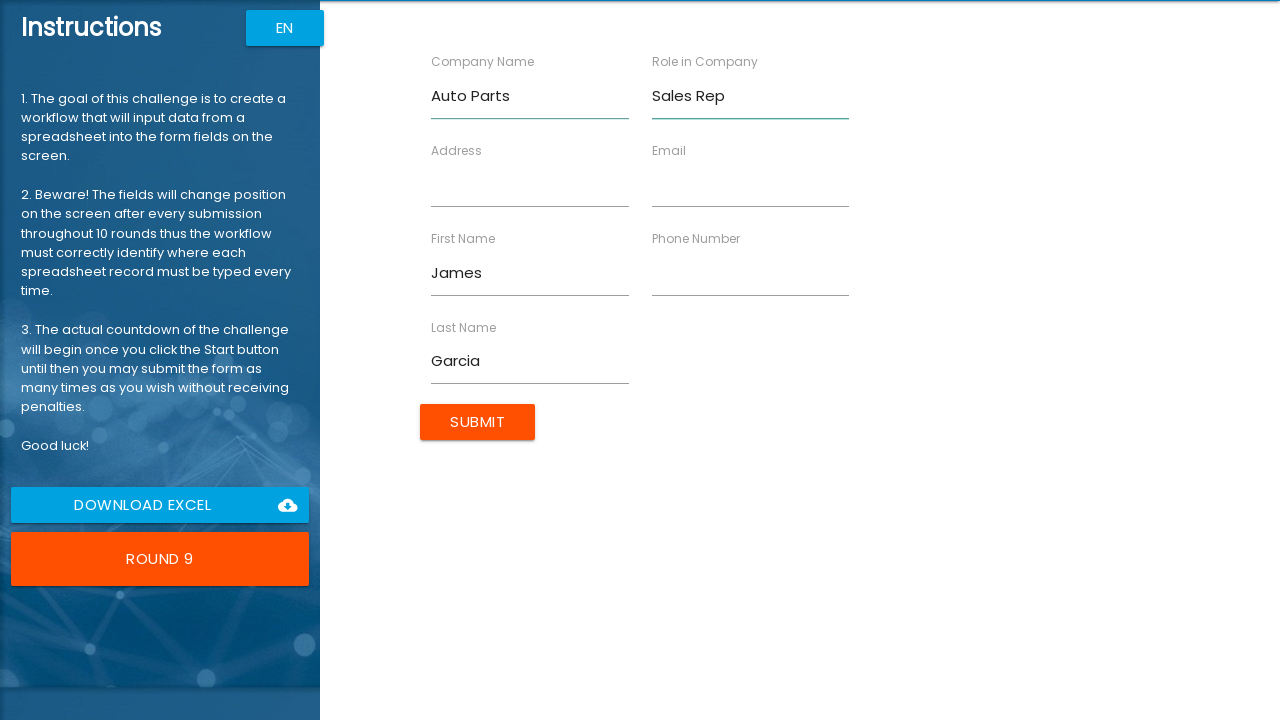

Filled address field with '369 Willow Ct' on [ng-reflect-name='labelAddress']
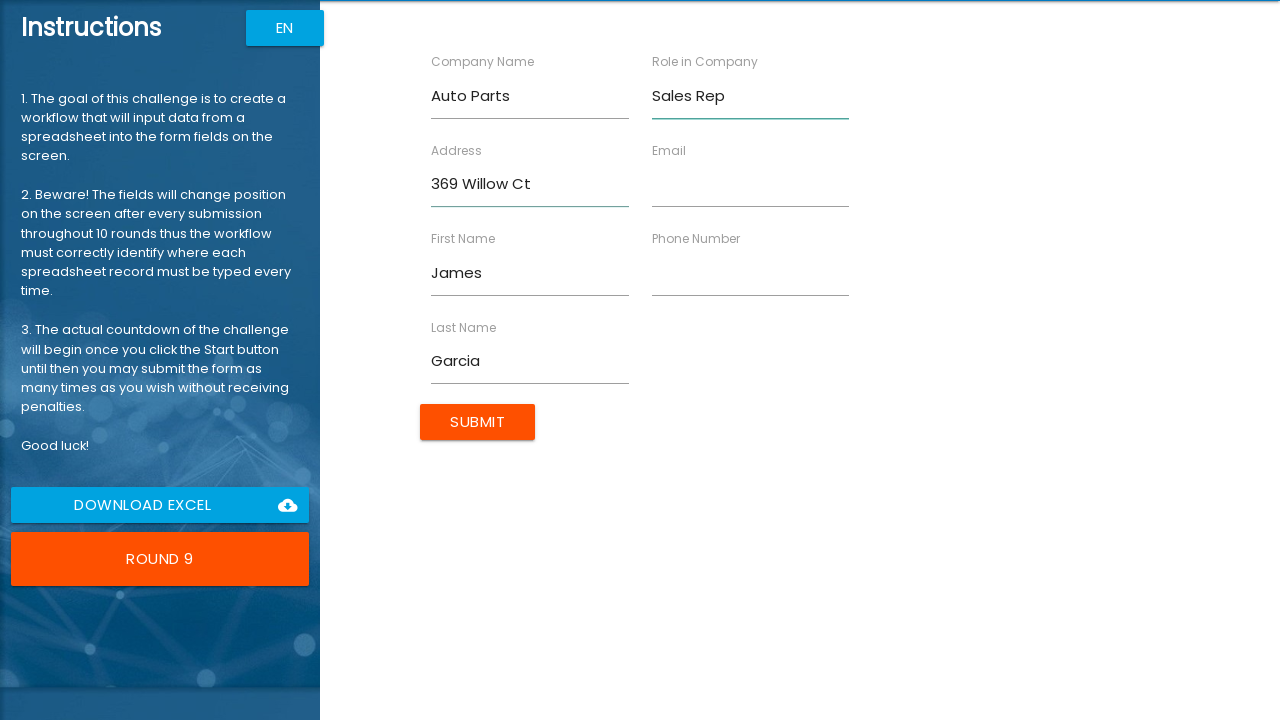

Filled email field with 'j.garcia@example.com' on [ng-reflect-name='labelEmail']
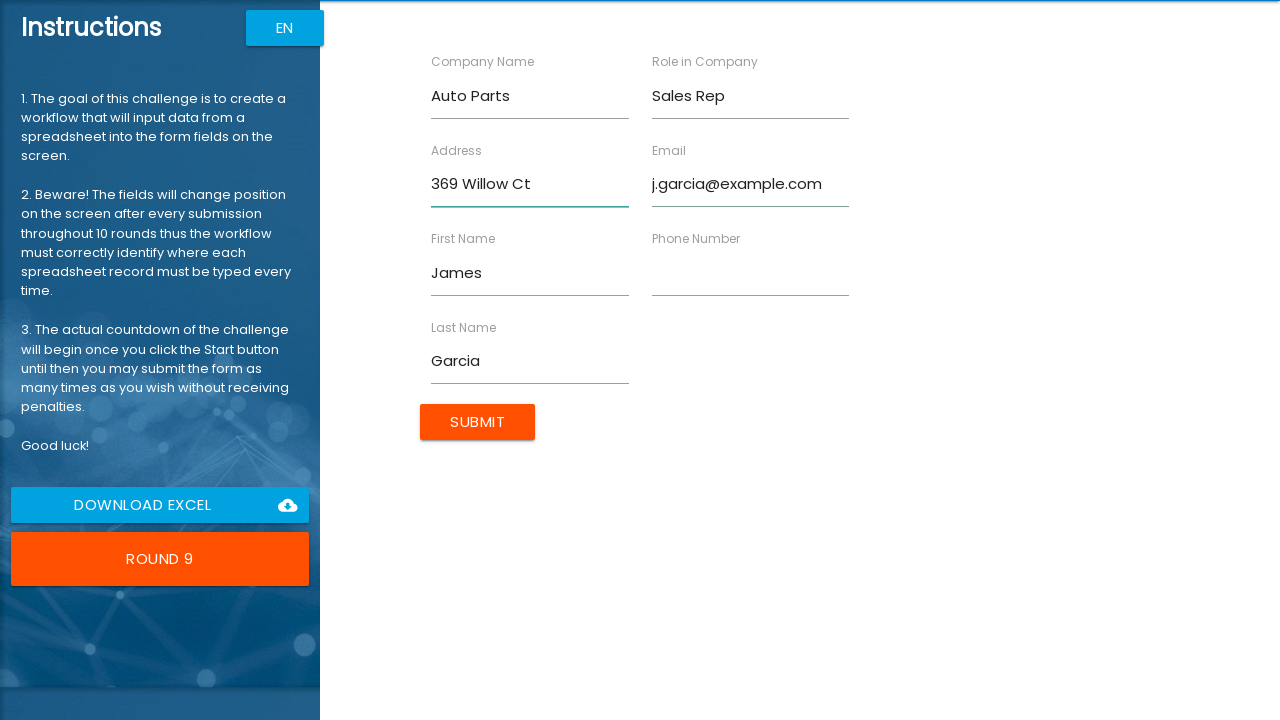

Filled phone number field with '555-0109' on [ng-reflect-name='labelPhone']
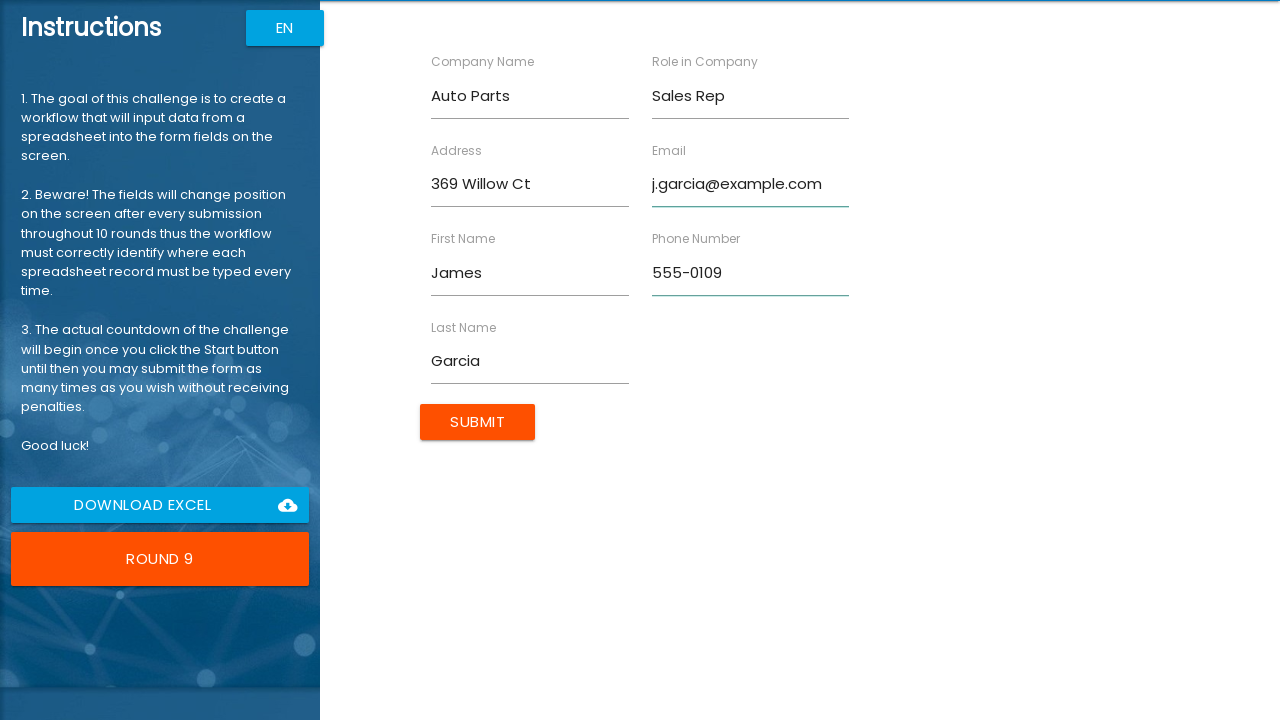

Submitted form for James Garcia at (478, 422) on input[type='submit']
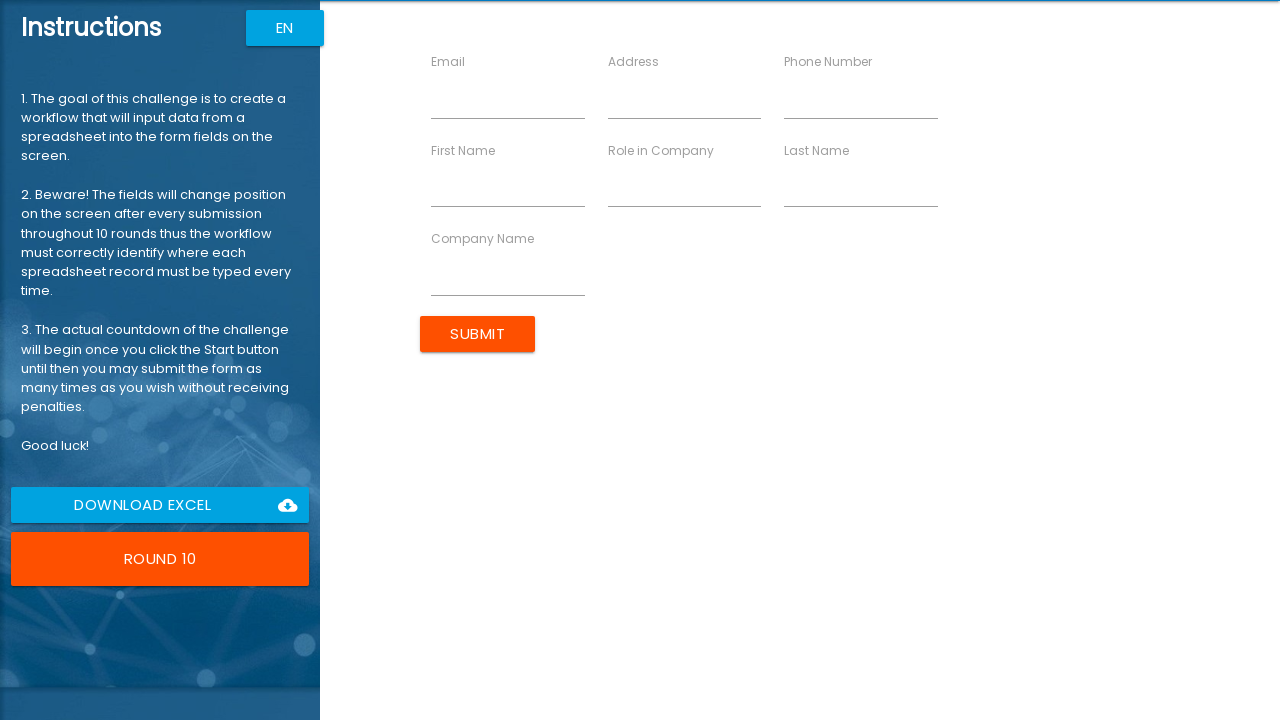

Filled first name field with 'Jennifer' on [ng-reflect-name='labelFirstName']
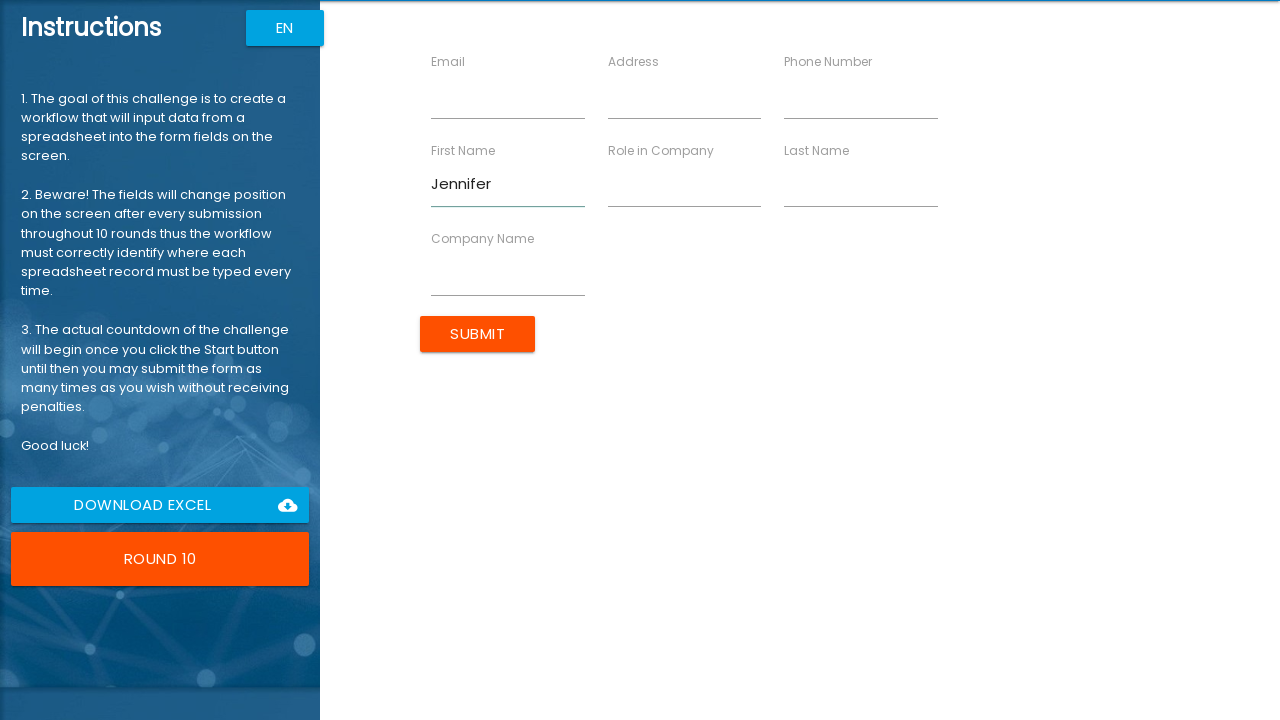

Filled last name field with 'Lee' on [ng-reflect-name='labelLastName']
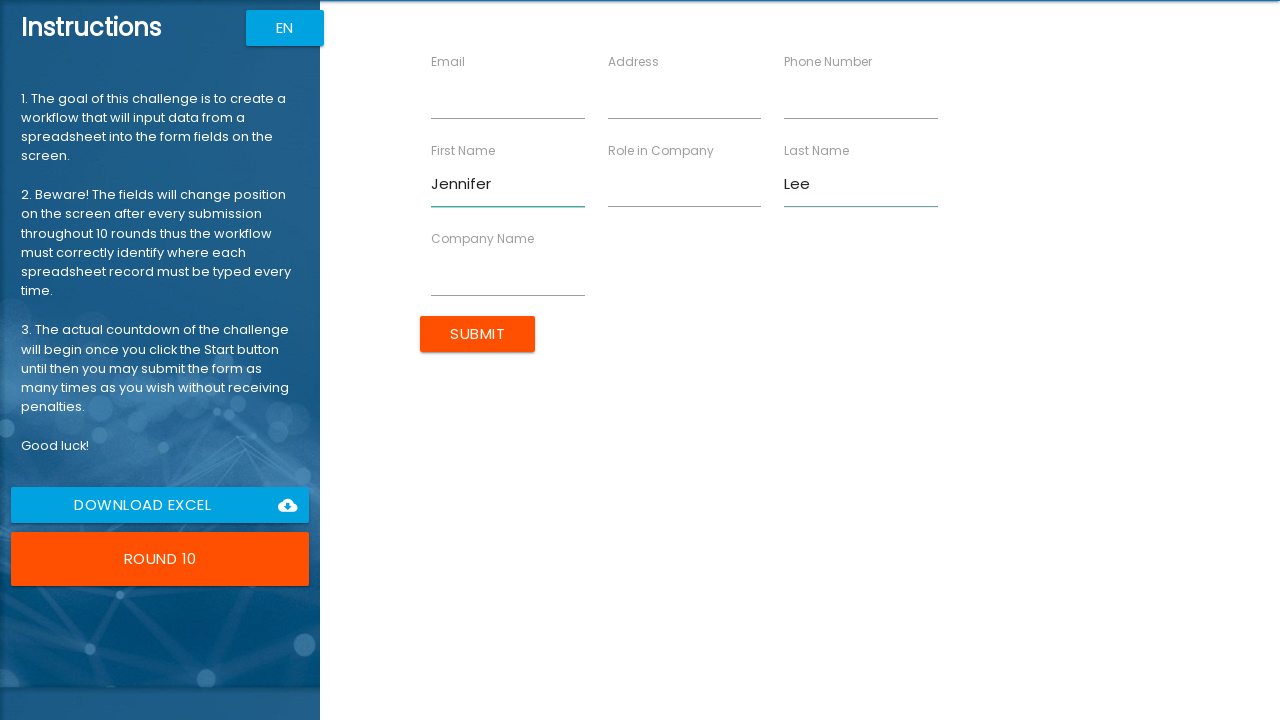

Filled company name field with 'Food Services' on [ng-reflect-name='labelCompanyName']
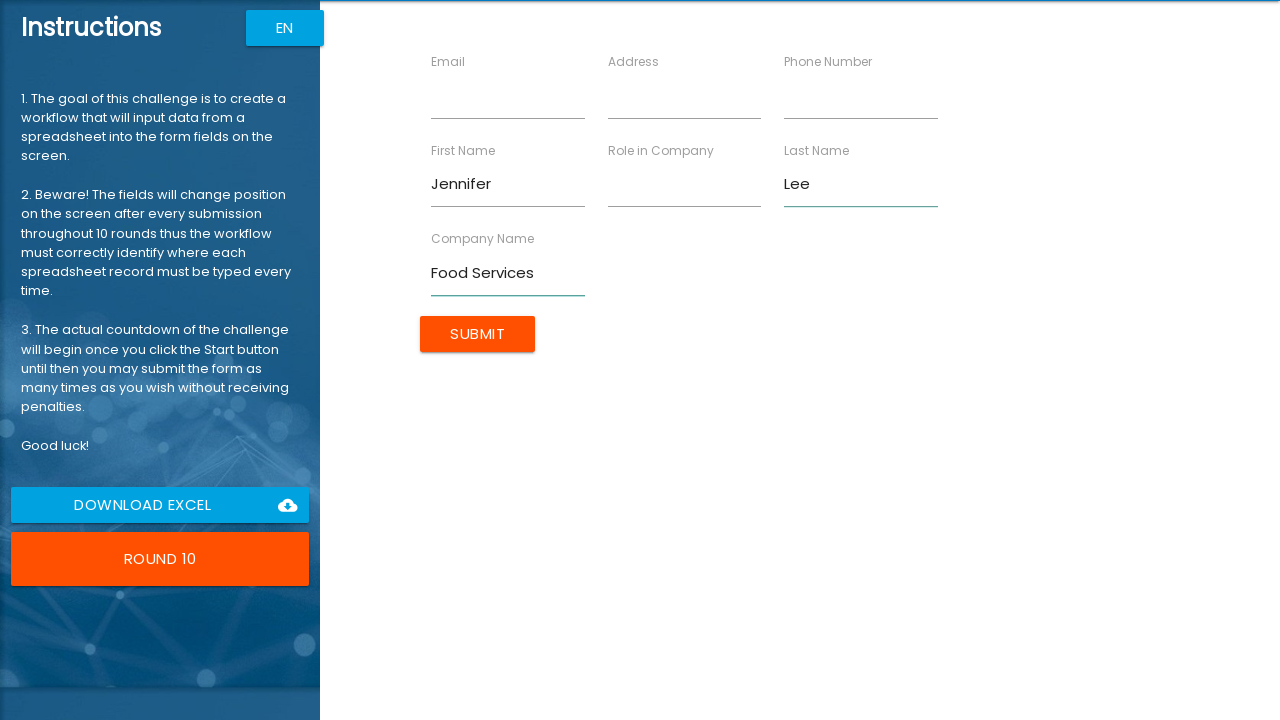

Filled role field with 'Coordinator' on [ng-reflect-name='labelRole']
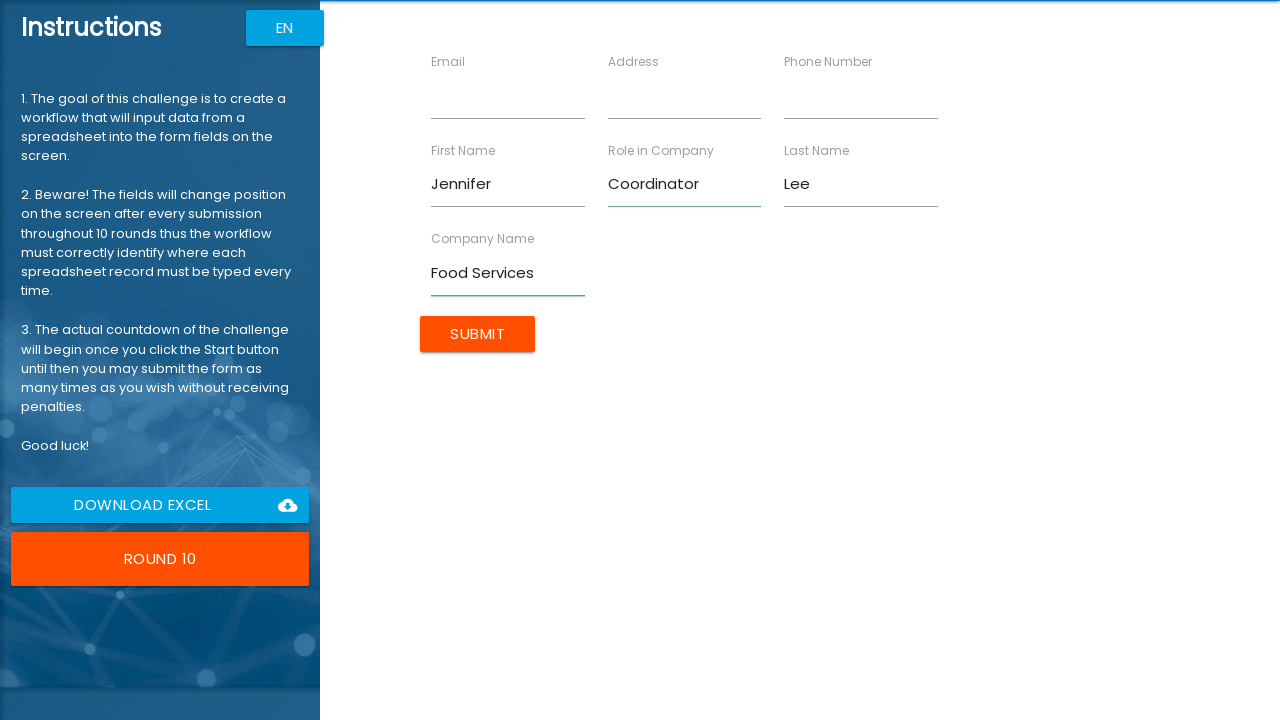

Filled address field with '741 Aspen Pl' on [ng-reflect-name='labelAddress']
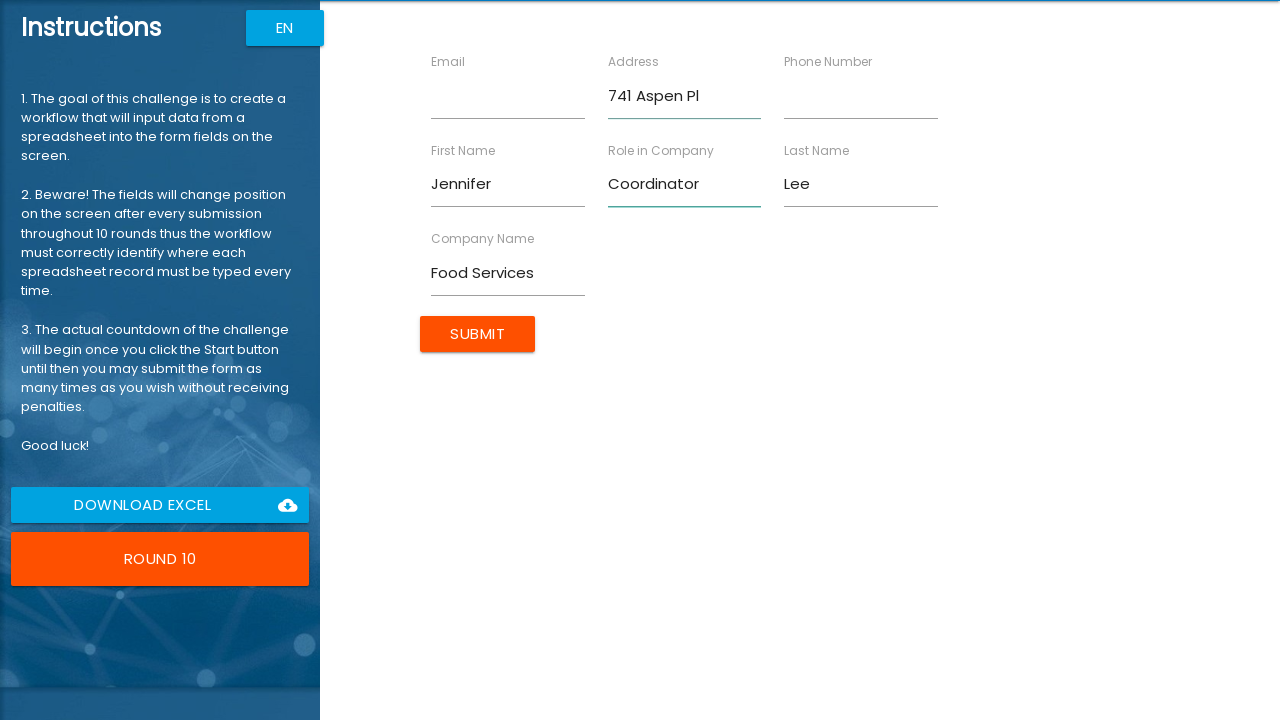

Filled email field with 'jennifer.l@example.com' on [ng-reflect-name='labelEmail']
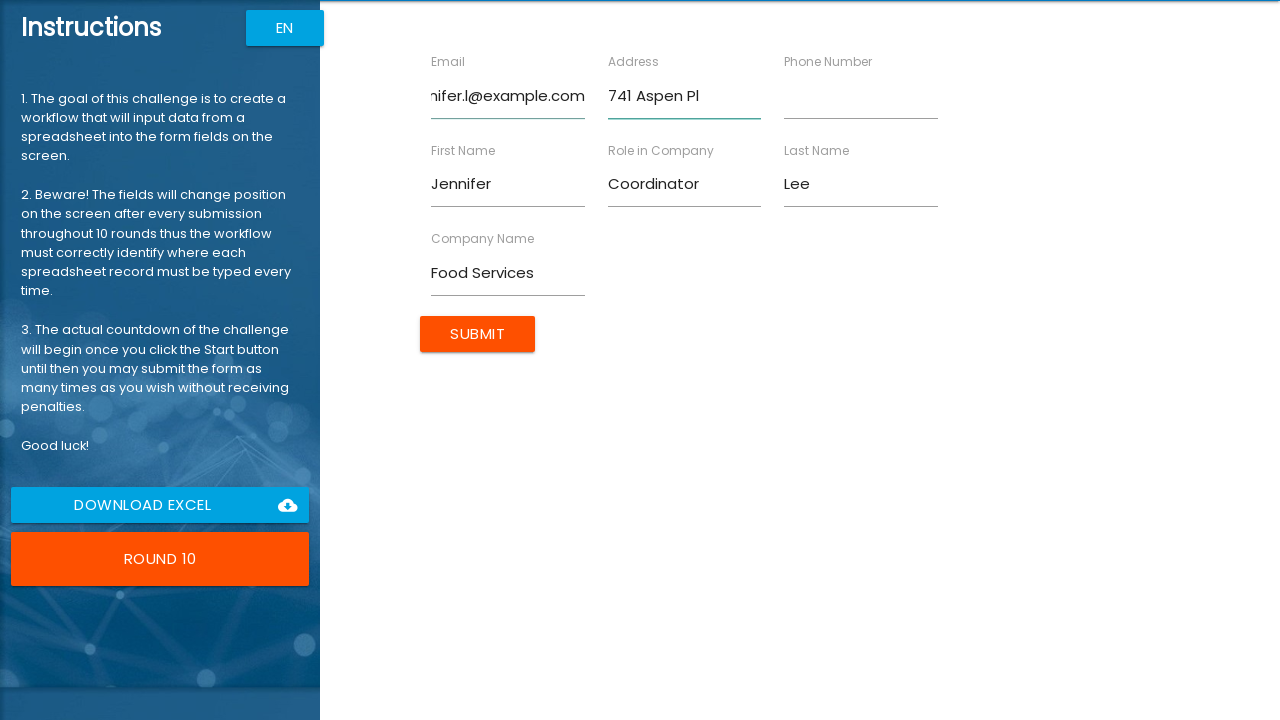

Filled phone number field with '555-0110' on [ng-reflect-name='labelPhone']
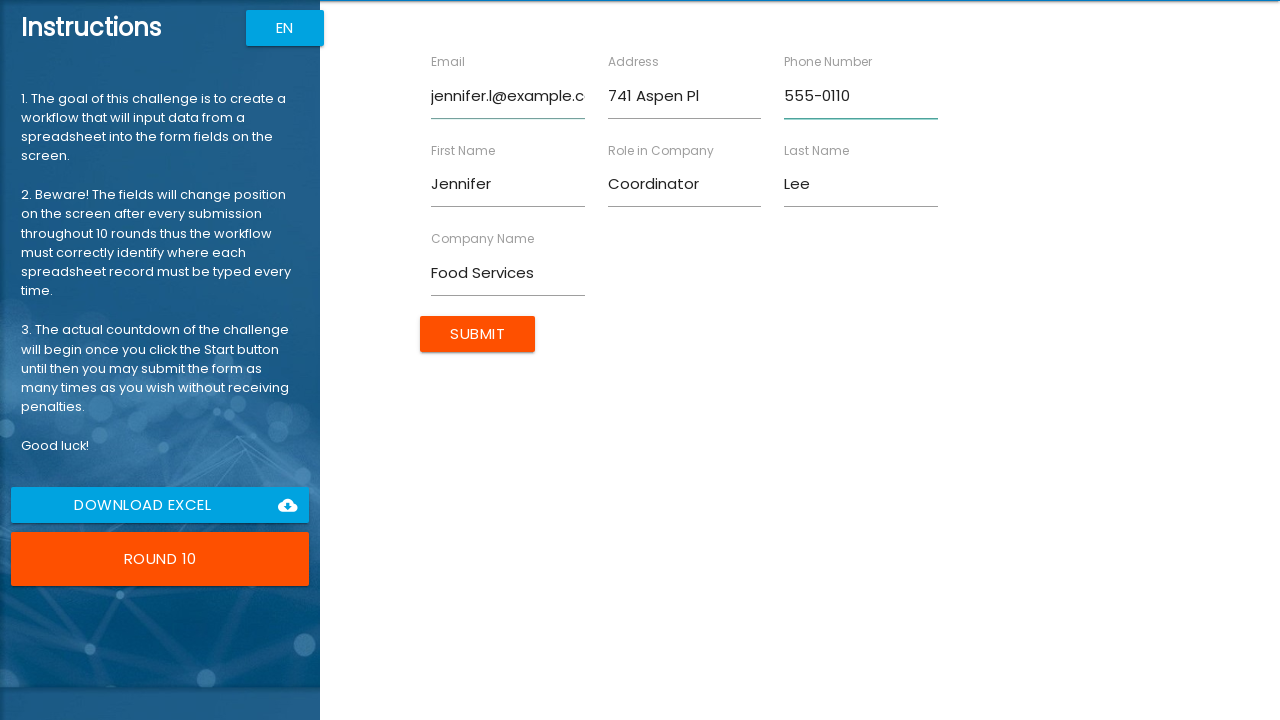

Submitted form for Jennifer Lee at (478, 334) on input[type='submit']
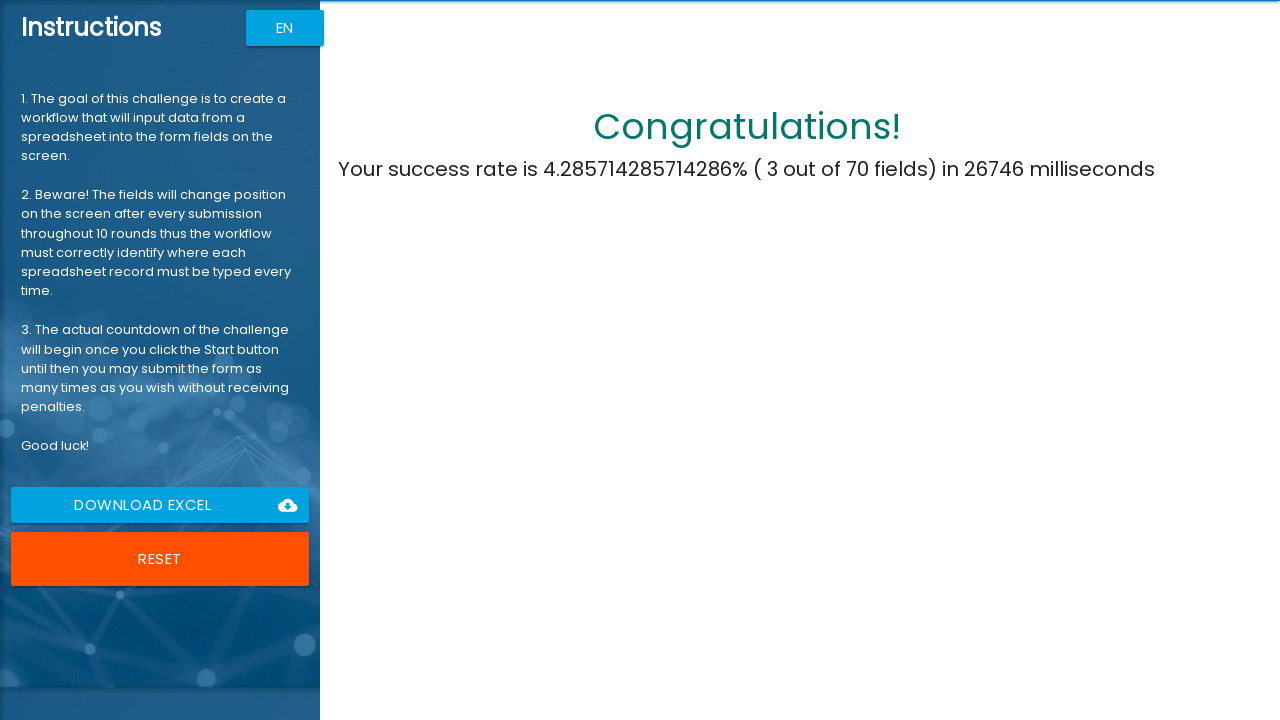

Waited 500ms for completion message
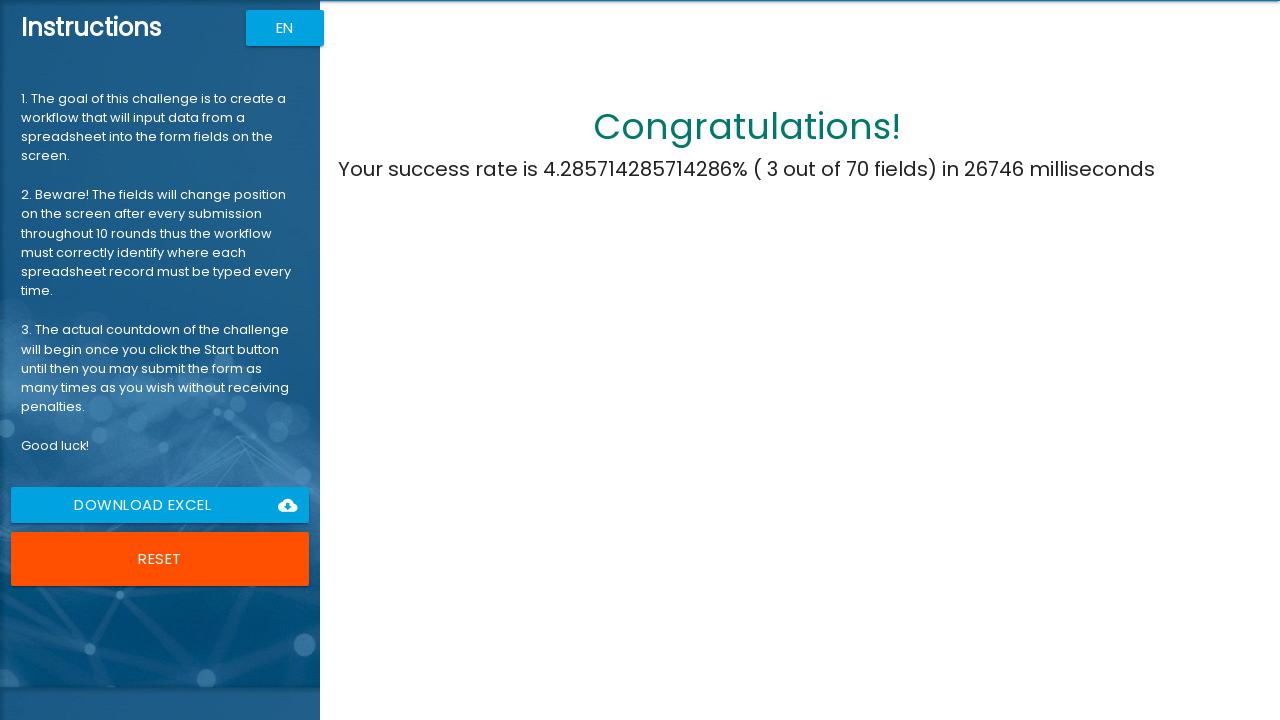

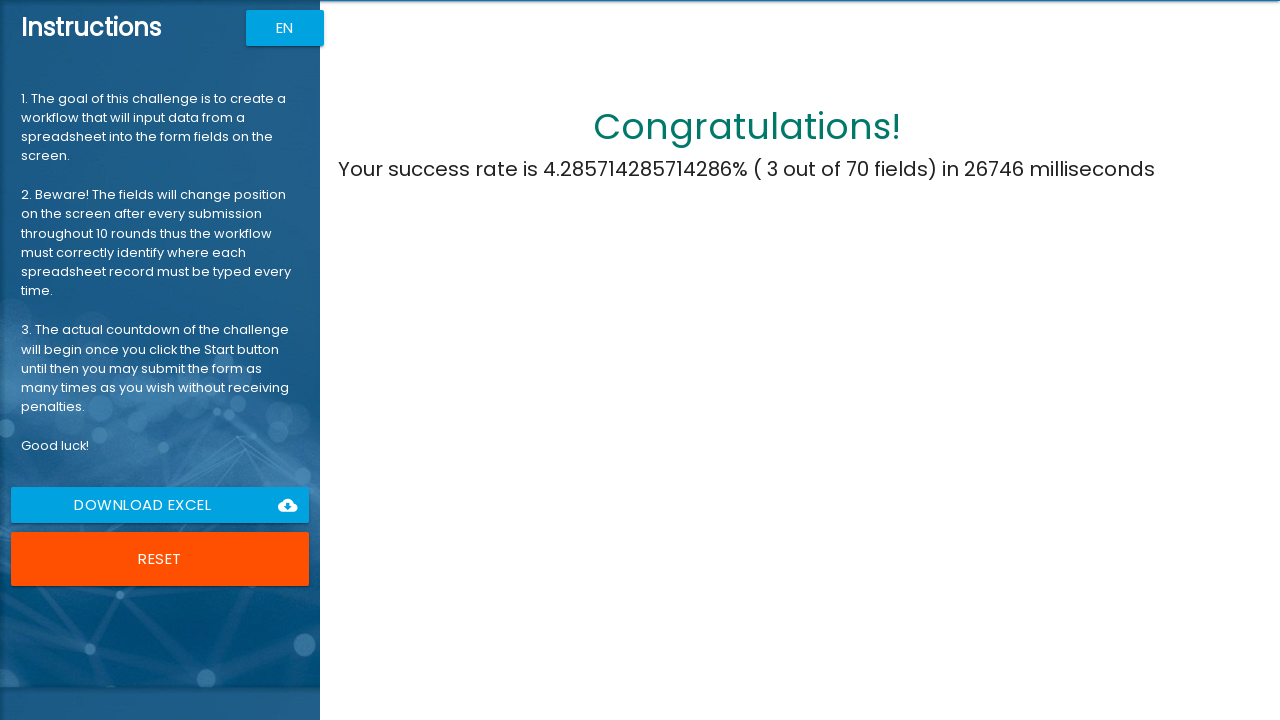